Tests that the font size slider initial value remains consistent across multiple page loads by opening new pages and checking the font size setting value.

Starting URL: https://hkbus.app/en/

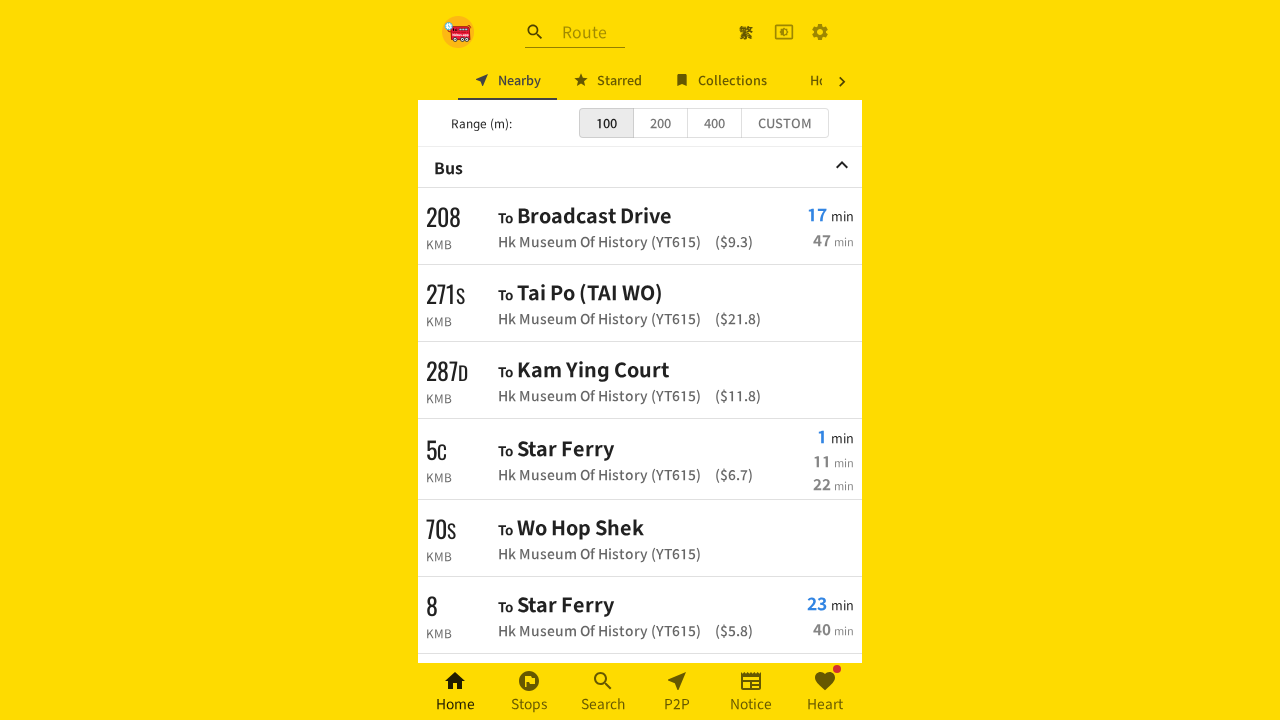

Waited 3 seconds for initial page load
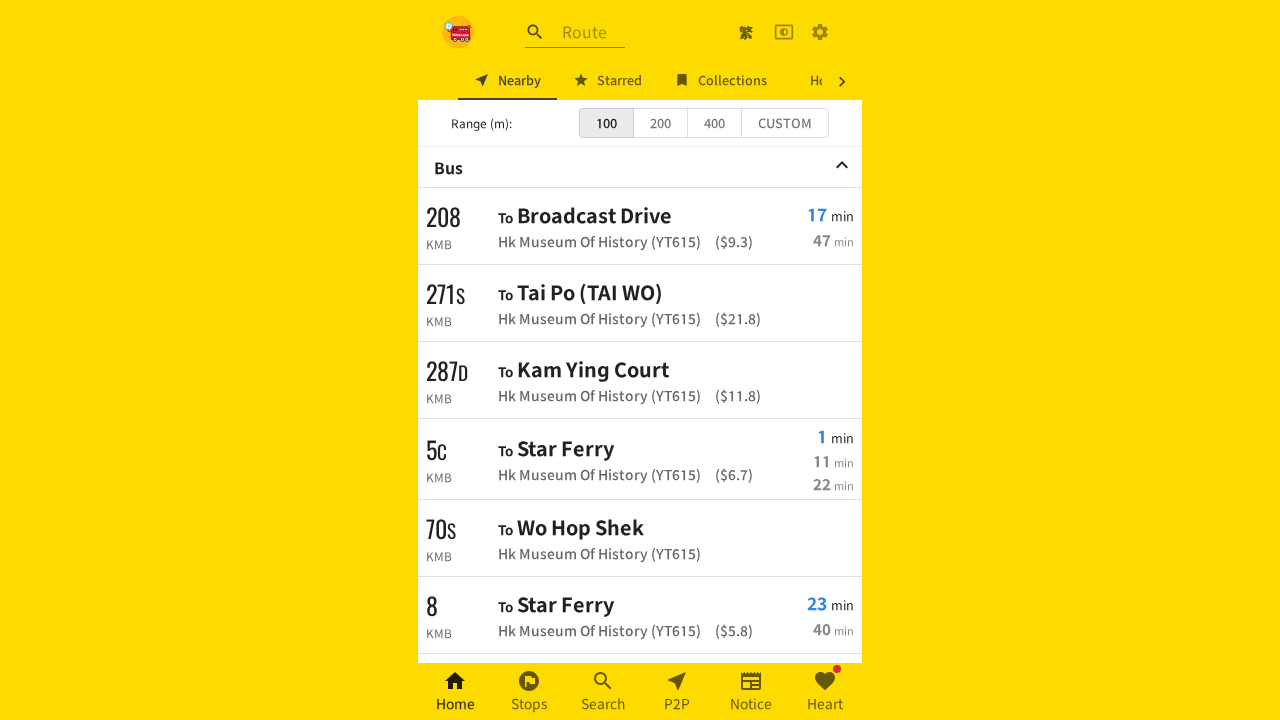

Clicked settings icon button at (820, 32) on xpath=//a[contains(@class,'MuiButtonBase-root MuiIconButton-root')]
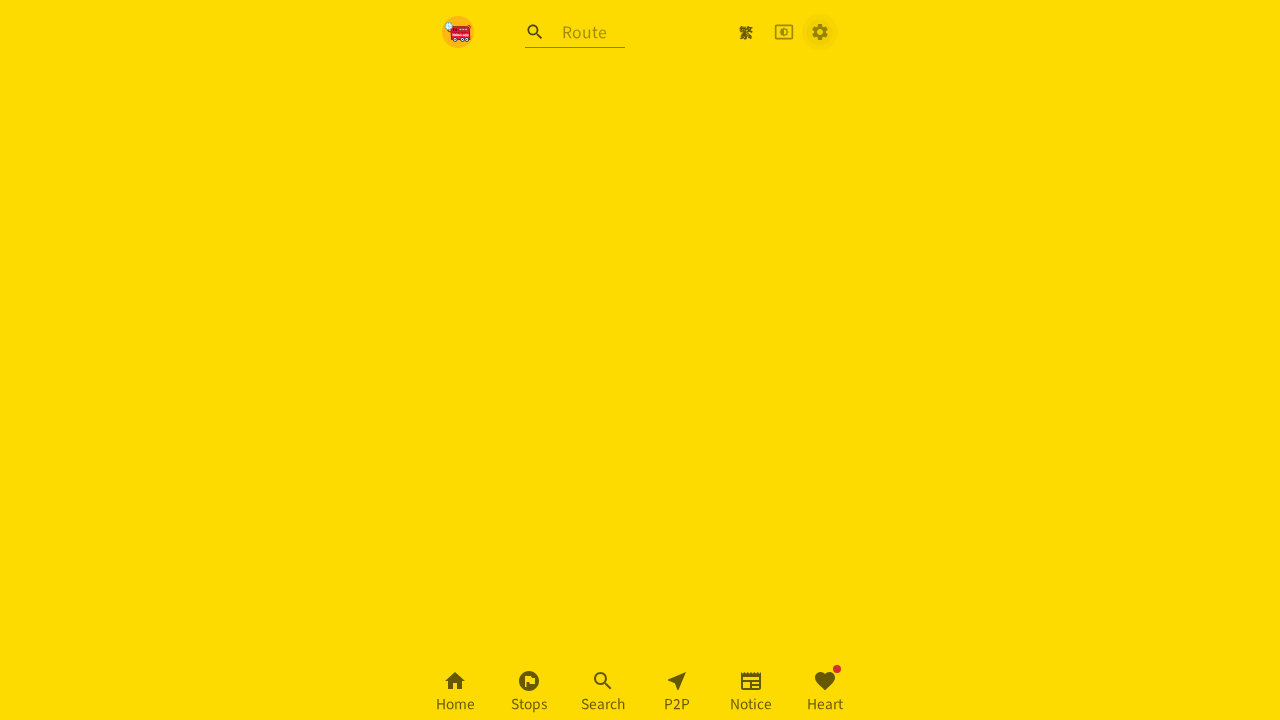

Waited 3 seconds for settings menu to appear
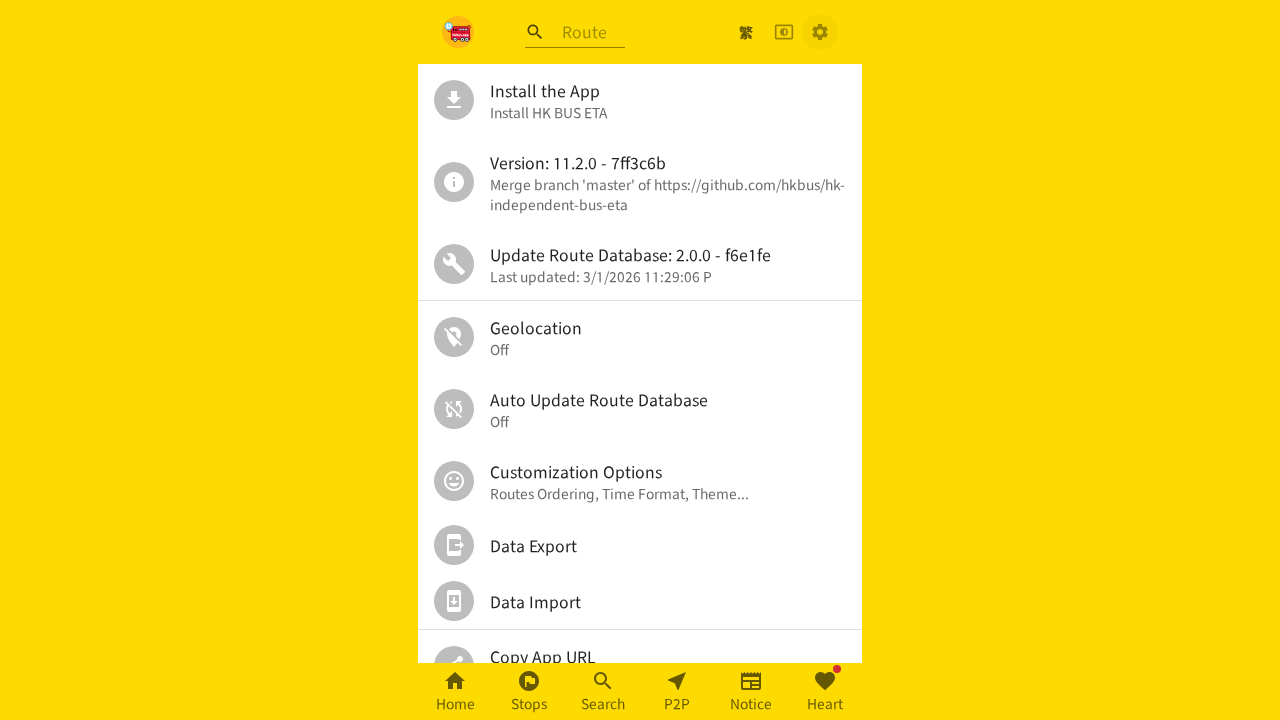

Clicked personal settings option at (640, 481) on xpath=//*[@id='root']/div/div[2]/div/ul/div[6]
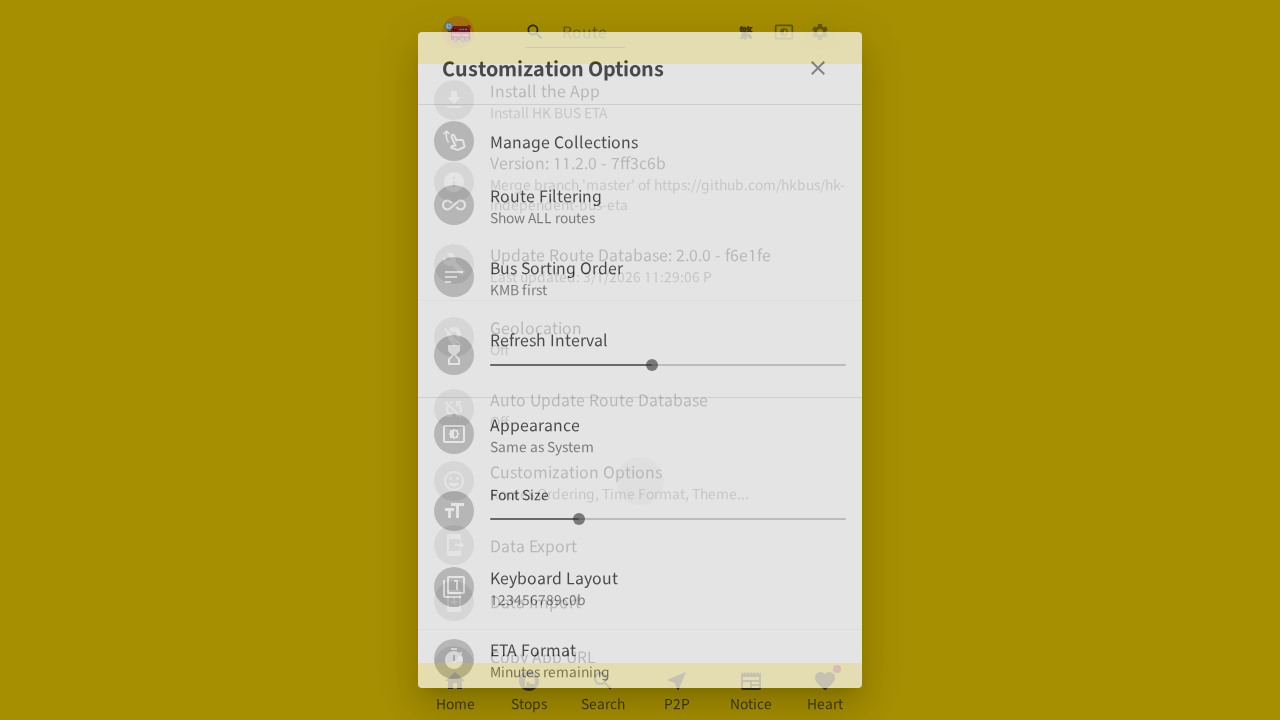

Waited 3 seconds for personal settings page to load
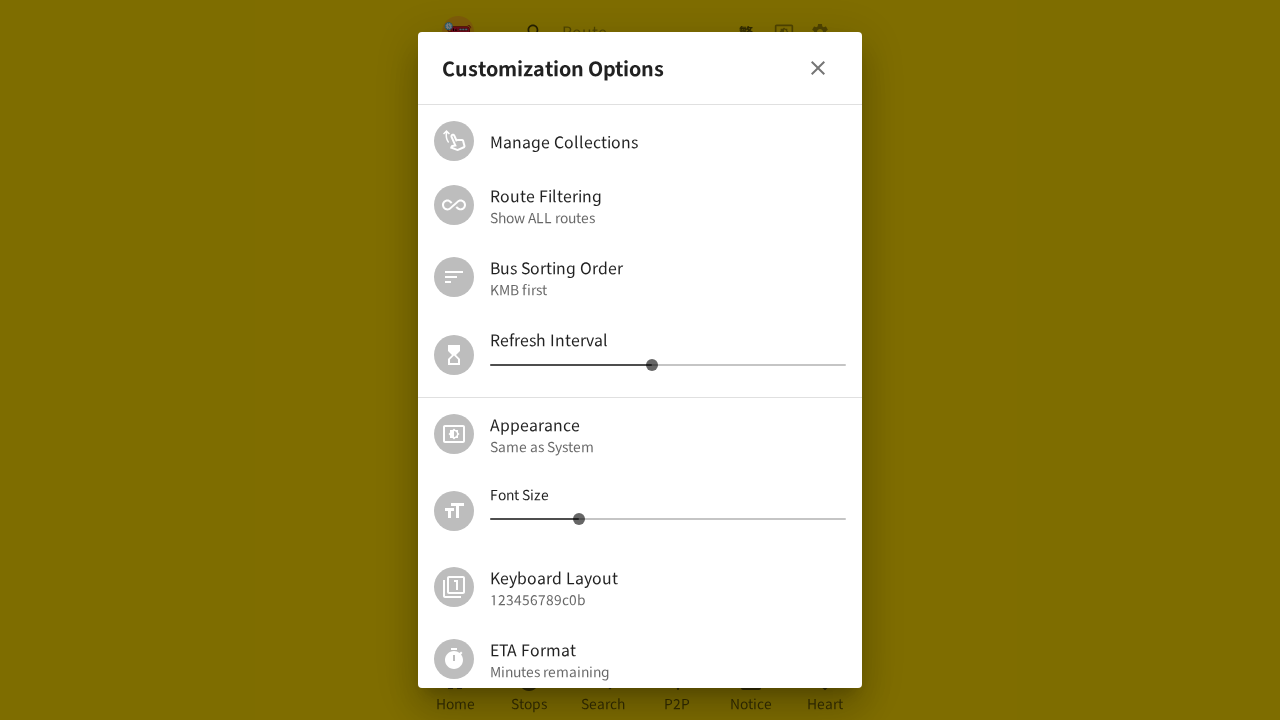

Located font size slider element
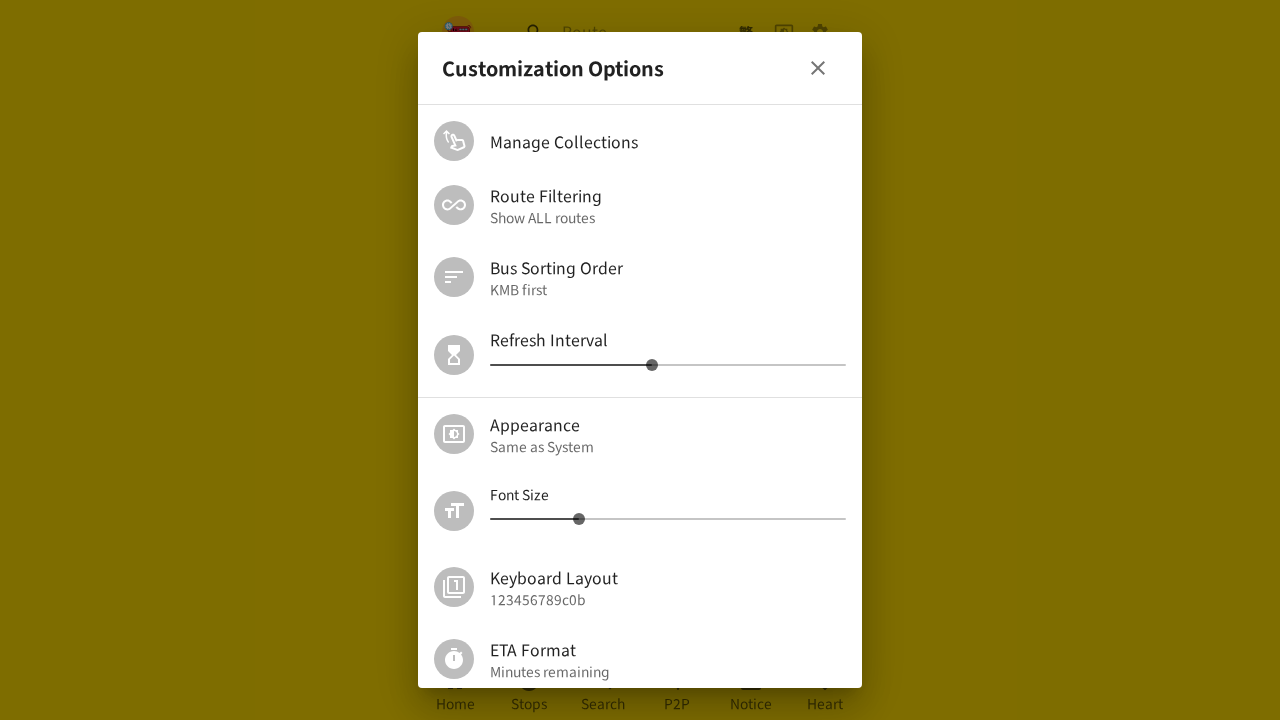

Retrieved initial font size value: 14
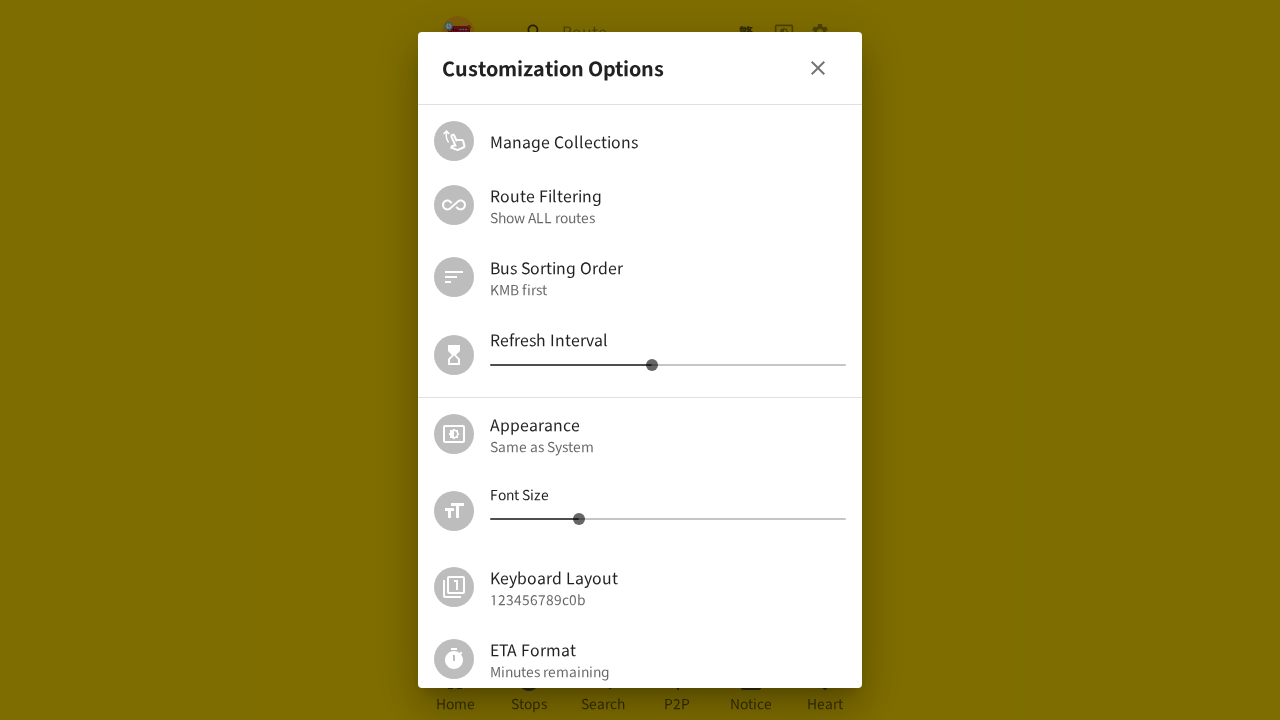

Opened new page (iteration 1/10)
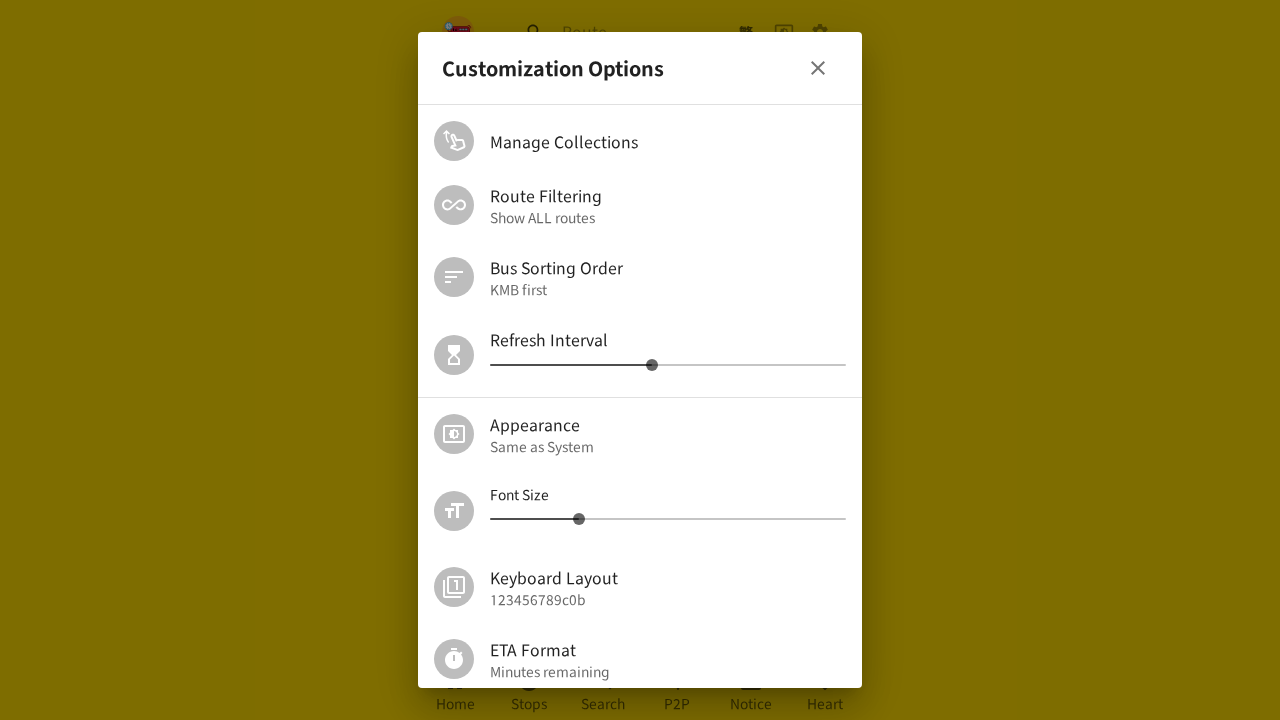

Navigated new page to https://hkbus.app/en/ (iteration 1/10)
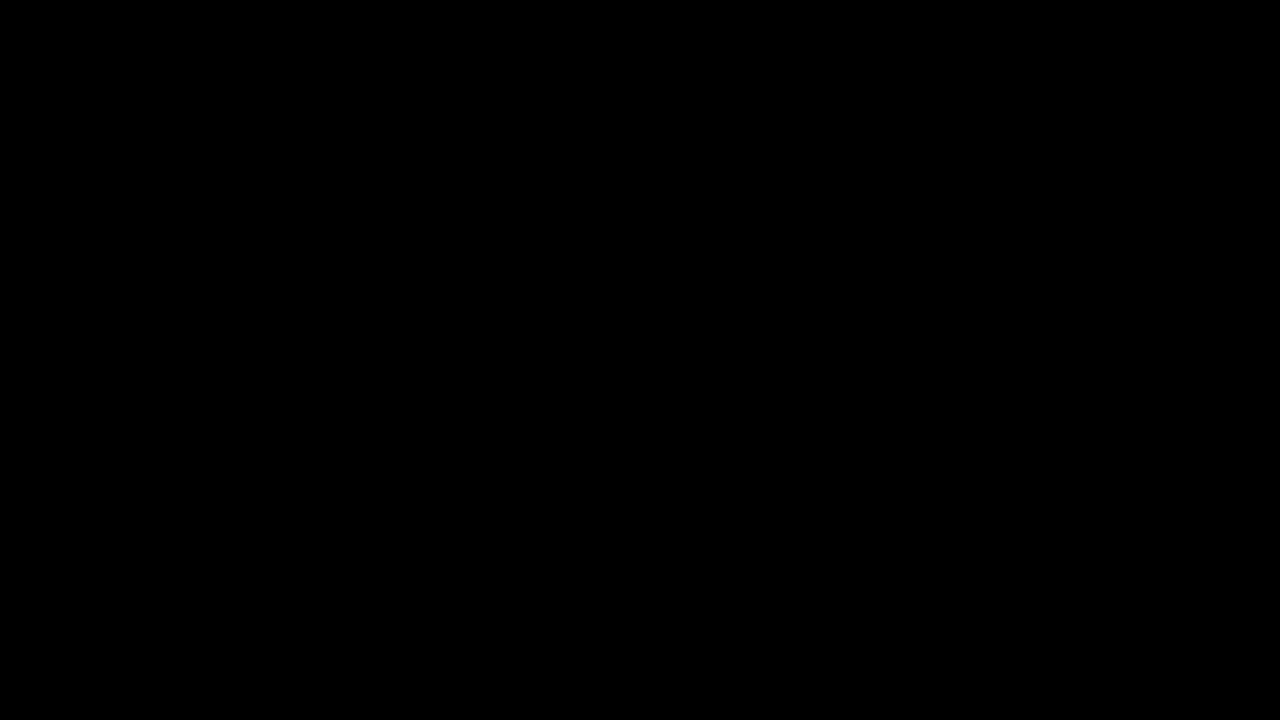

Waited 3 seconds for new page to load (iteration 1/10)
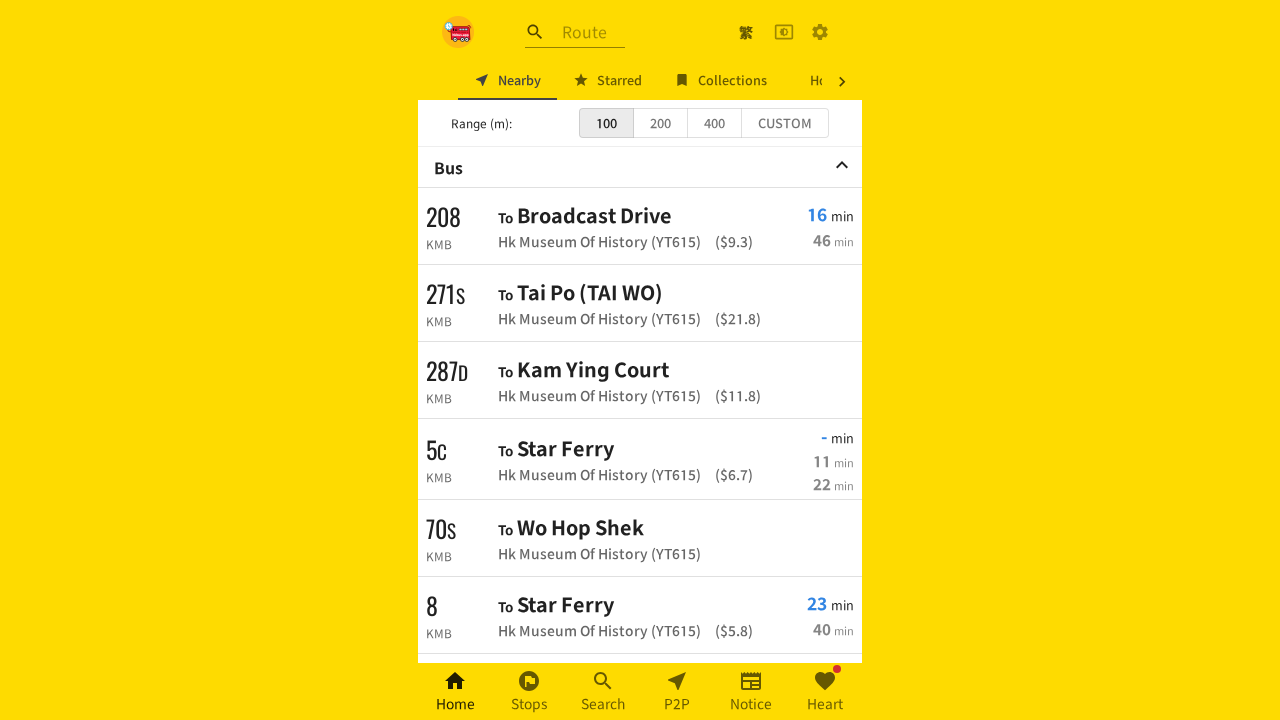

Clicked settings icon on new page (iteration 1/10) at (820, 32) on xpath=//a[contains(@class,'MuiButtonBase-root MuiIconButton-root')]
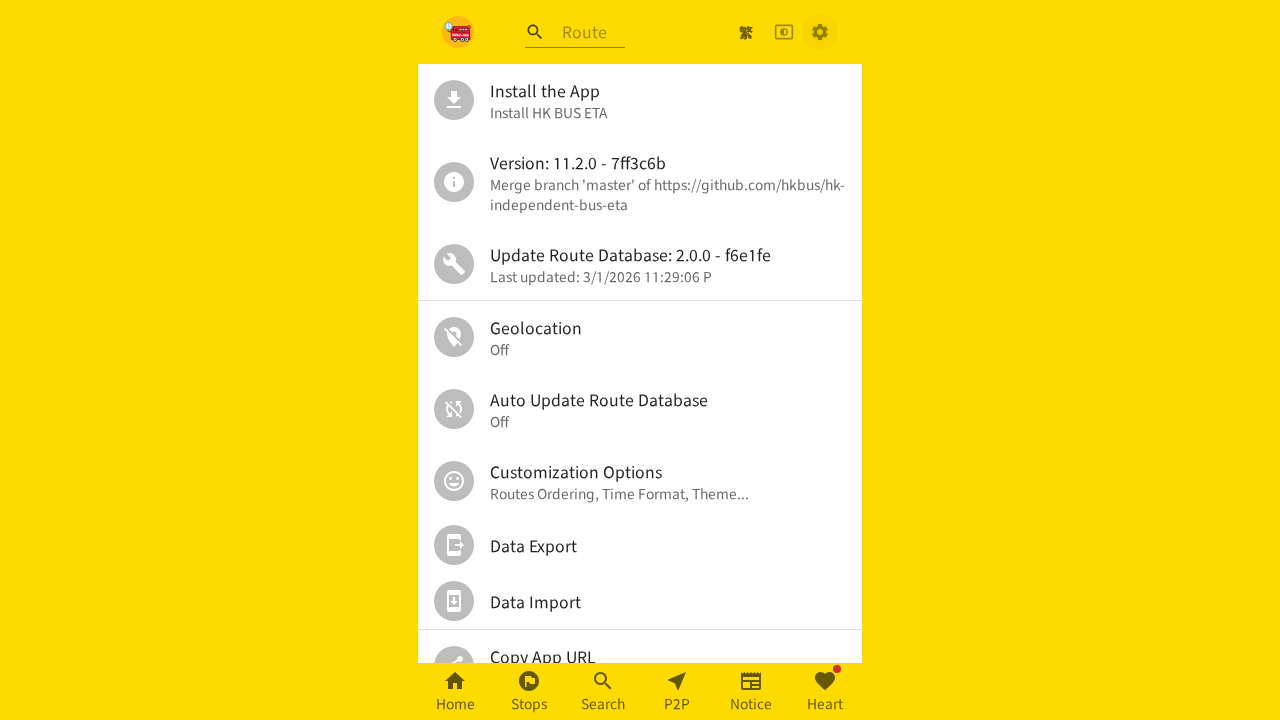

Waited 2 seconds for settings menu (iteration 1/10)
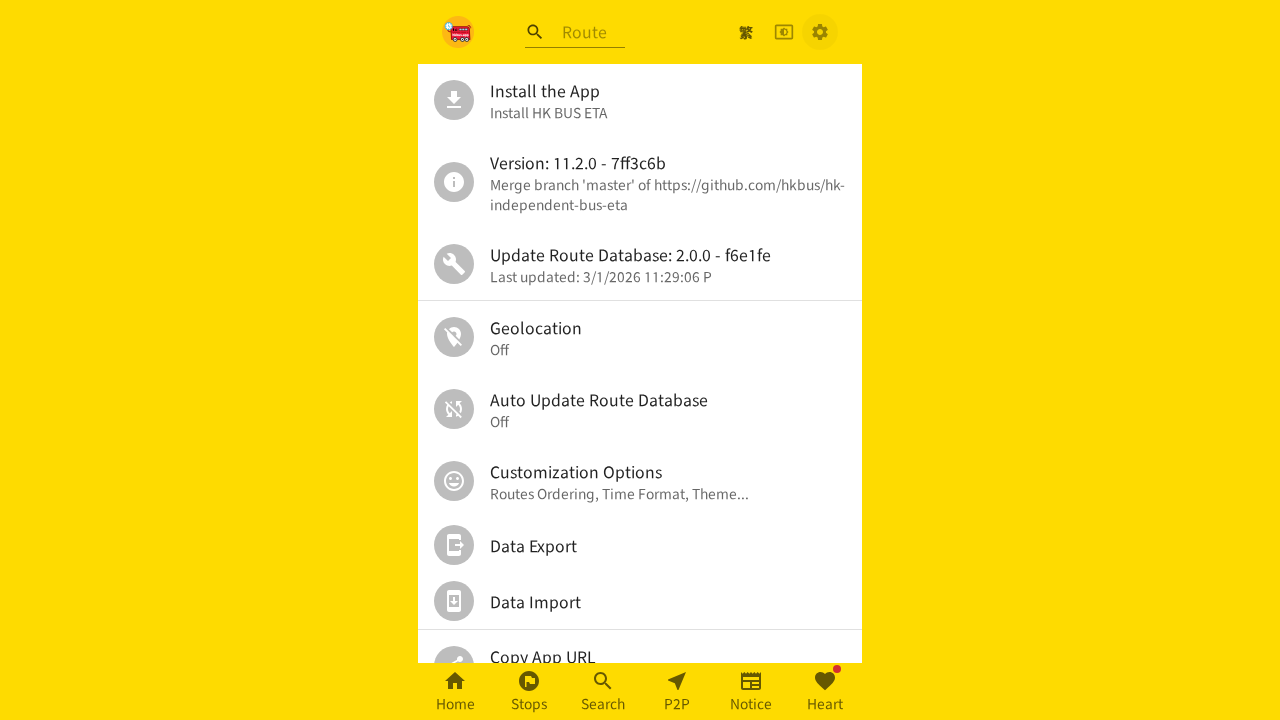

Clicked personal settings on new page (iteration 1/10) at (640, 481) on xpath=//*[@id='root']/div/div[2]/div/ul/div[6]
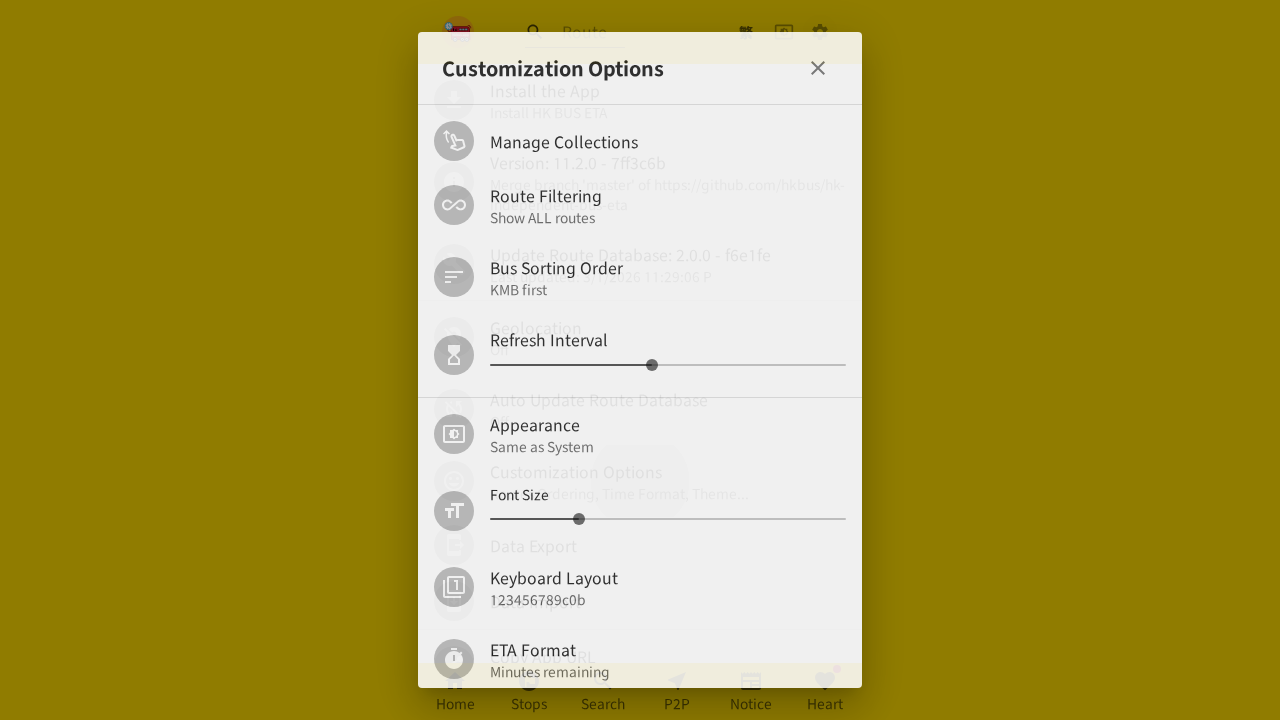

Waited 2 seconds for personal settings to load (iteration 1/10)
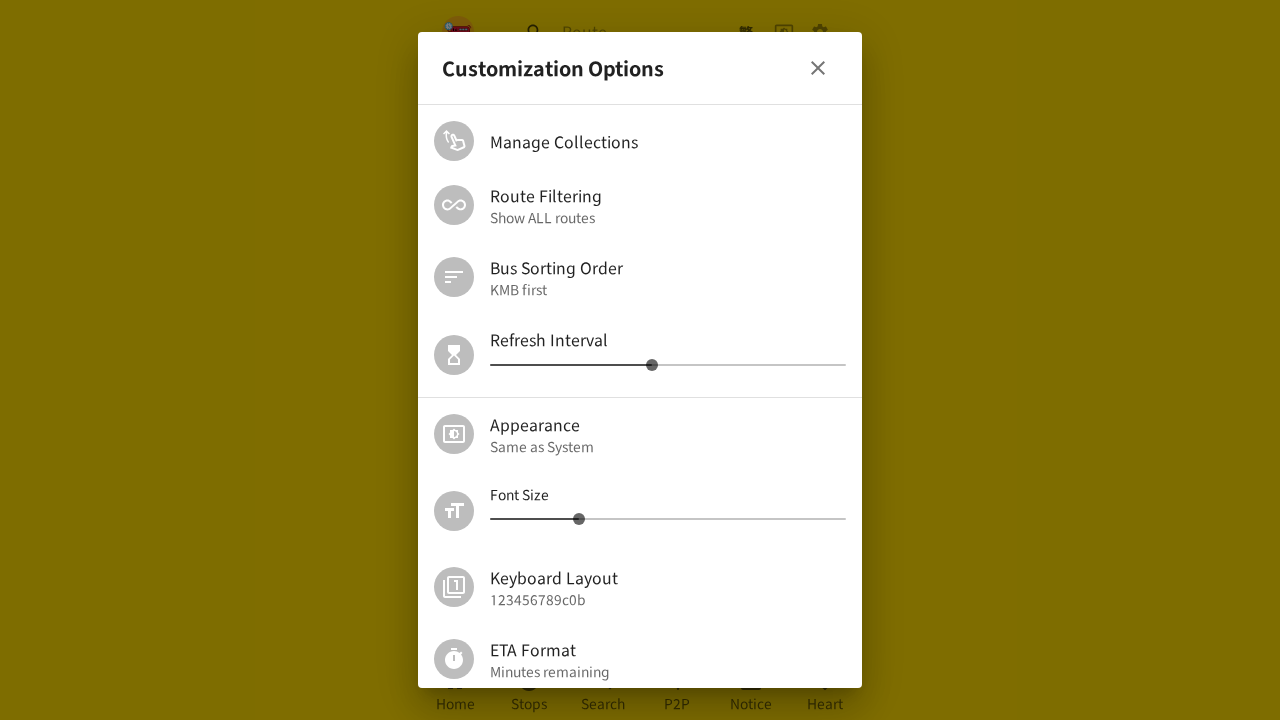

Located font size slider on new page (iteration 1/10)
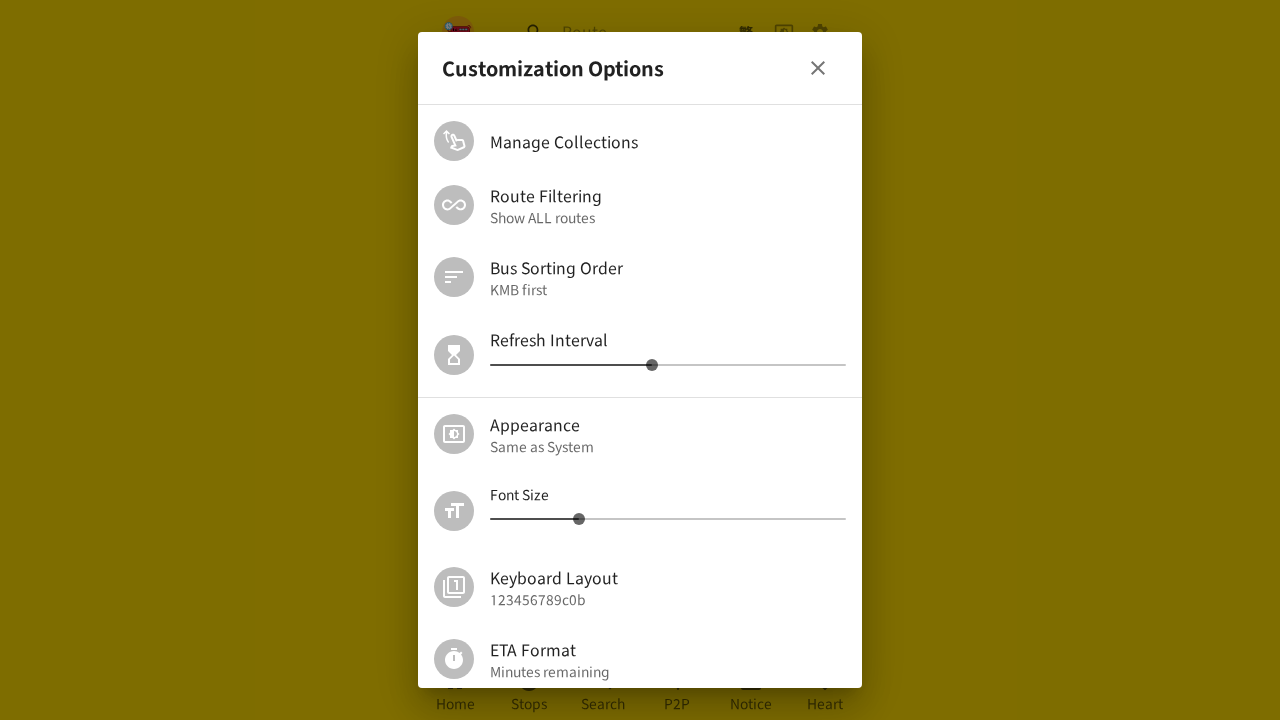

Retrieved font size value: 14 (iteration 1/10)
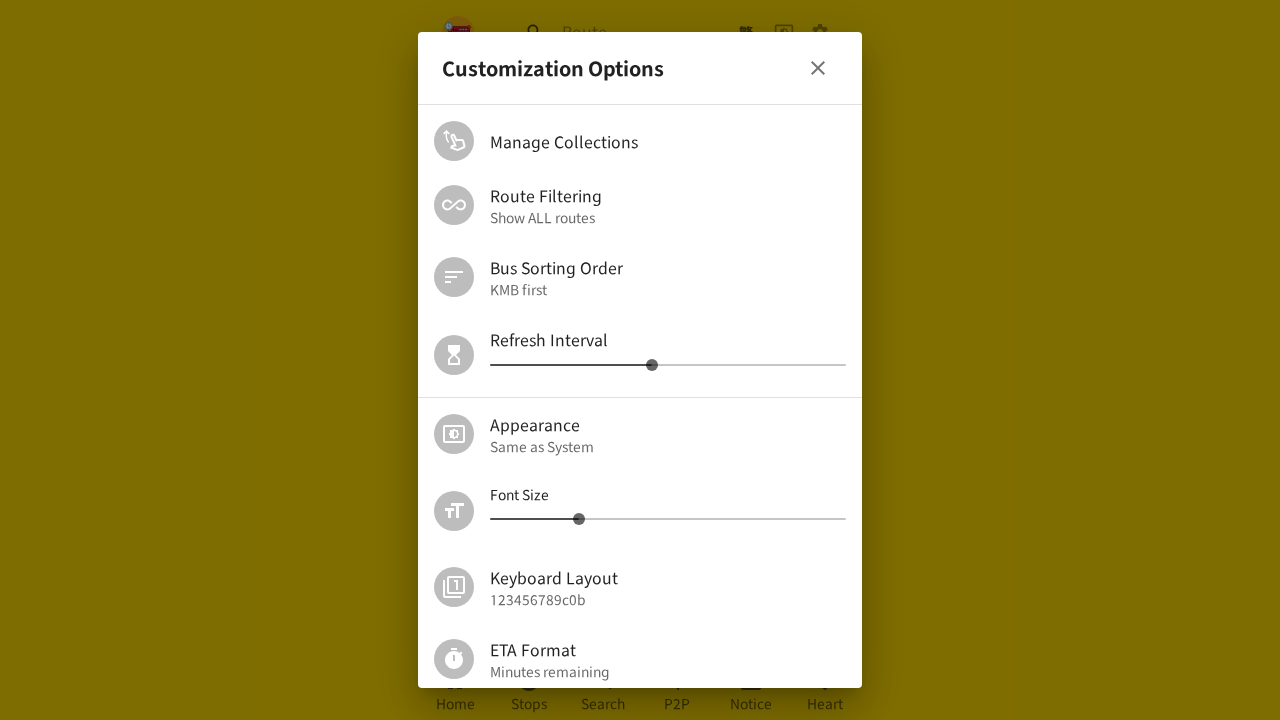

Closed new page (iteration 1/10)
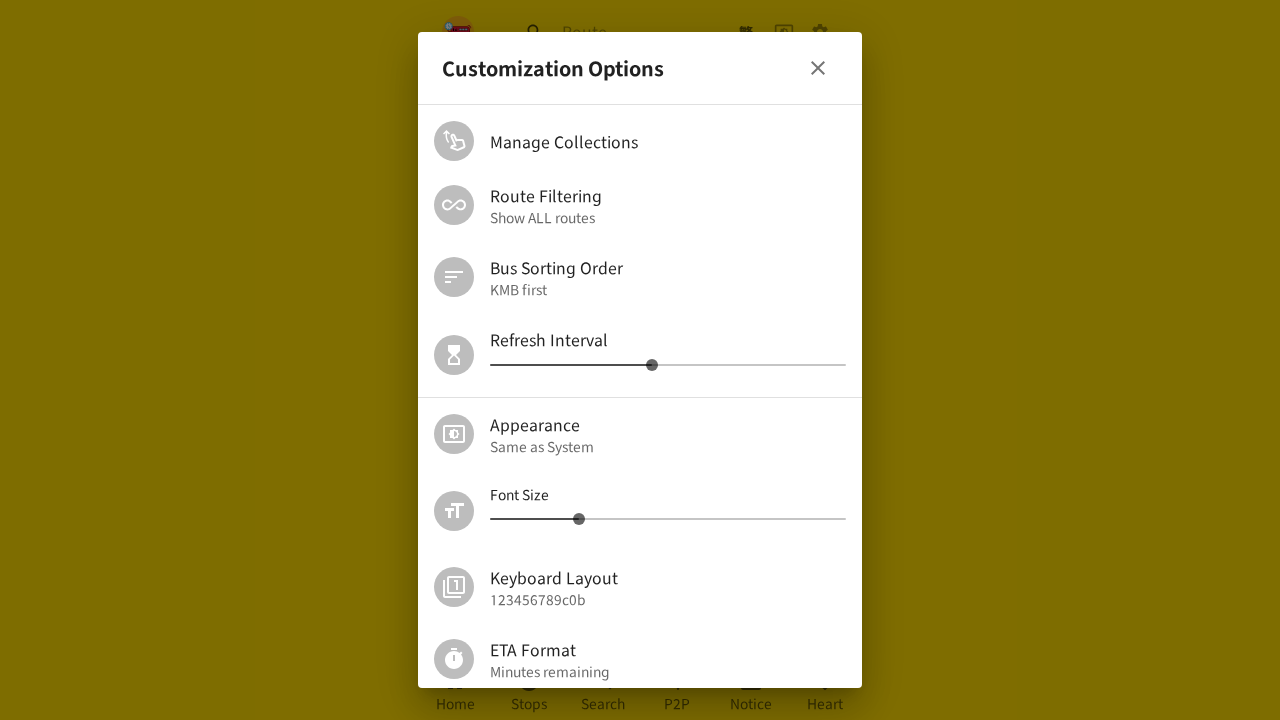

Opened new page (iteration 2/10)
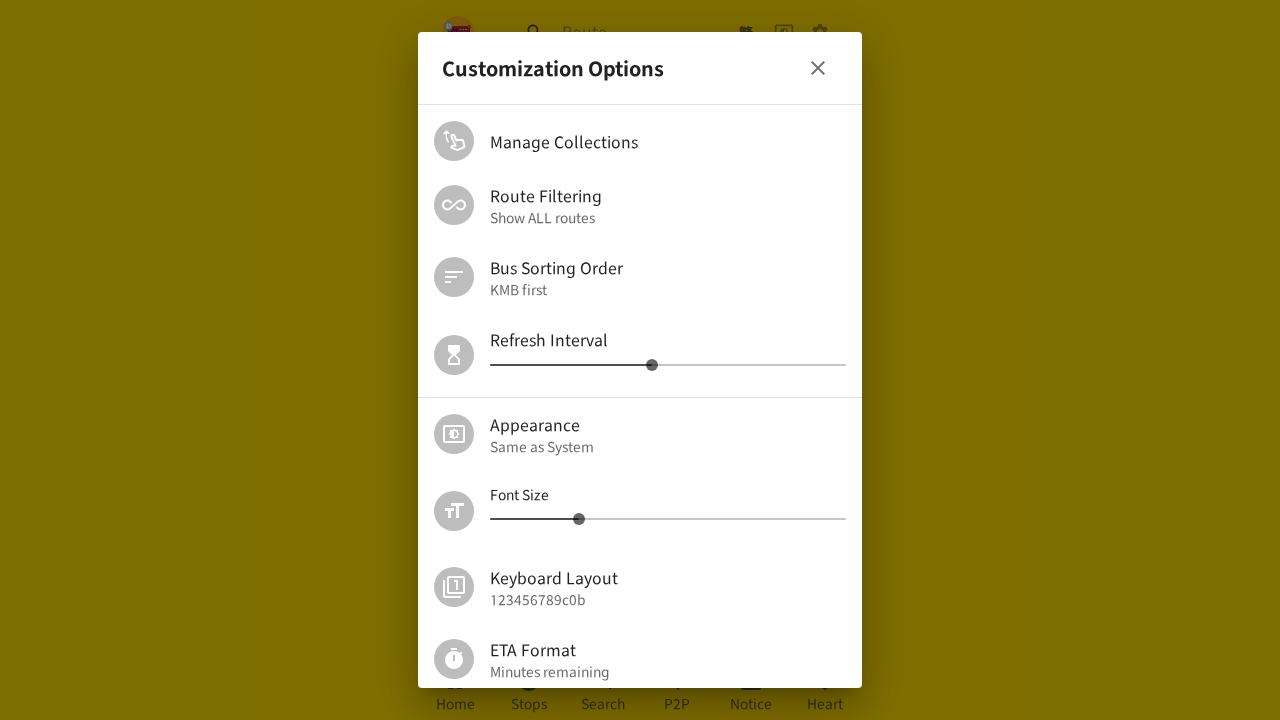

Navigated new page to https://hkbus.app/en/ (iteration 2/10)
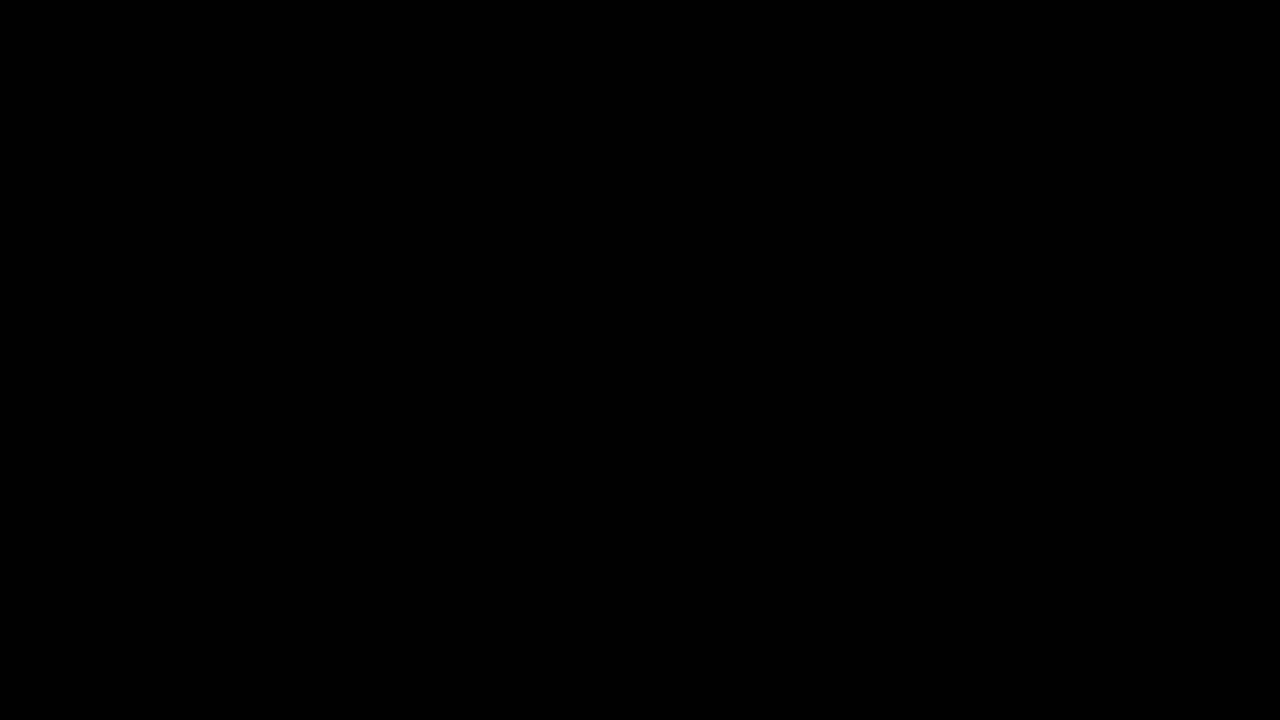

Waited 3 seconds for new page to load (iteration 2/10)
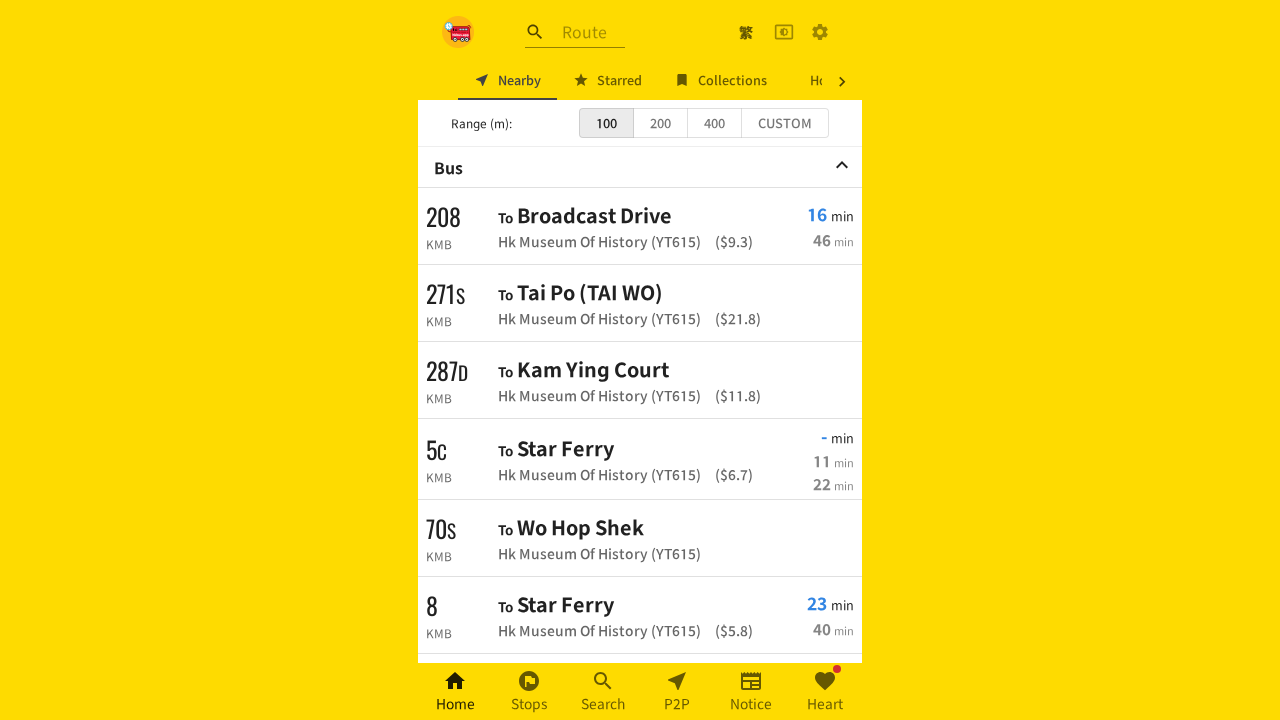

Clicked settings icon on new page (iteration 2/10) at (820, 32) on xpath=//a[contains(@class,'MuiButtonBase-root MuiIconButton-root')]
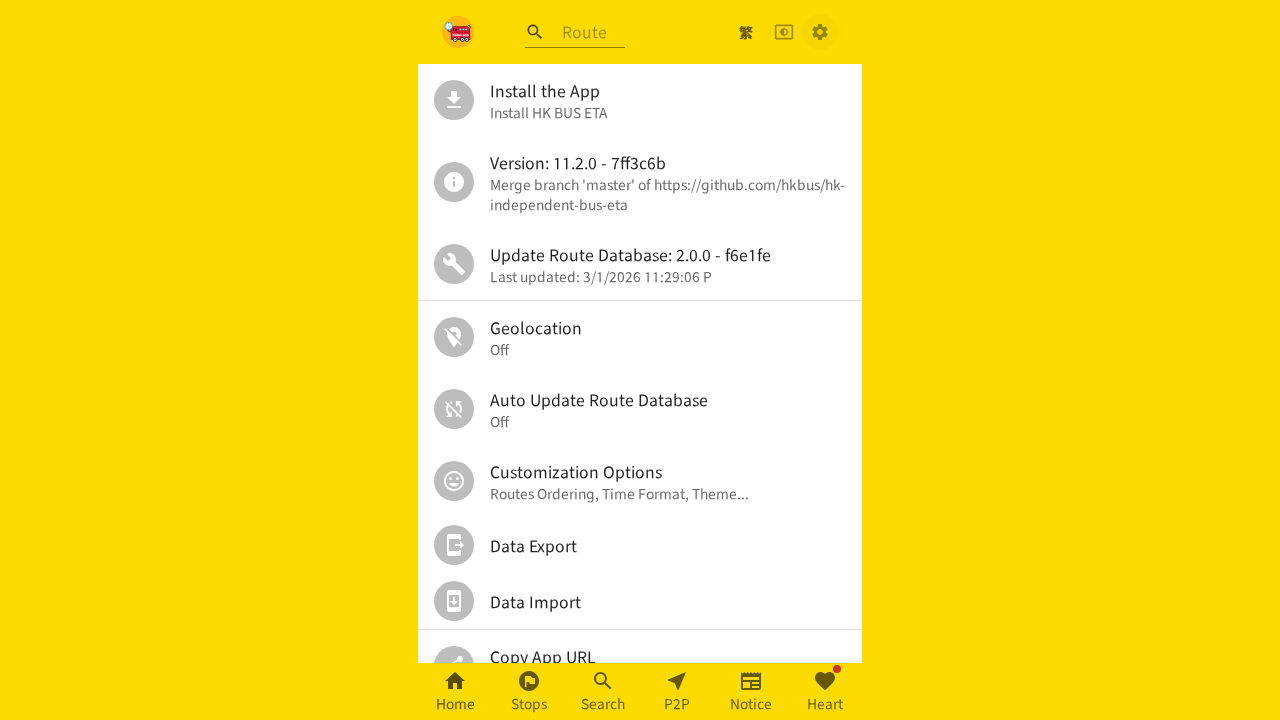

Waited 2 seconds for settings menu (iteration 2/10)
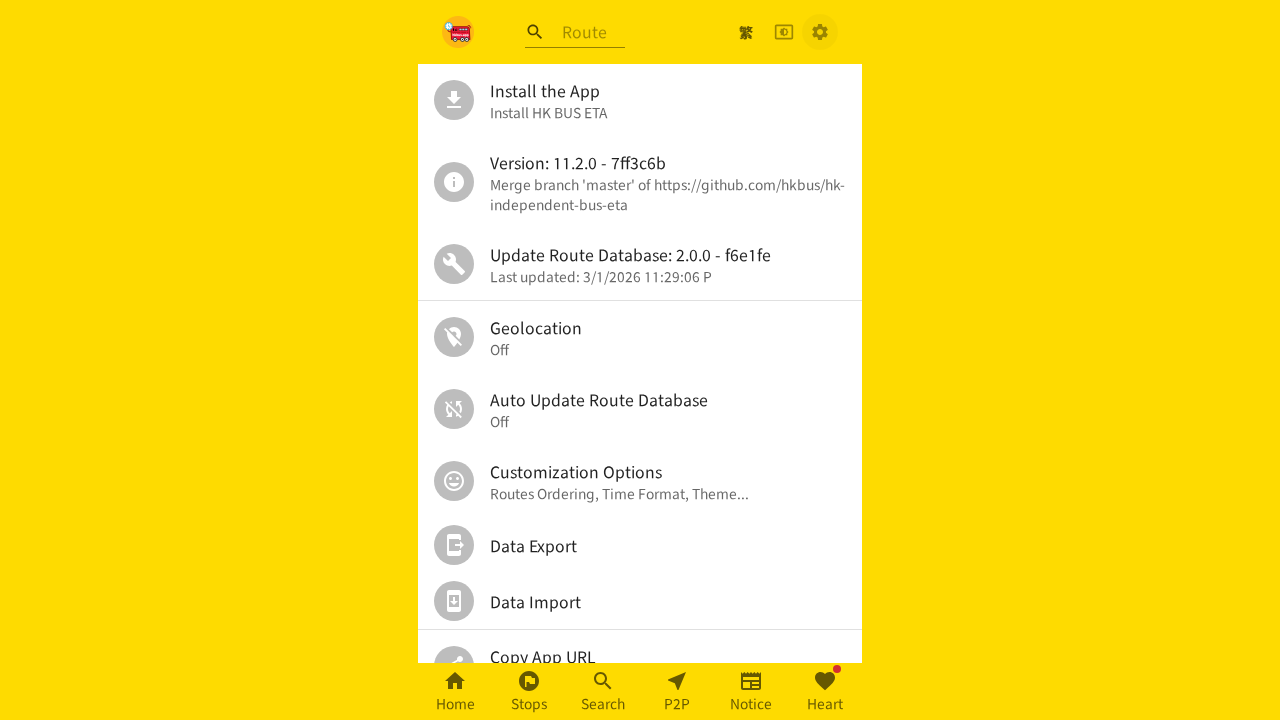

Clicked personal settings on new page (iteration 2/10) at (640, 481) on xpath=//*[@id='root']/div/div[2]/div/ul/div[6]
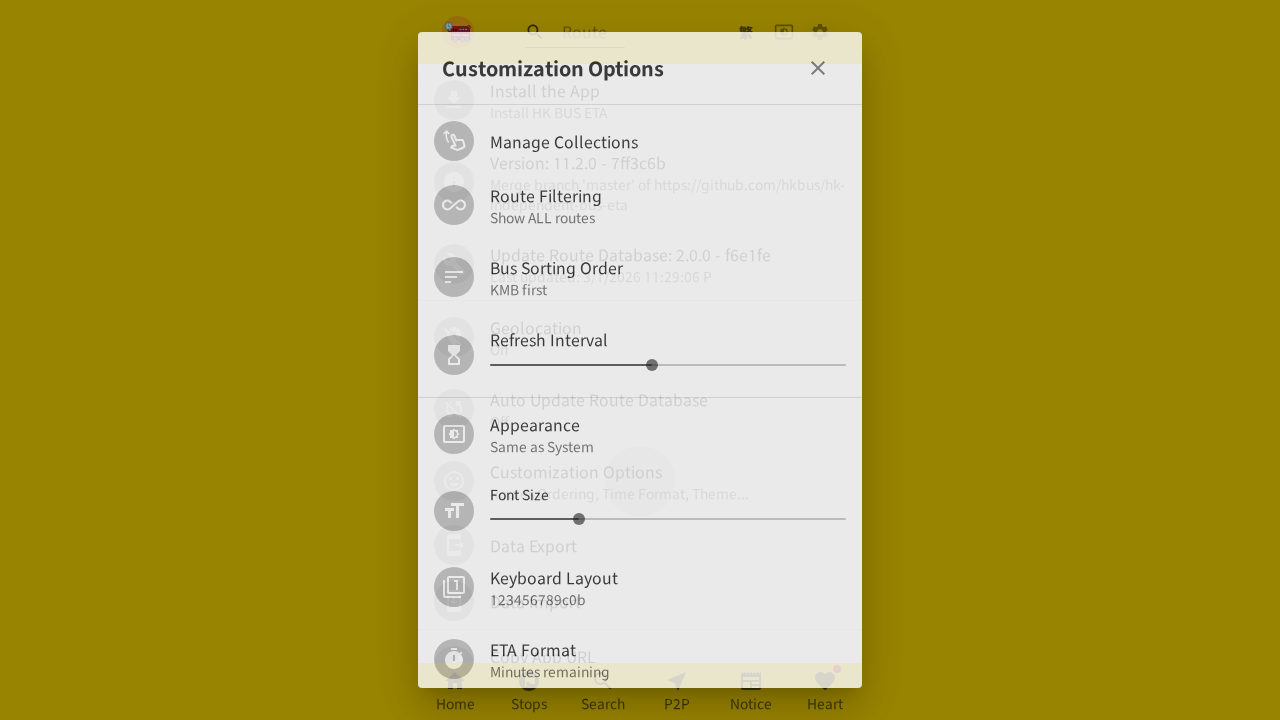

Waited 2 seconds for personal settings to load (iteration 2/10)
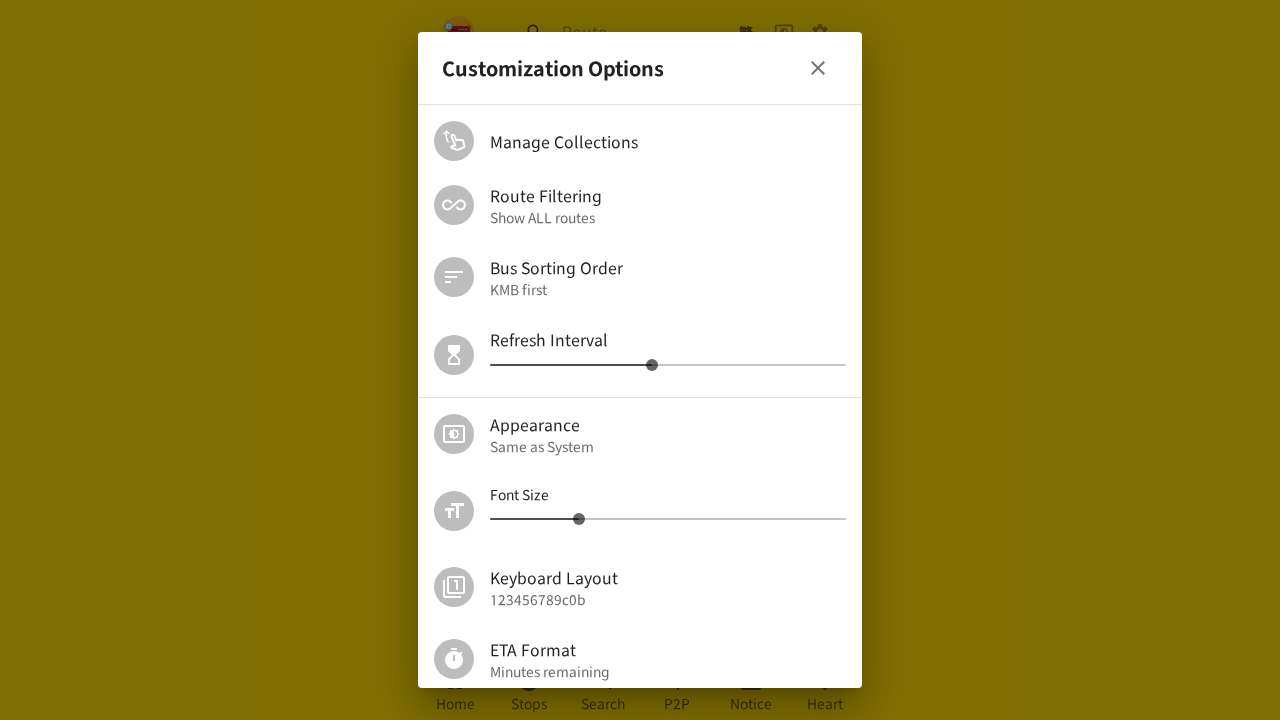

Located font size slider on new page (iteration 2/10)
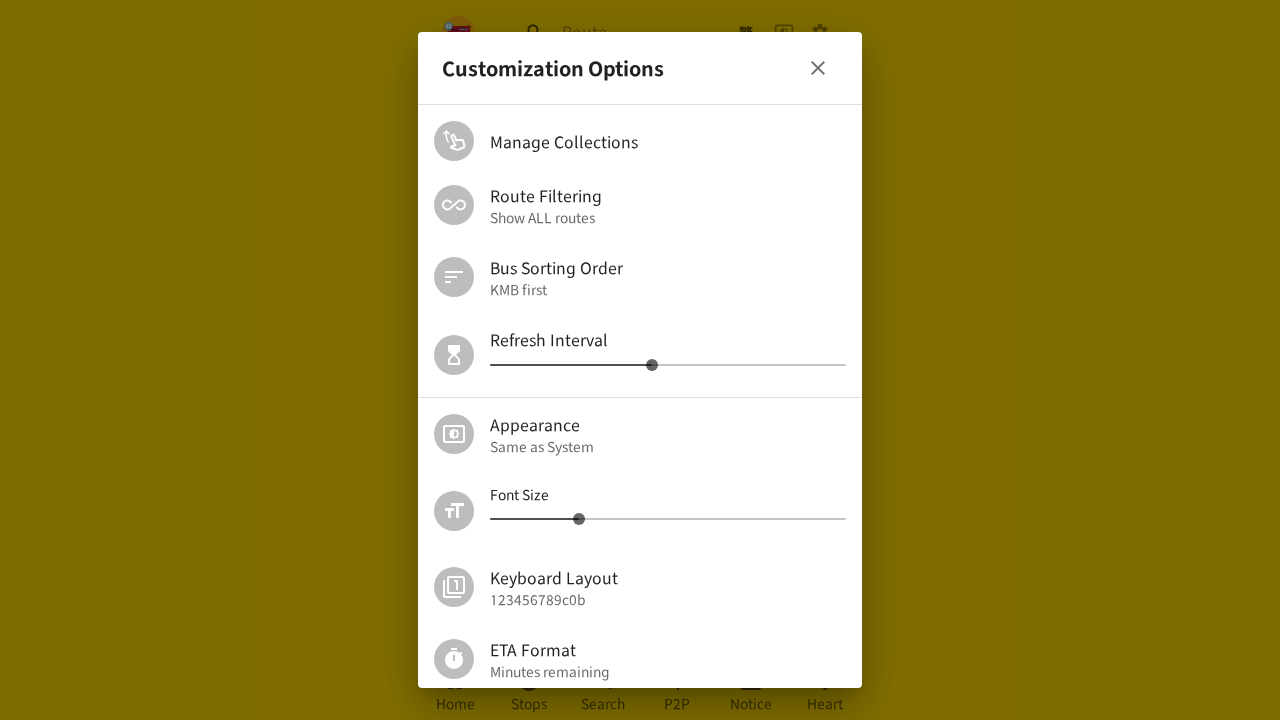

Retrieved font size value: 14 (iteration 2/10)
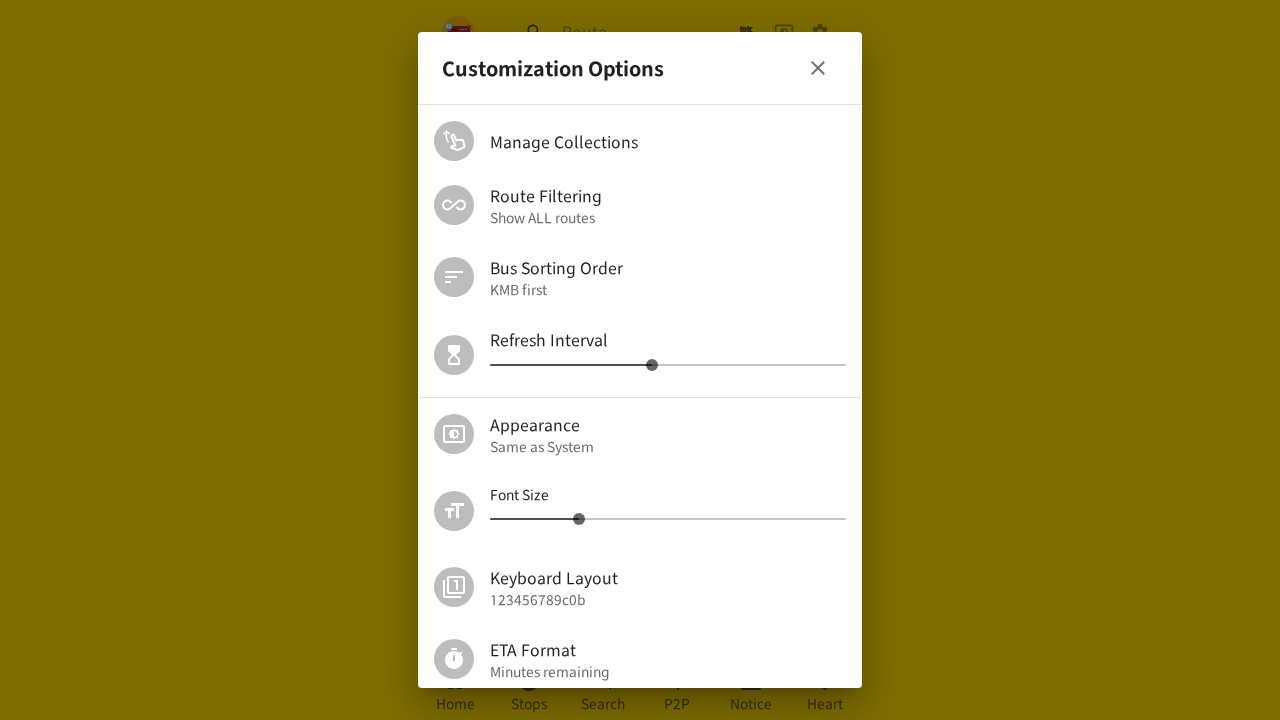

Closed new page (iteration 2/10)
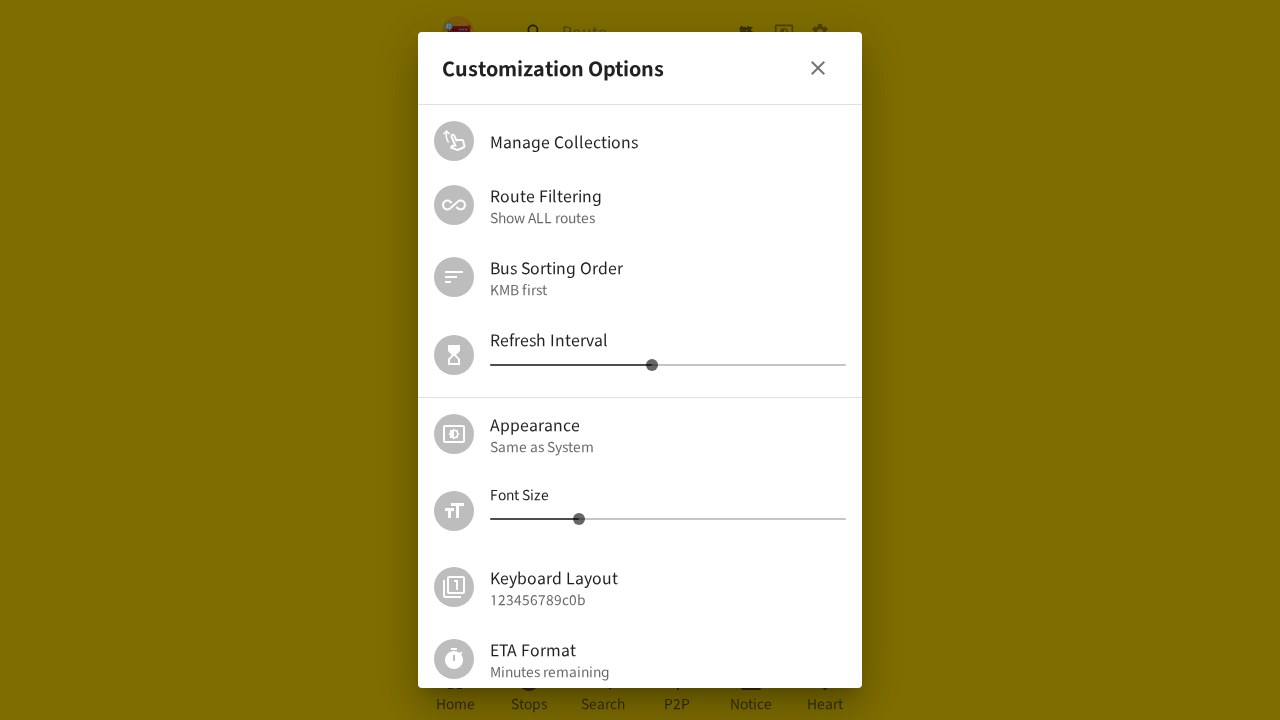

Opened new page (iteration 3/10)
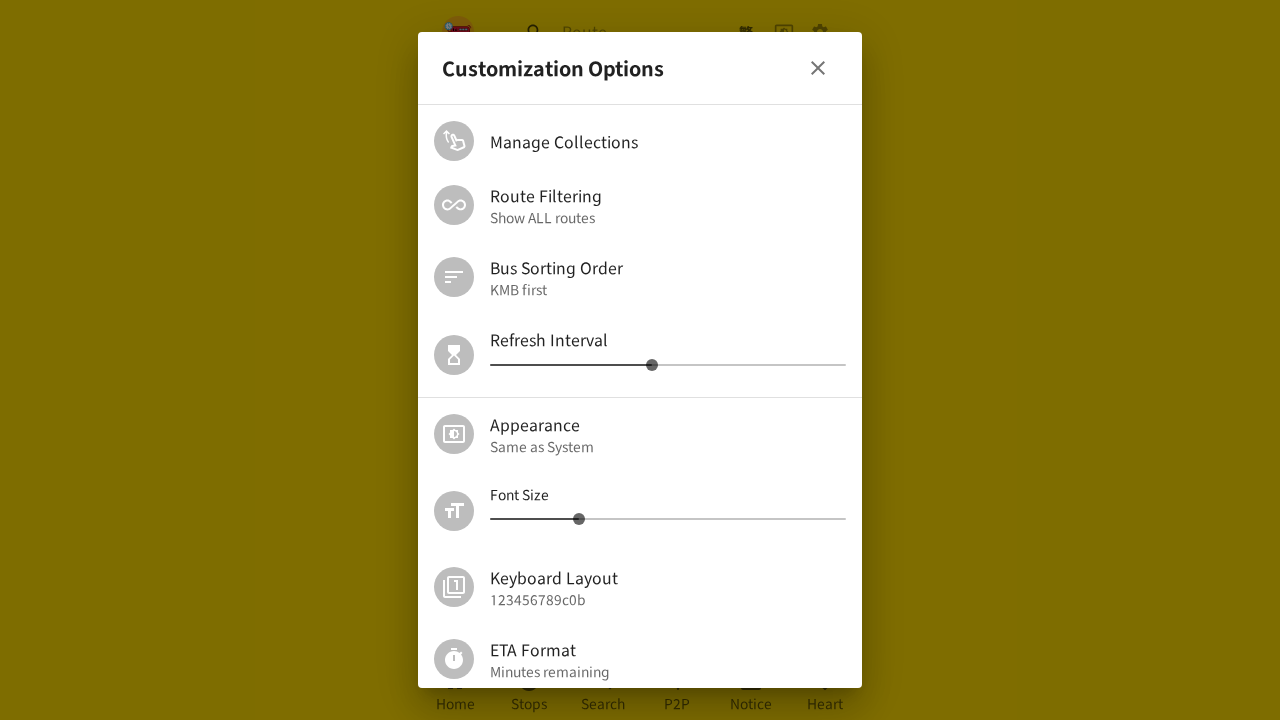

Navigated new page to https://hkbus.app/en/ (iteration 3/10)
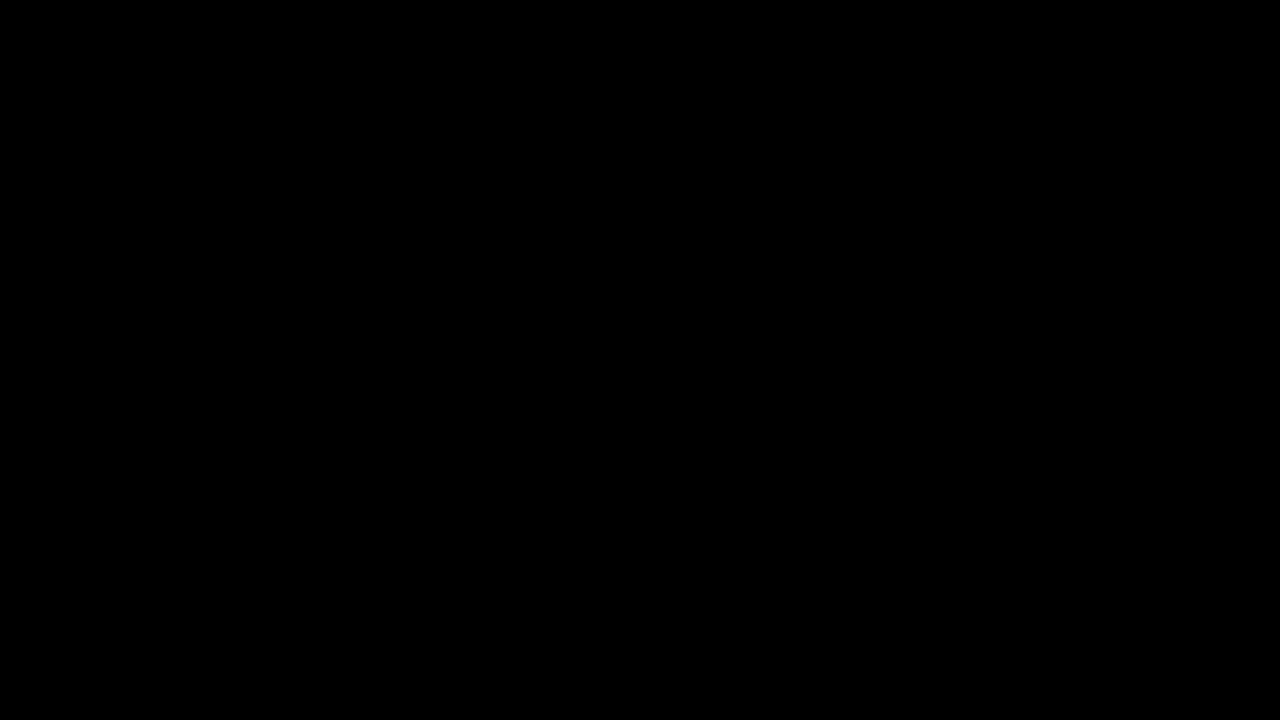

Waited 3 seconds for new page to load (iteration 3/10)
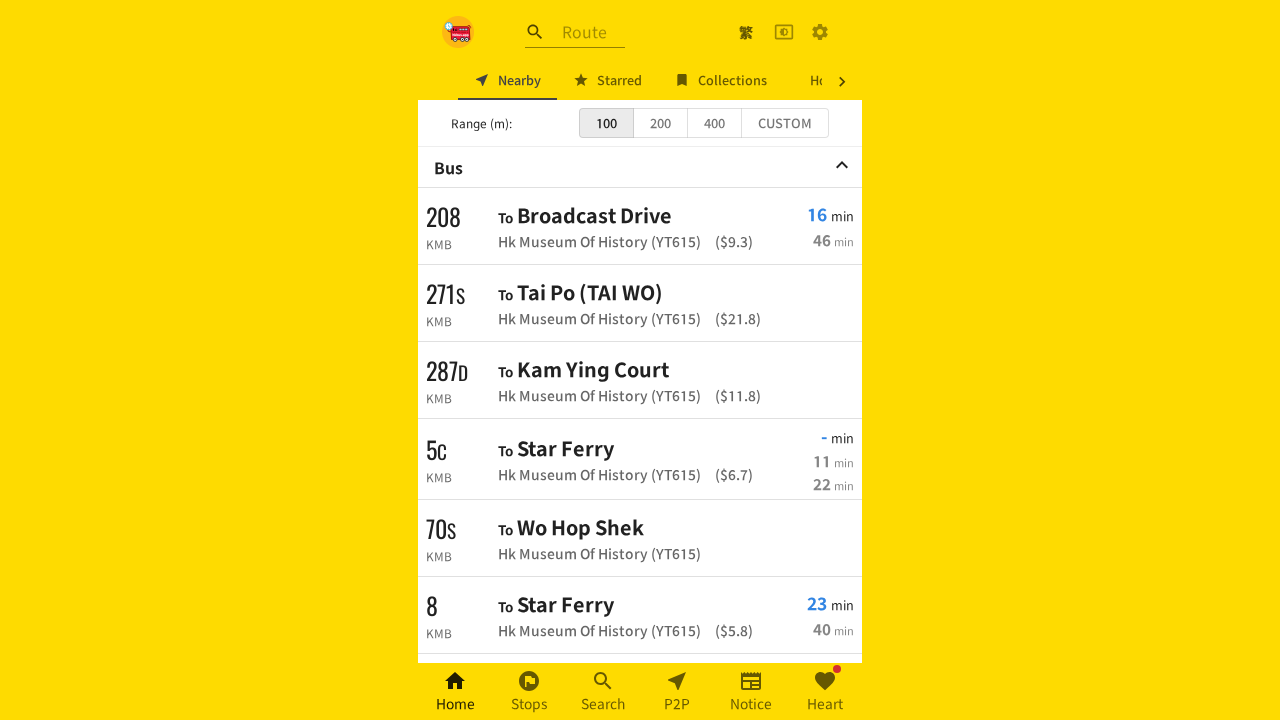

Clicked settings icon on new page (iteration 3/10) at (820, 32) on xpath=//a[contains(@class,'MuiButtonBase-root MuiIconButton-root')]
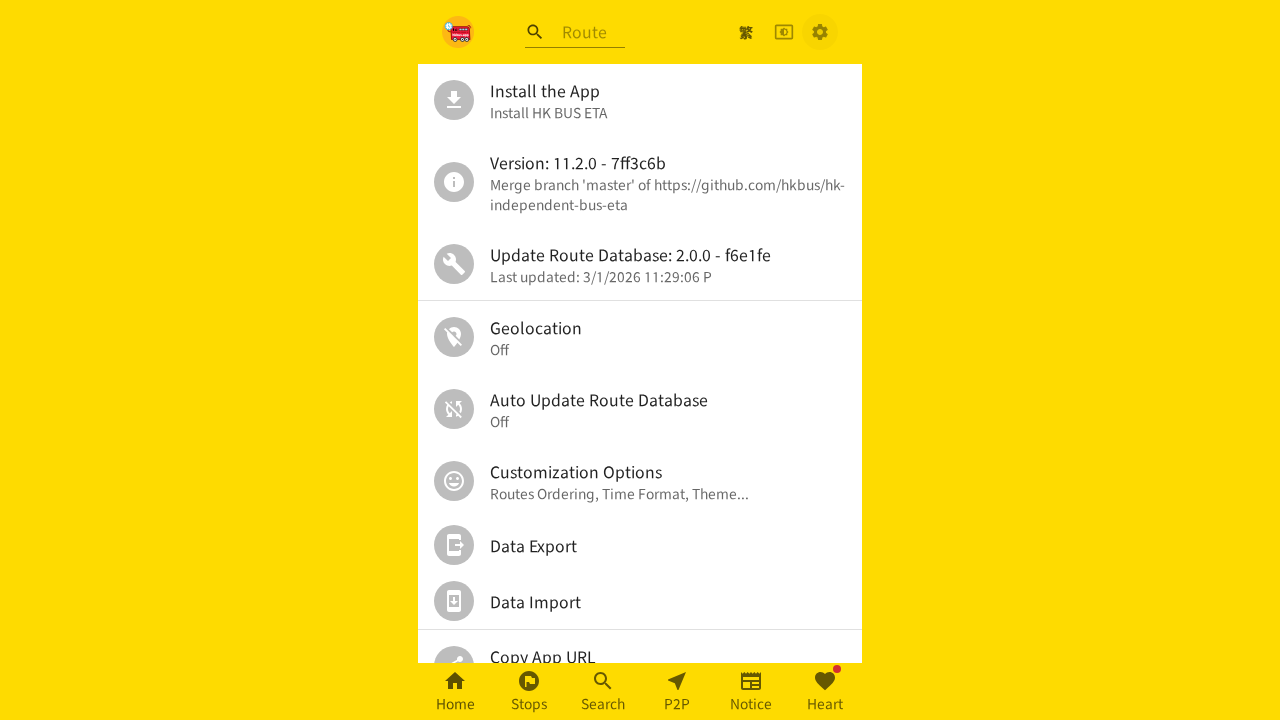

Waited 2 seconds for settings menu (iteration 3/10)
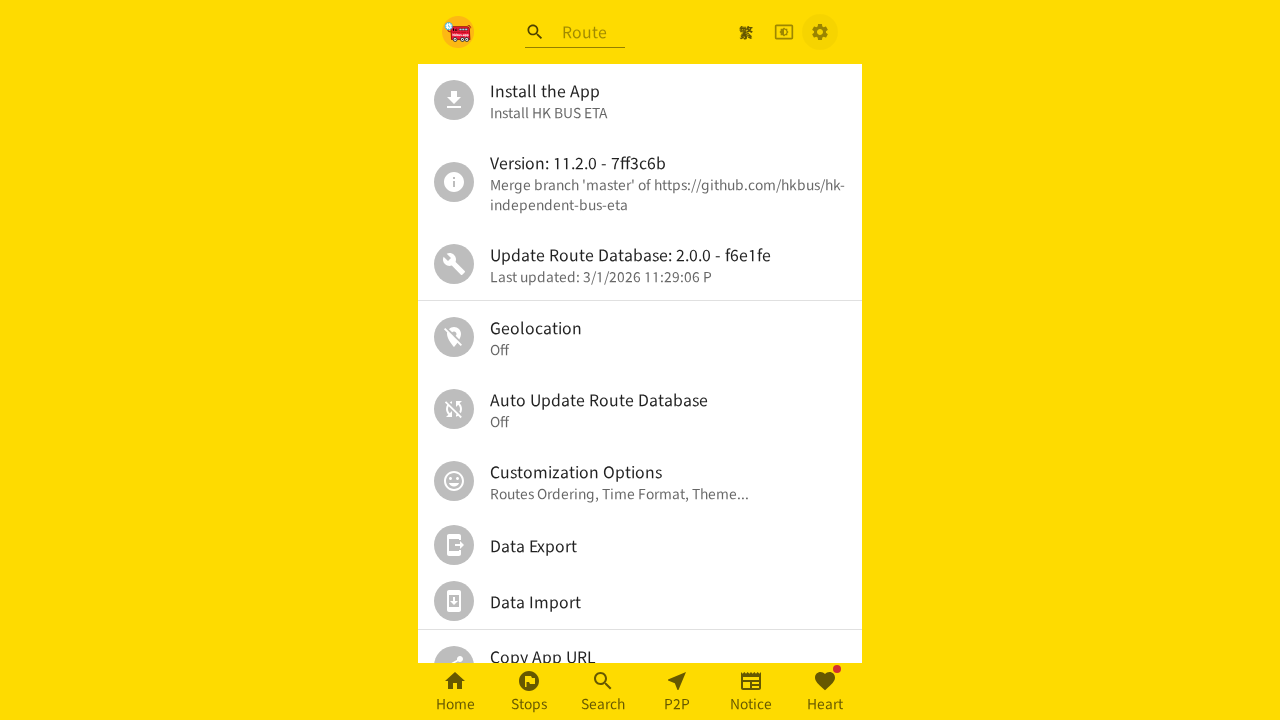

Clicked personal settings on new page (iteration 3/10) at (640, 481) on xpath=//*[@id='root']/div/div[2]/div/ul/div[6]
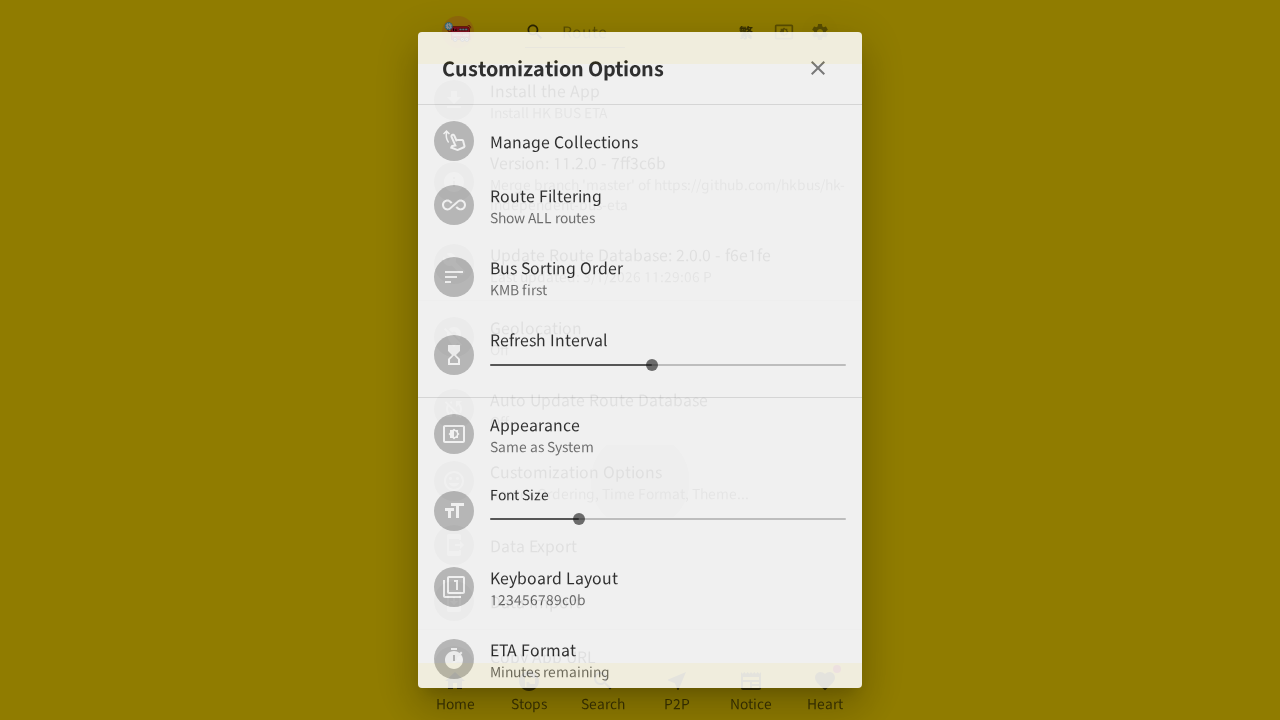

Waited 2 seconds for personal settings to load (iteration 3/10)
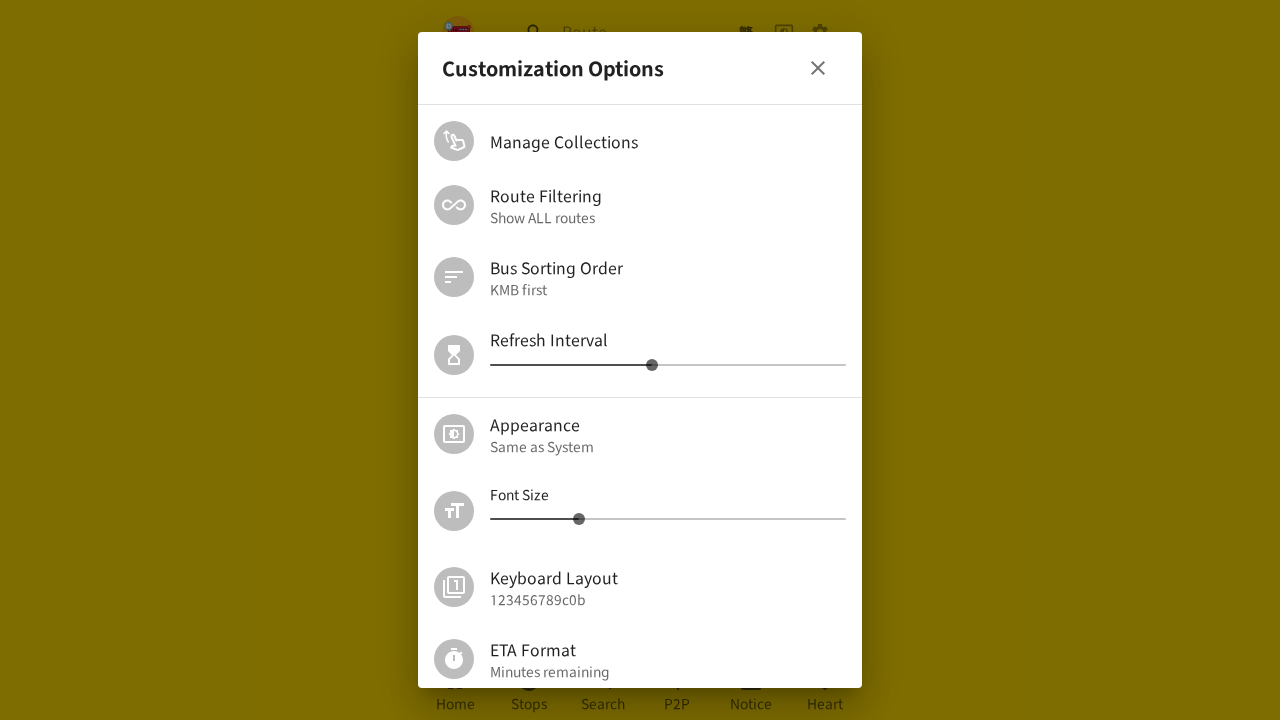

Located font size slider on new page (iteration 3/10)
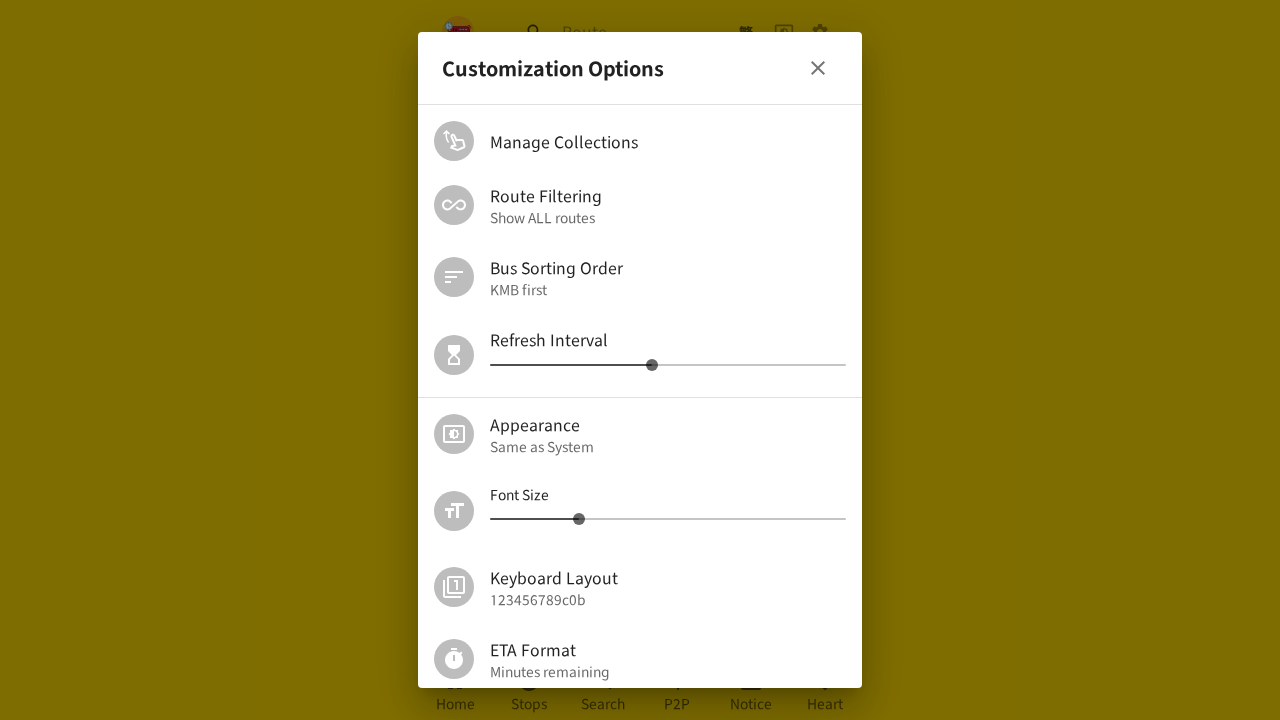

Retrieved font size value: 14 (iteration 3/10)
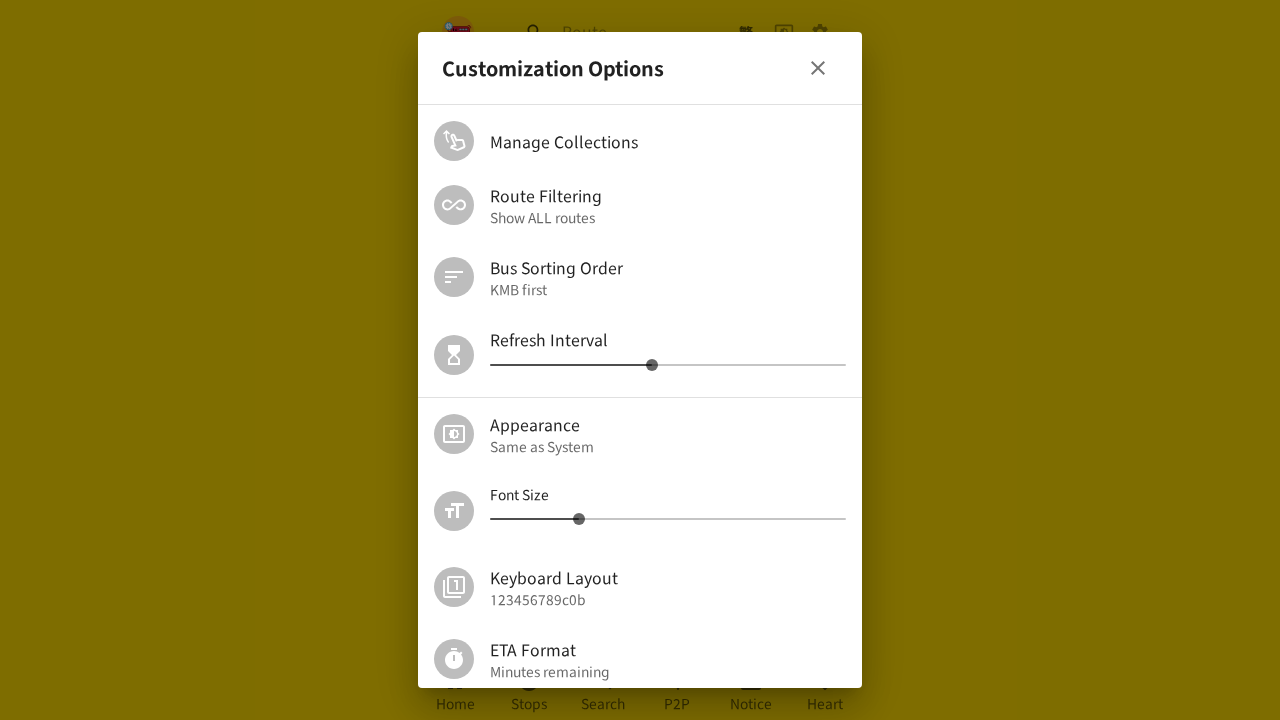

Closed new page (iteration 3/10)
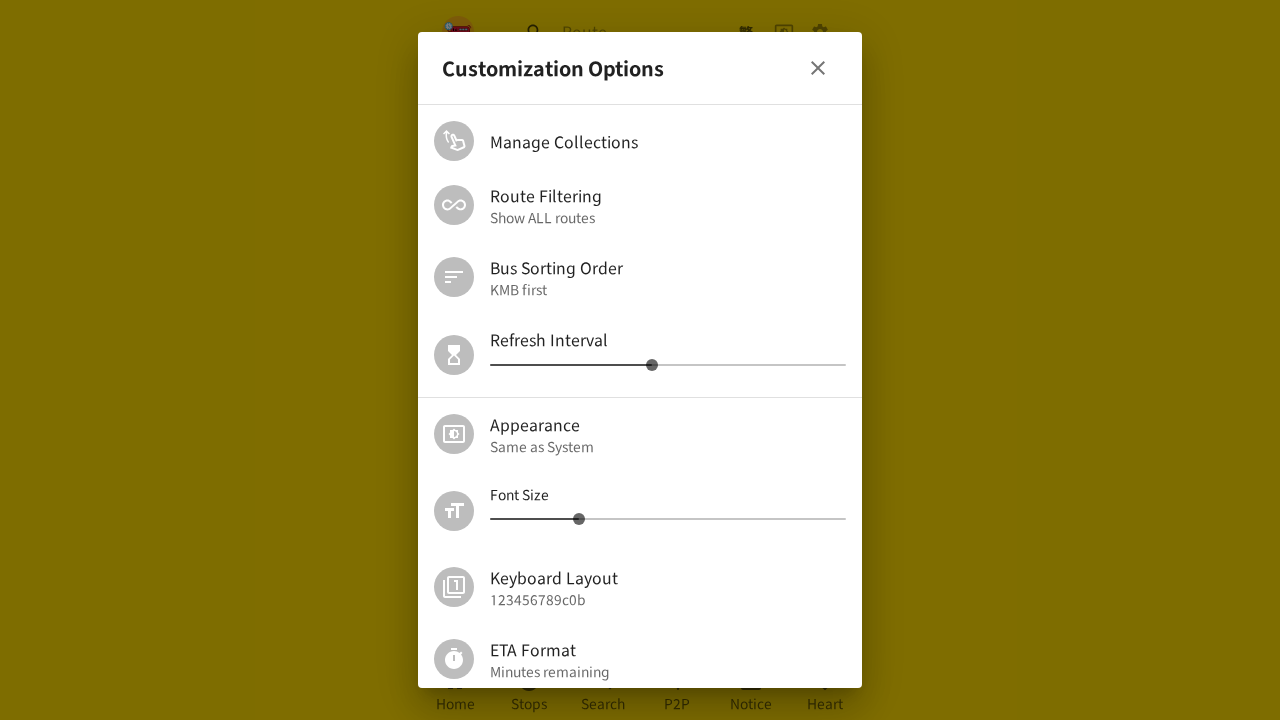

Opened new page (iteration 4/10)
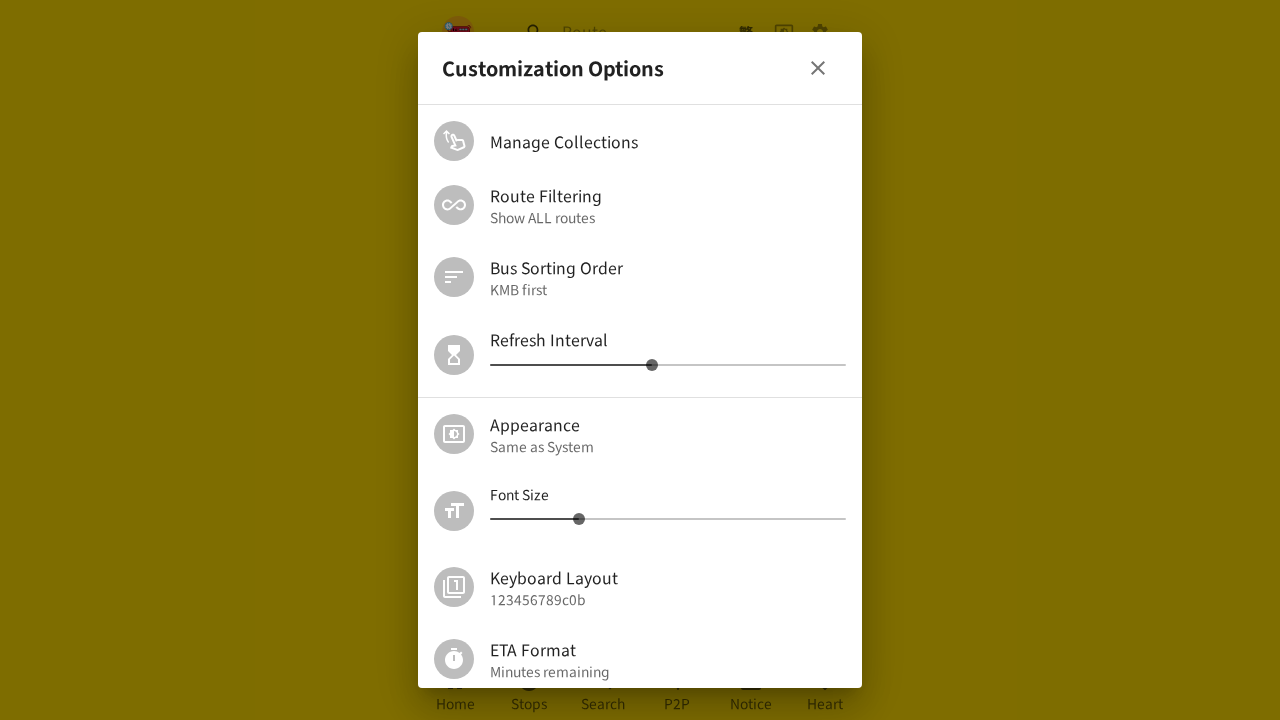

Navigated new page to https://hkbus.app/en/ (iteration 4/10)
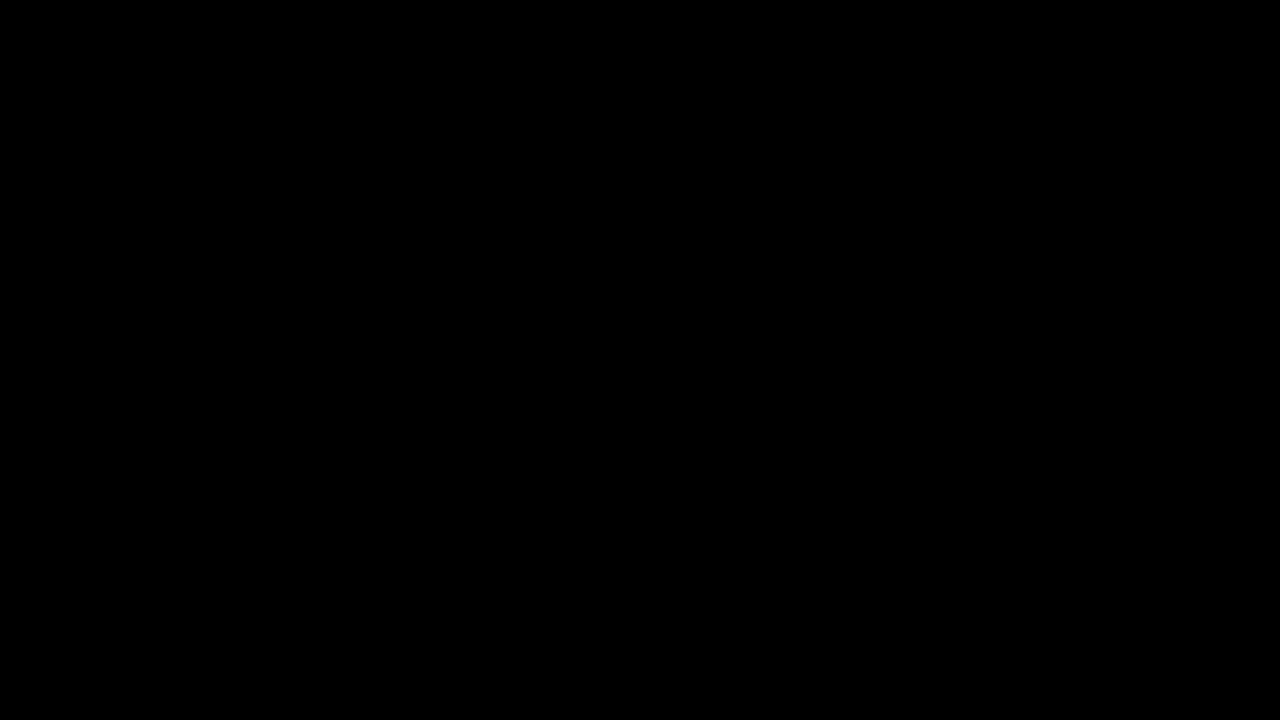

Waited 3 seconds for new page to load (iteration 4/10)
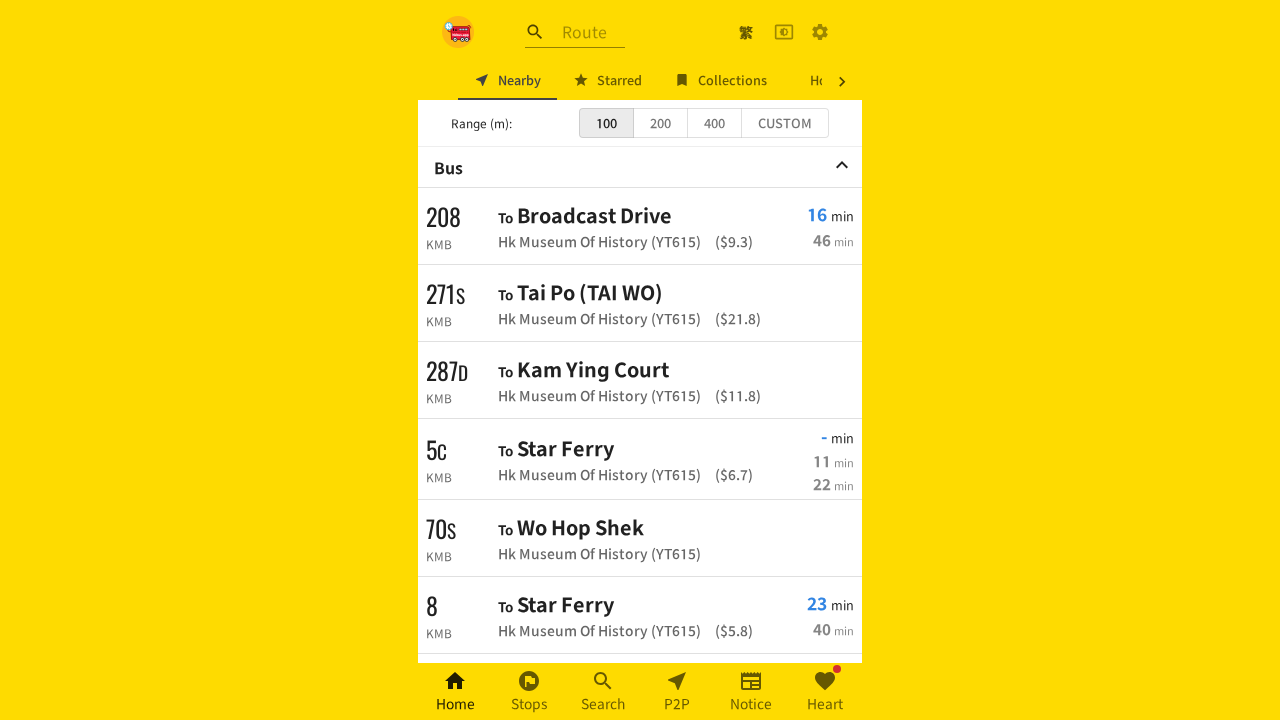

Clicked settings icon on new page (iteration 4/10) at (820, 32) on xpath=//a[contains(@class,'MuiButtonBase-root MuiIconButton-root')]
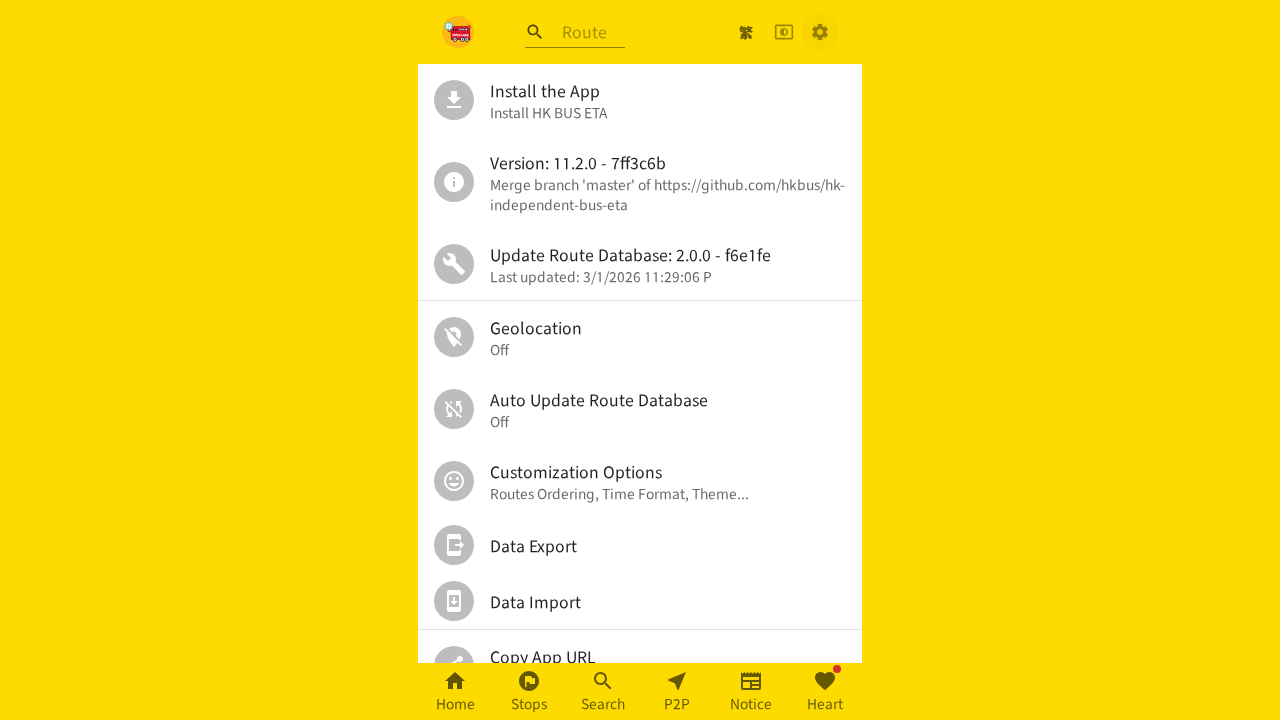

Waited 2 seconds for settings menu (iteration 4/10)
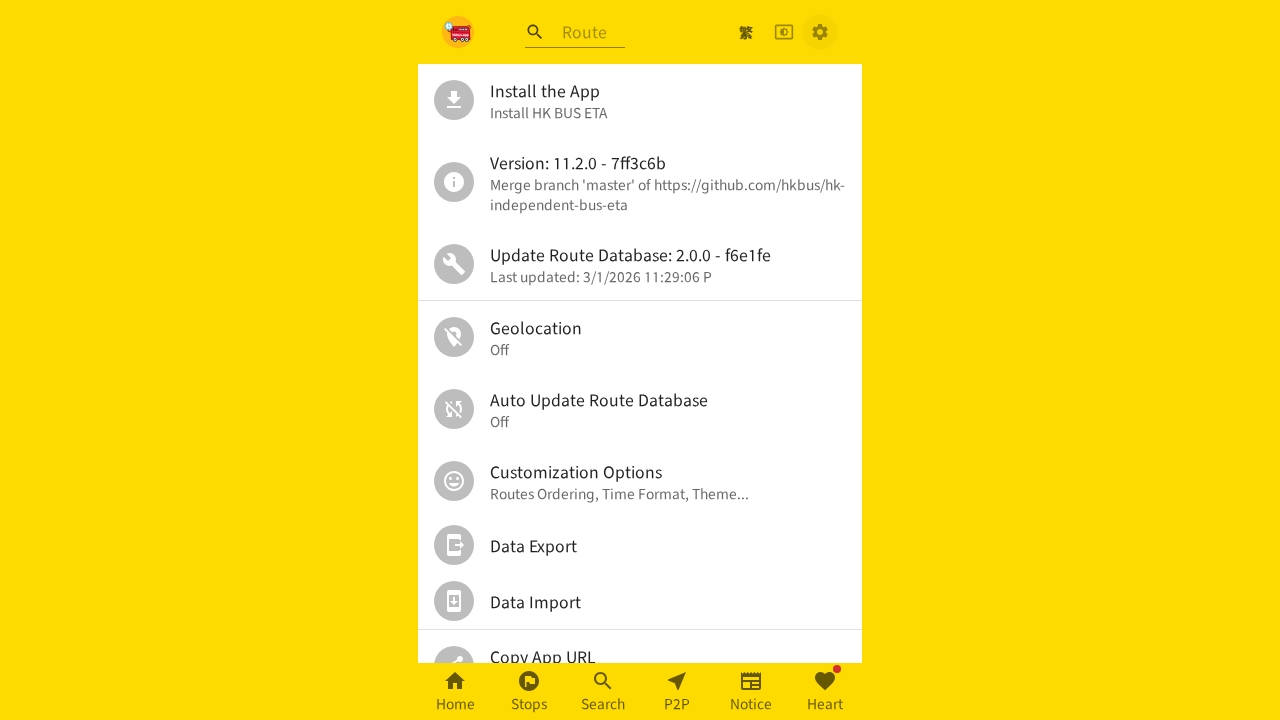

Clicked personal settings on new page (iteration 4/10) at (640, 481) on xpath=//*[@id='root']/div/div[2]/div/ul/div[6]
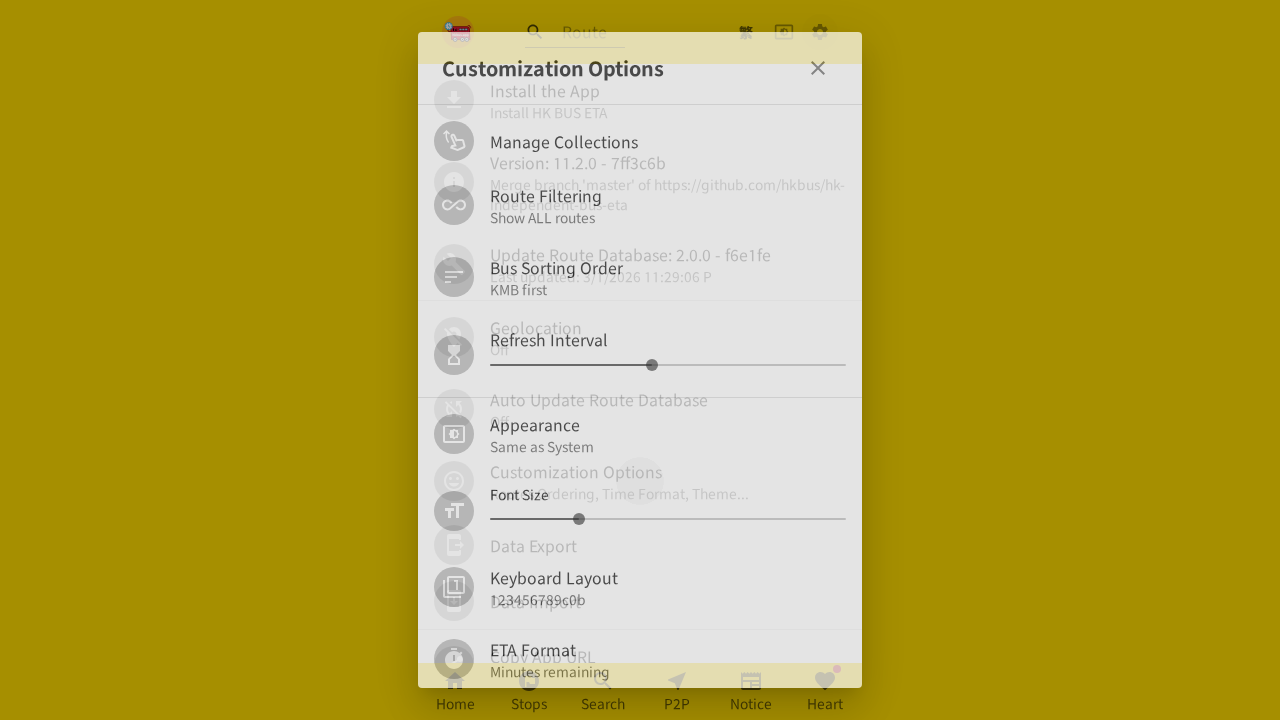

Waited 2 seconds for personal settings to load (iteration 4/10)
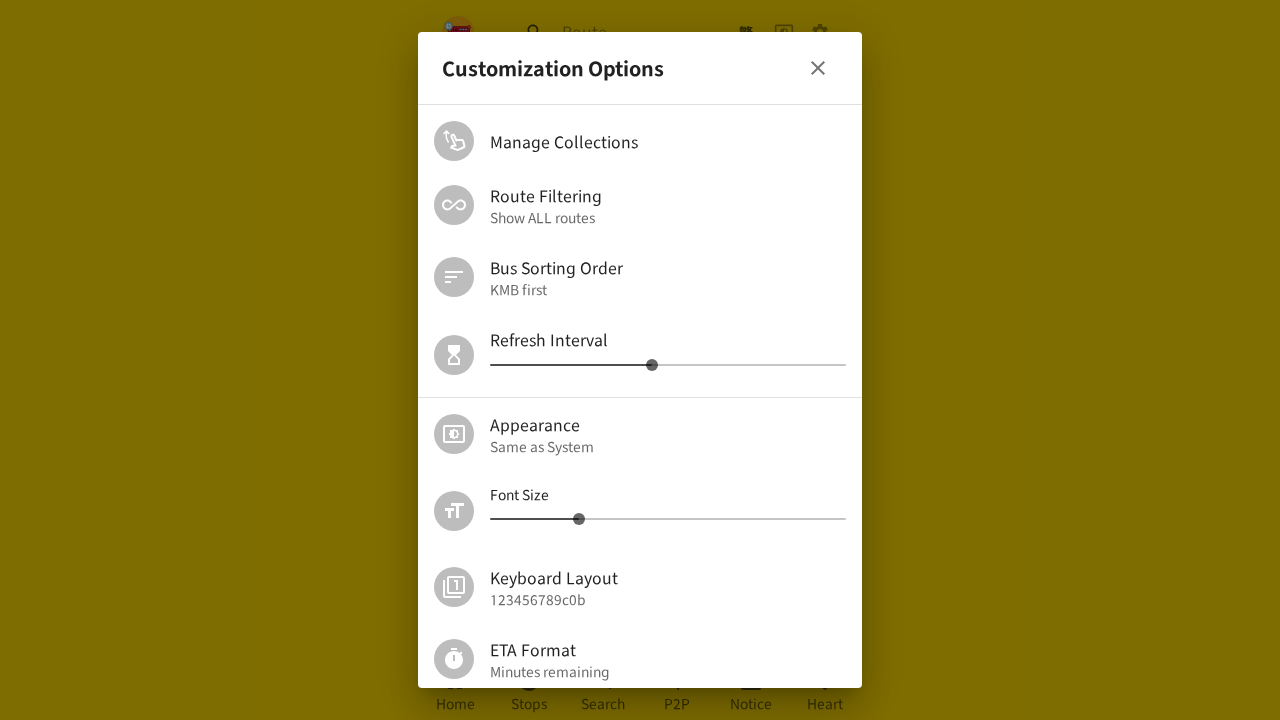

Located font size slider on new page (iteration 4/10)
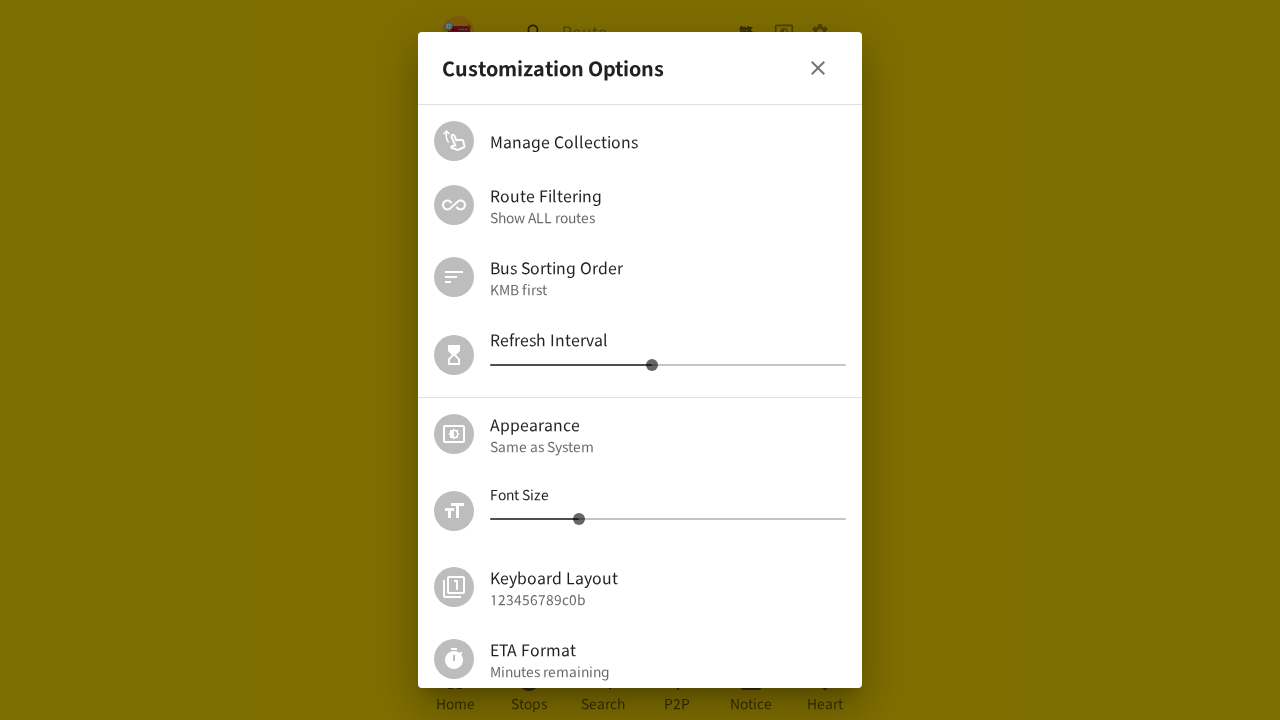

Retrieved font size value: 14 (iteration 4/10)
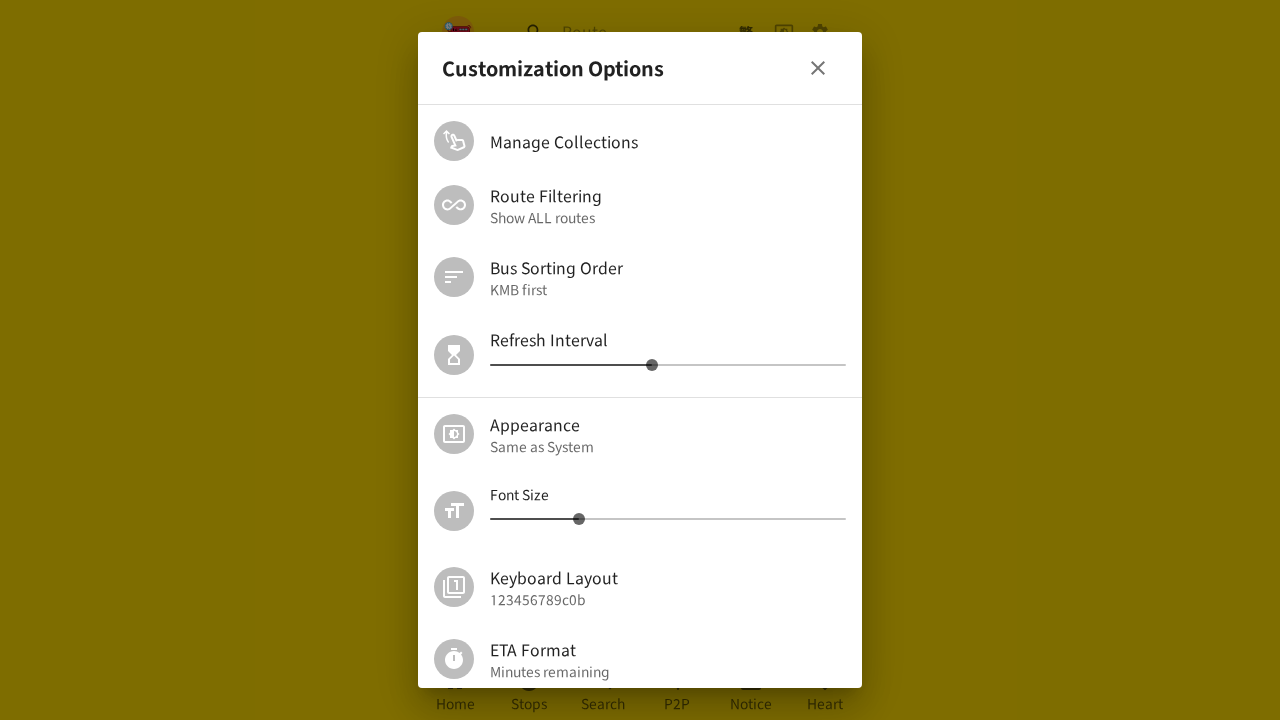

Closed new page (iteration 4/10)
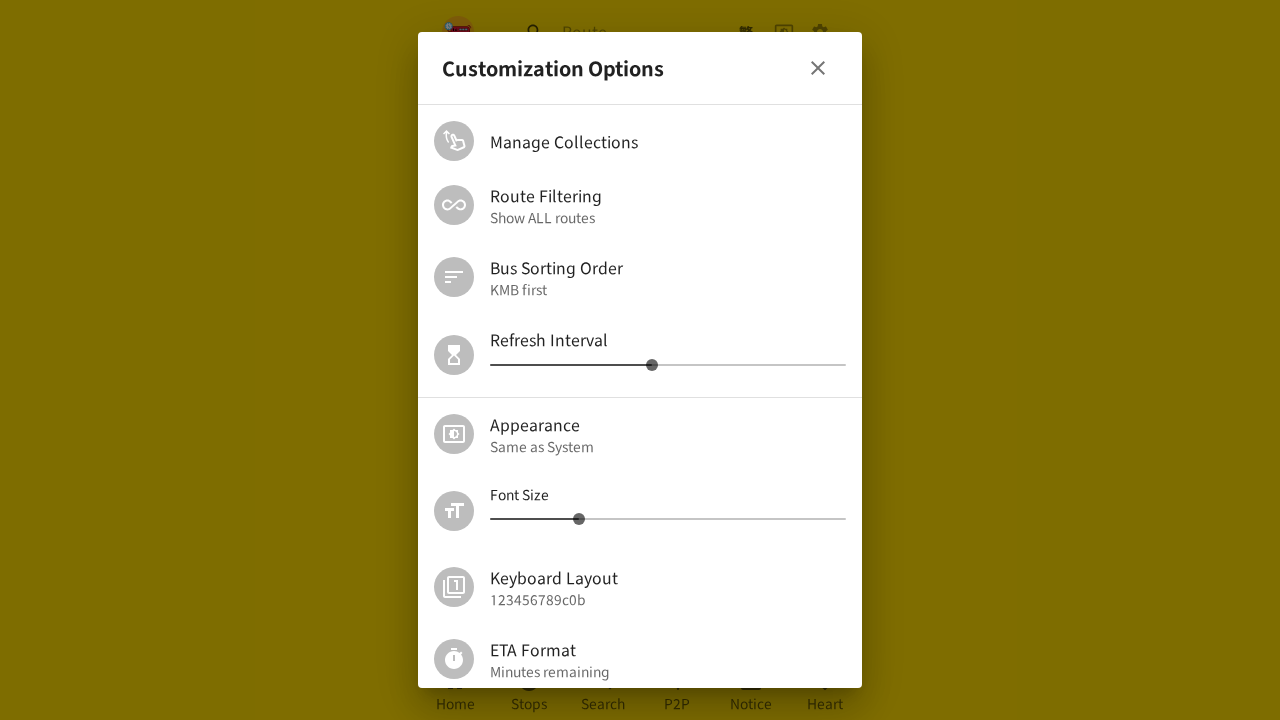

Opened new page (iteration 5/10)
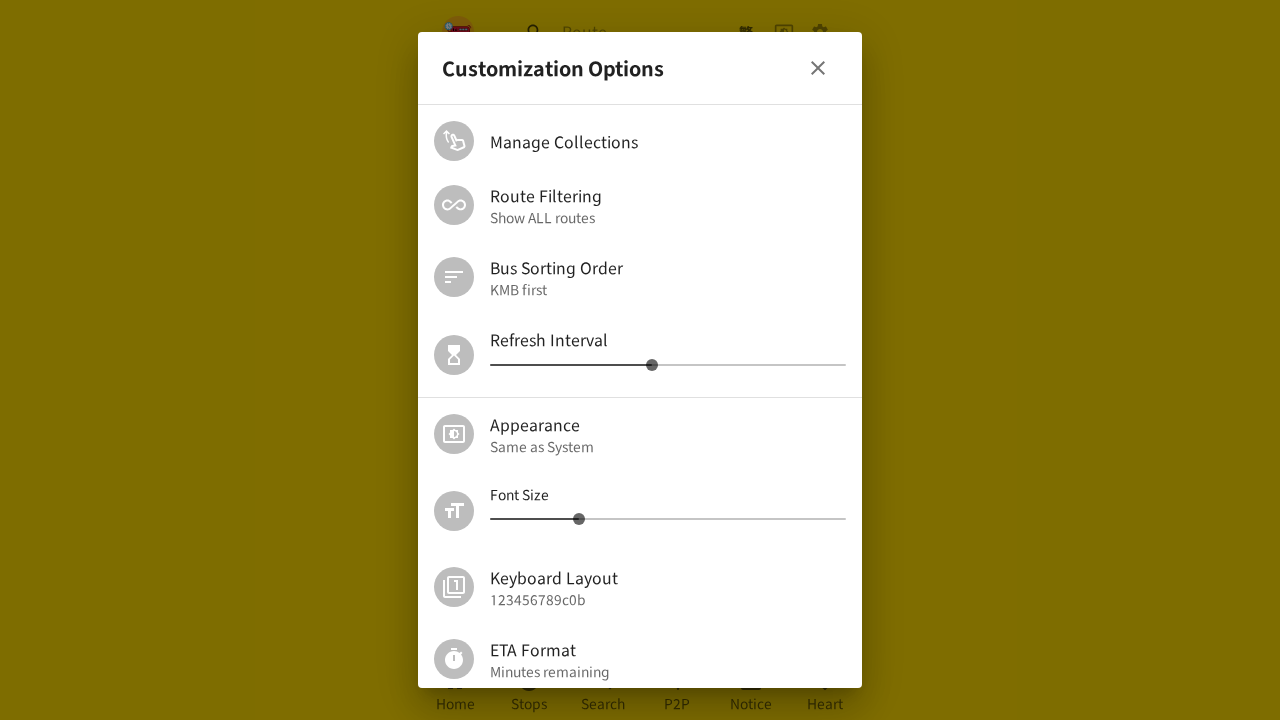

Navigated new page to https://hkbus.app/en/ (iteration 5/10)
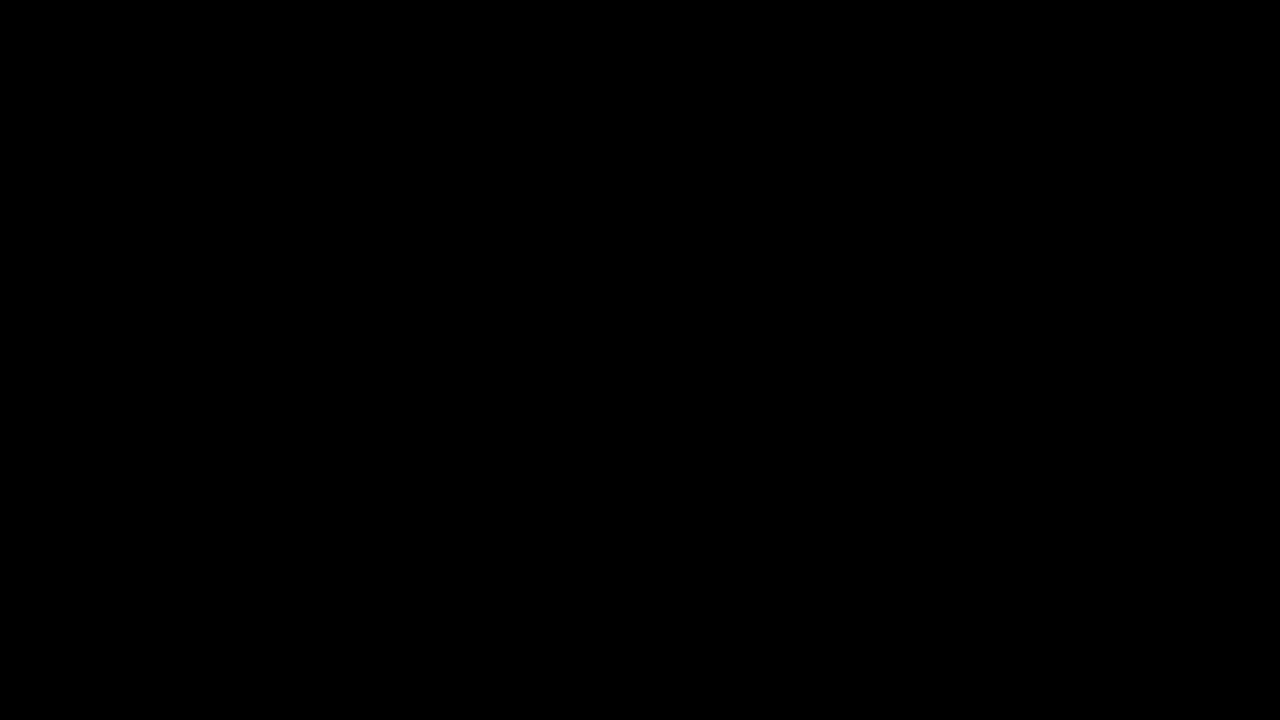

Waited 3 seconds for new page to load (iteration 5/10)
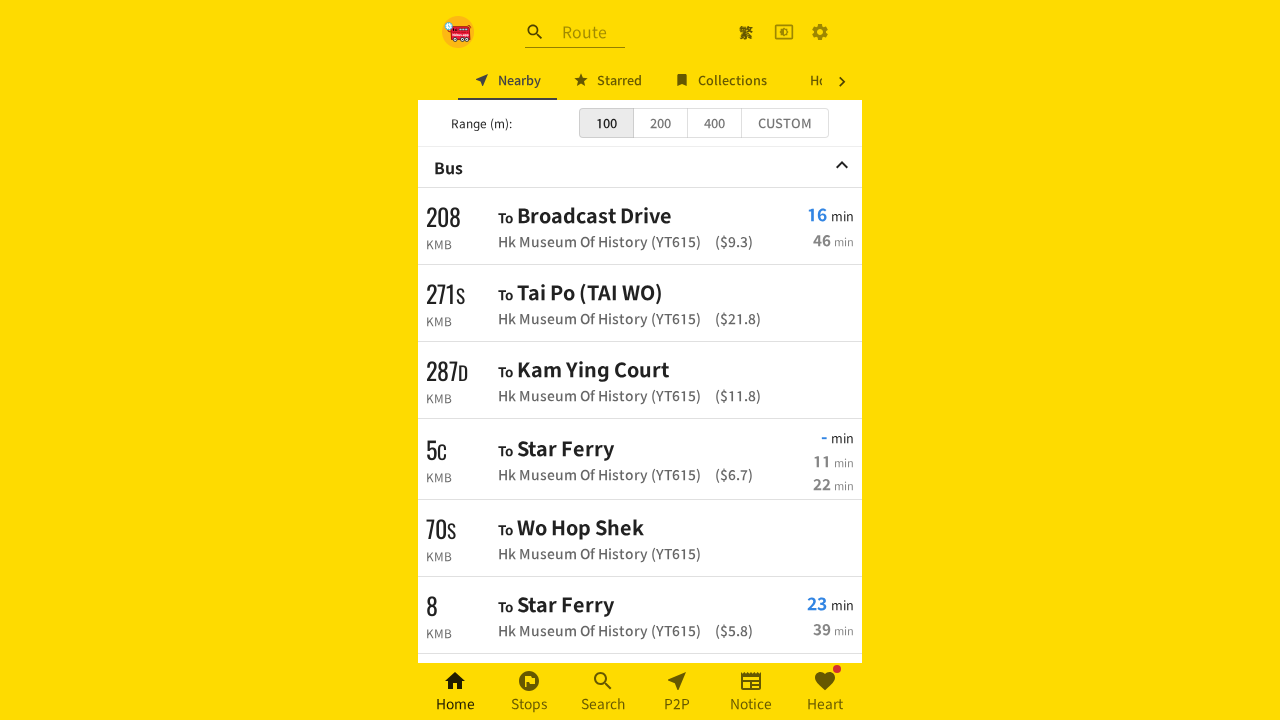

Clicked settings icon on new page (iteration 5/10) at (820, 32) on xpath=//a[contains(@class,'MuiButtonBase-root MuiIconButton-root')]
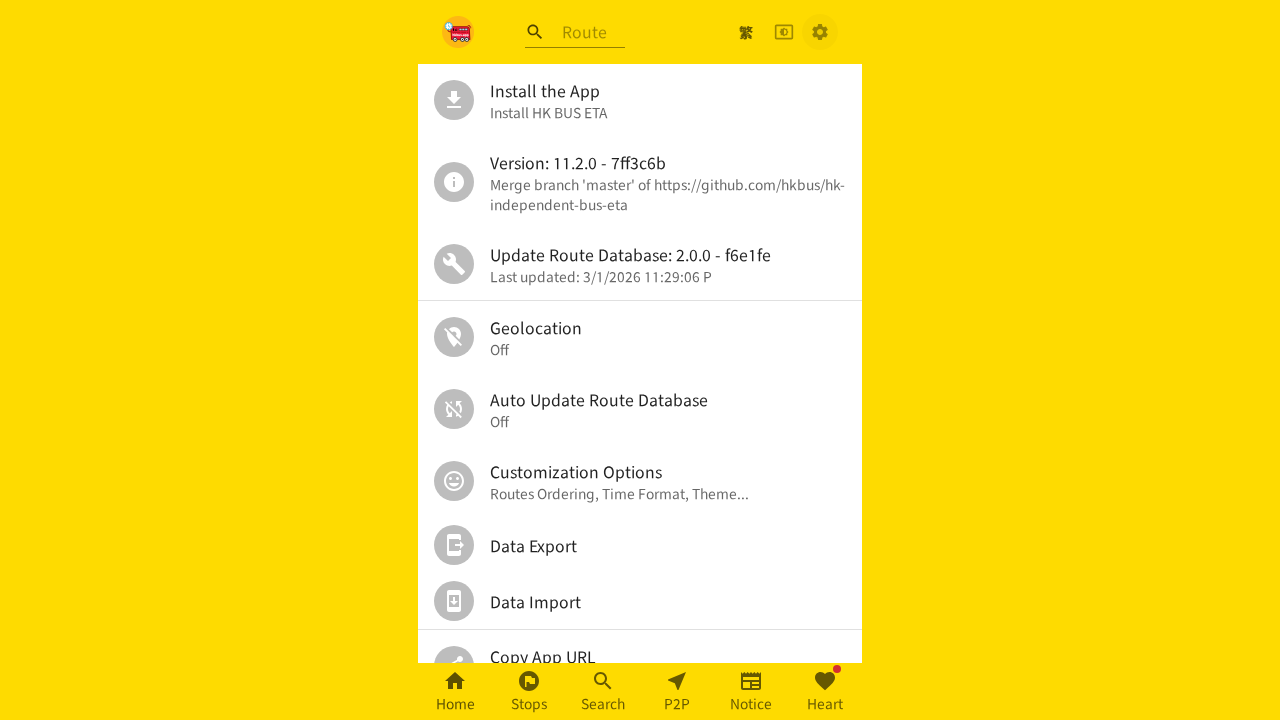

Waited 2 seconds for settings menu (iteration 5/10)
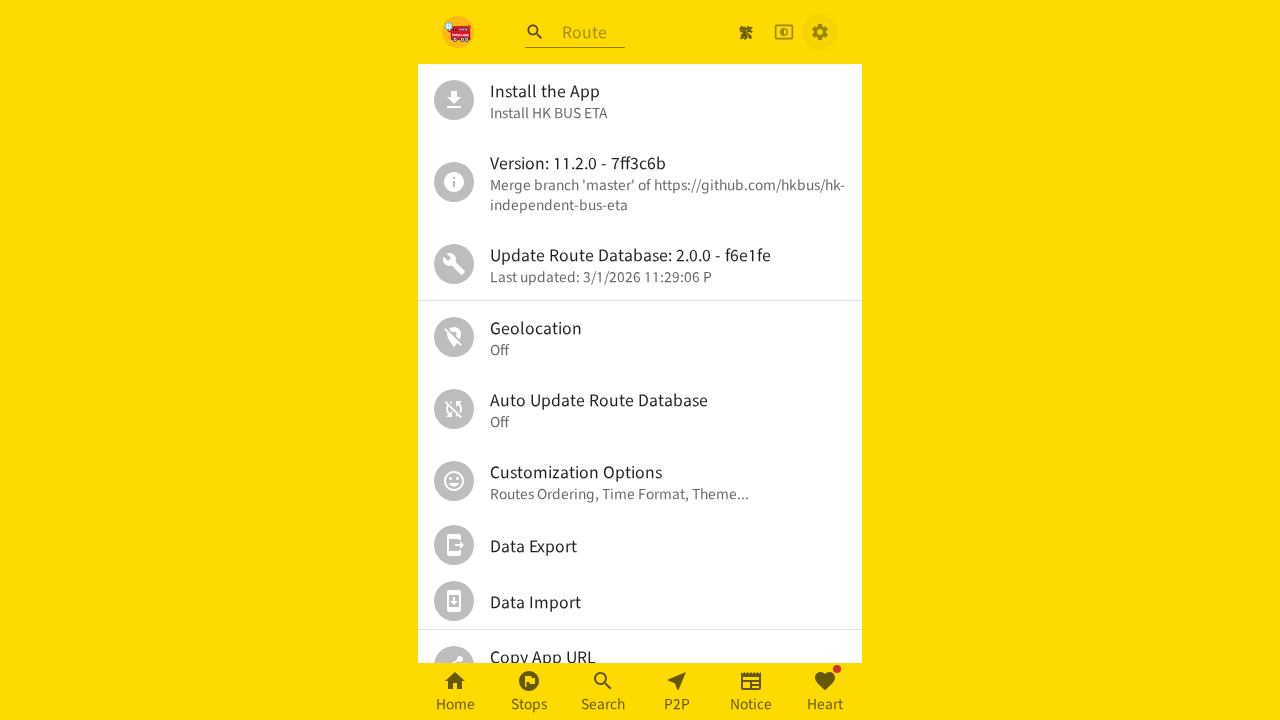

Clicked personal settings on new page (iteration 5/10) at (640, 481) on xpath=//*[@id='root']/div/div[2]/div/ul/div[6]
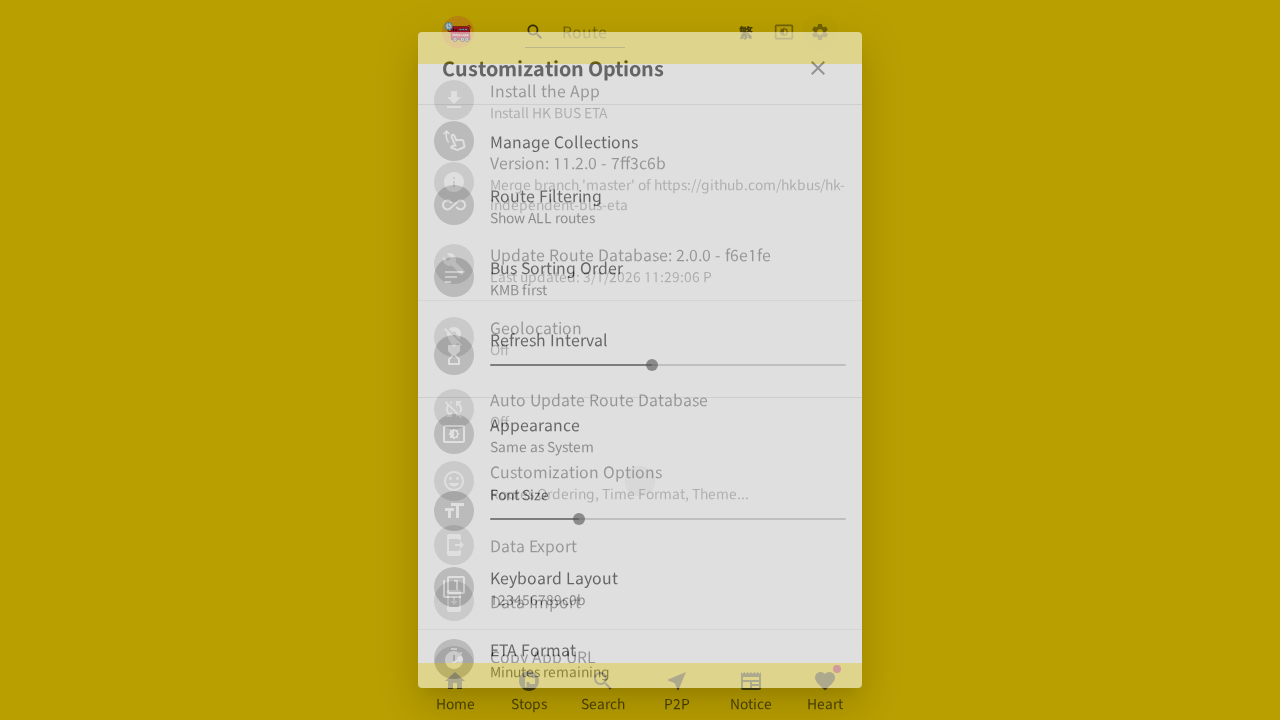

Waited 2 seconds for personal settings to load (iteration 5/10)
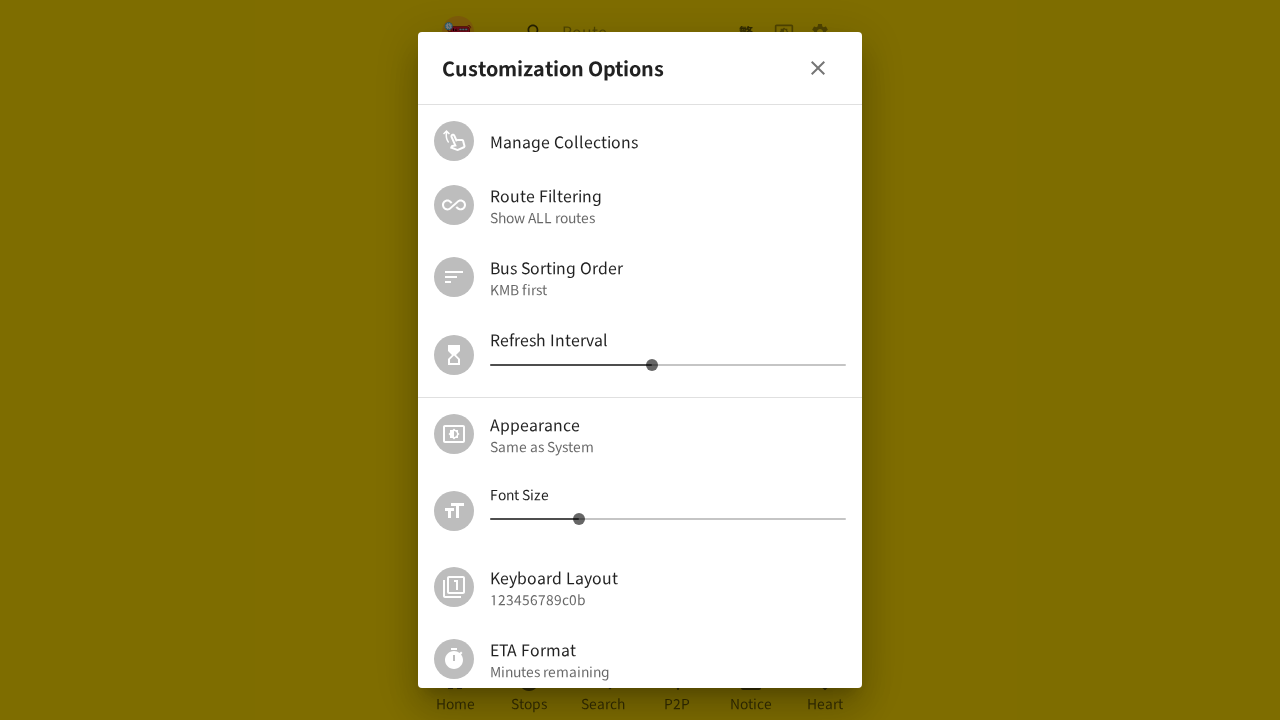

Located font size slider on new page (iteration 5/10)
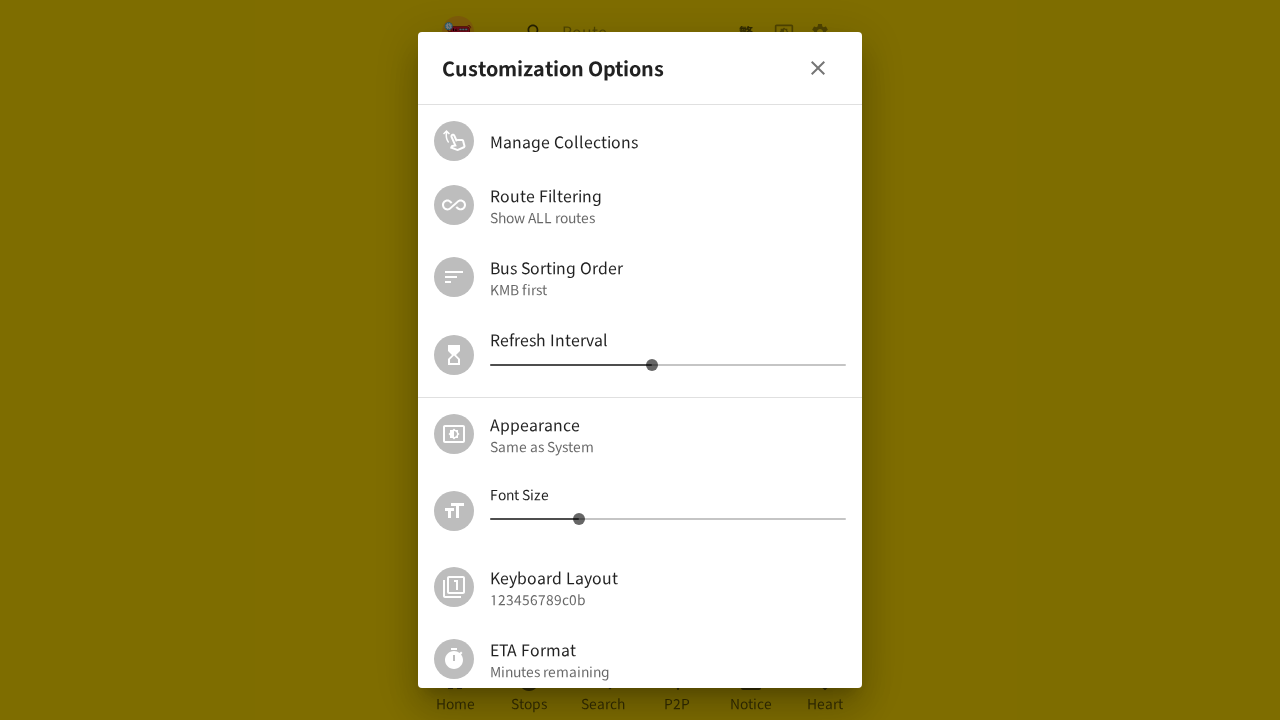

Retrieved font size value: 14 (iteration 5/10)
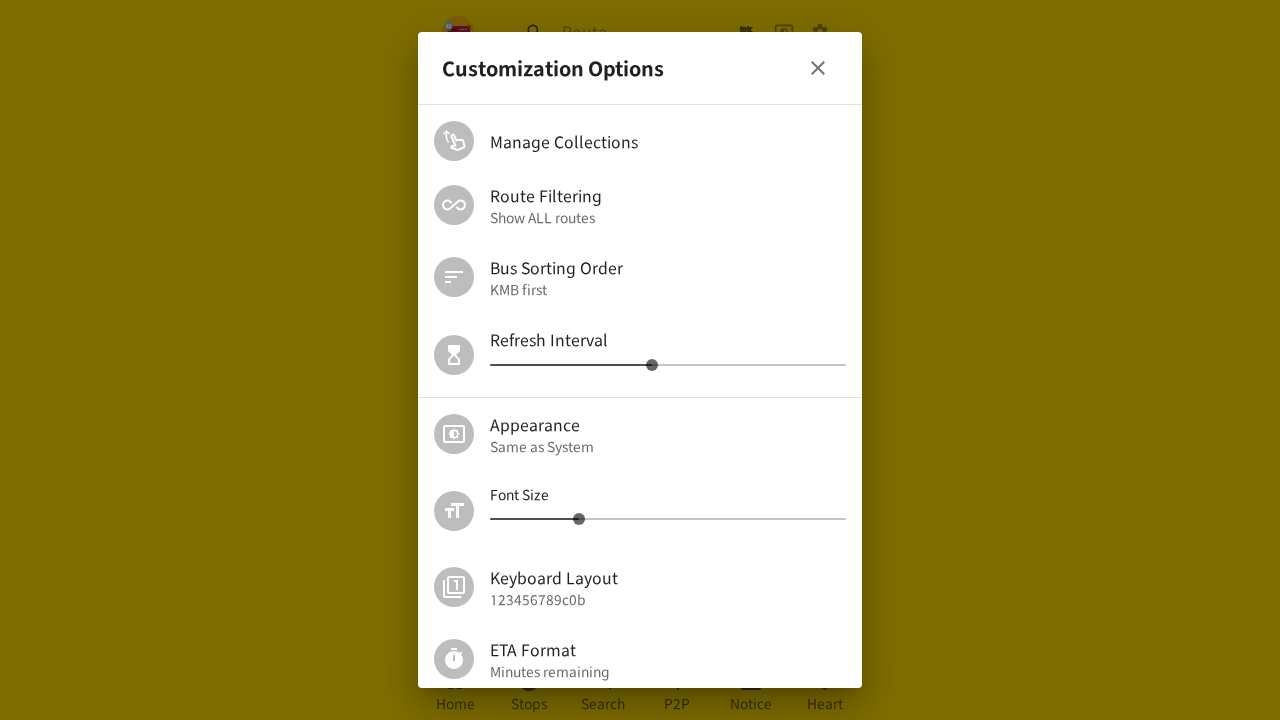

Closed new page (iteration 5/10)
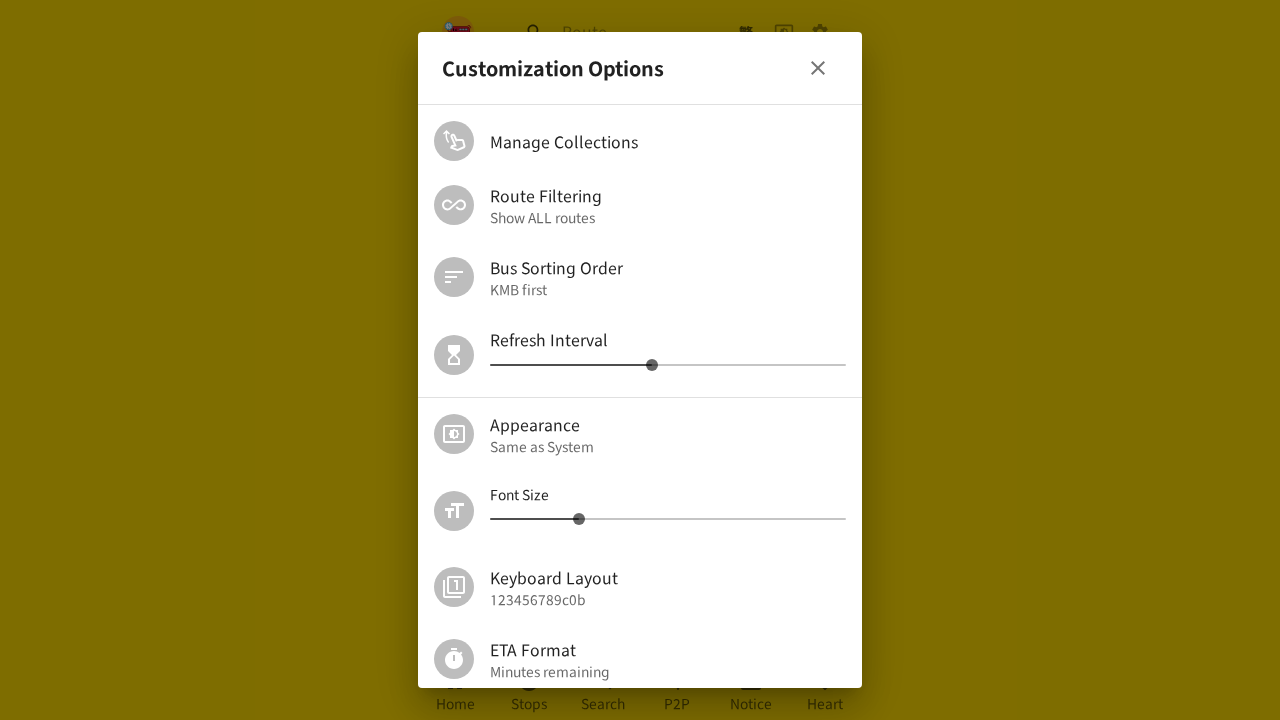

Opened new page (iteration 6/10)
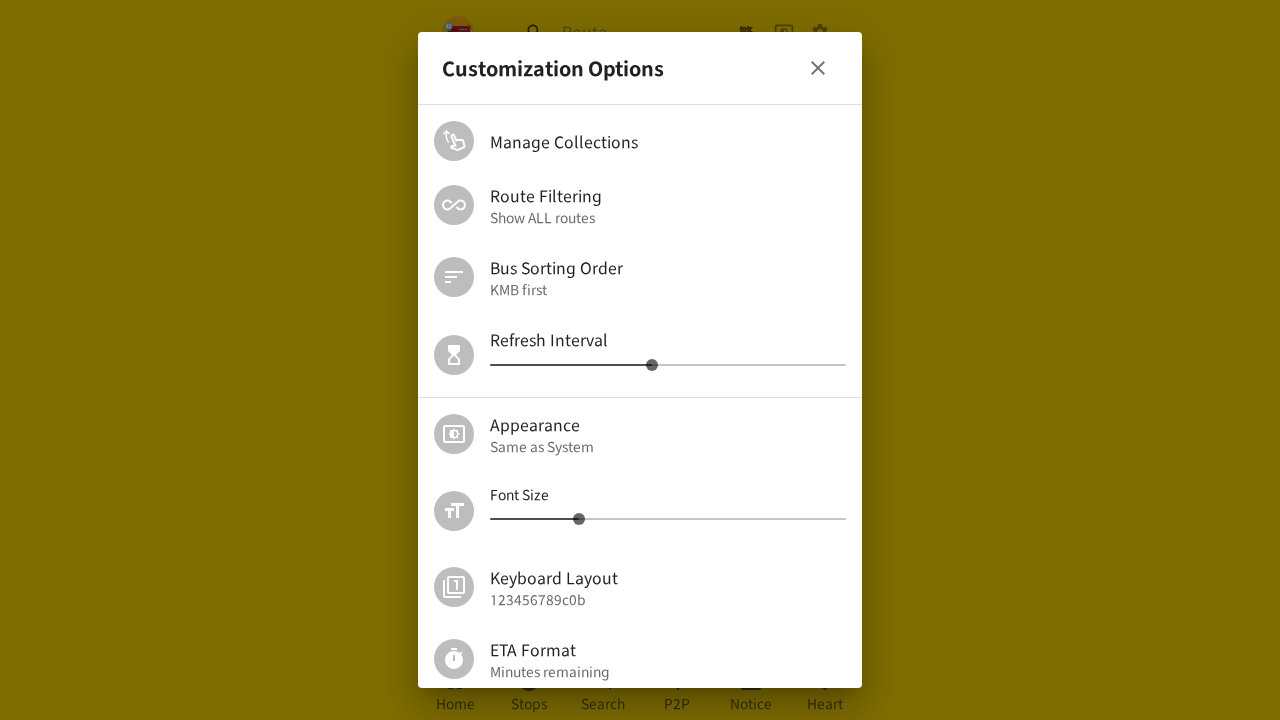

Navigated new page to https://hkbus.app/en/ (iteration 6/10)
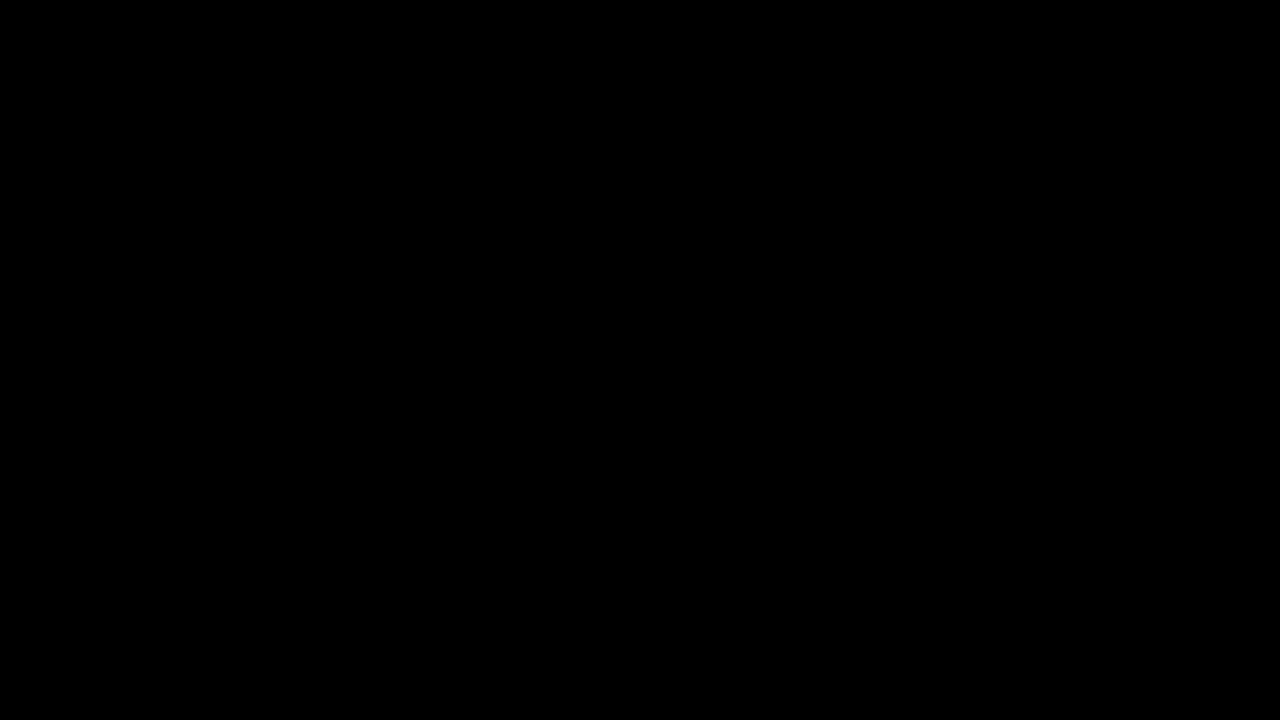

Waited 3 seconds for new page to load (iteration 6/10)
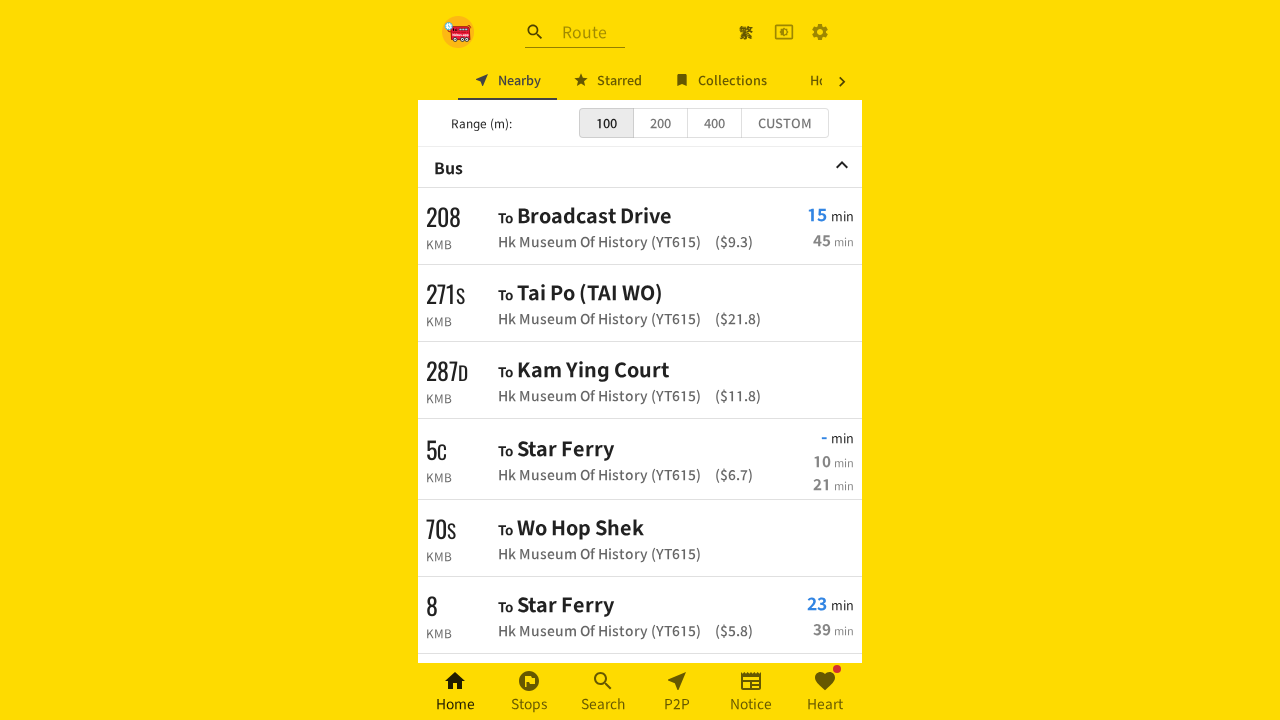

Clicked settings icon on new page (iteration 6/10) at (820, 32) on xpath=//a[contains(@class,'MuiButtonBase-root MuiIconButton-root')]
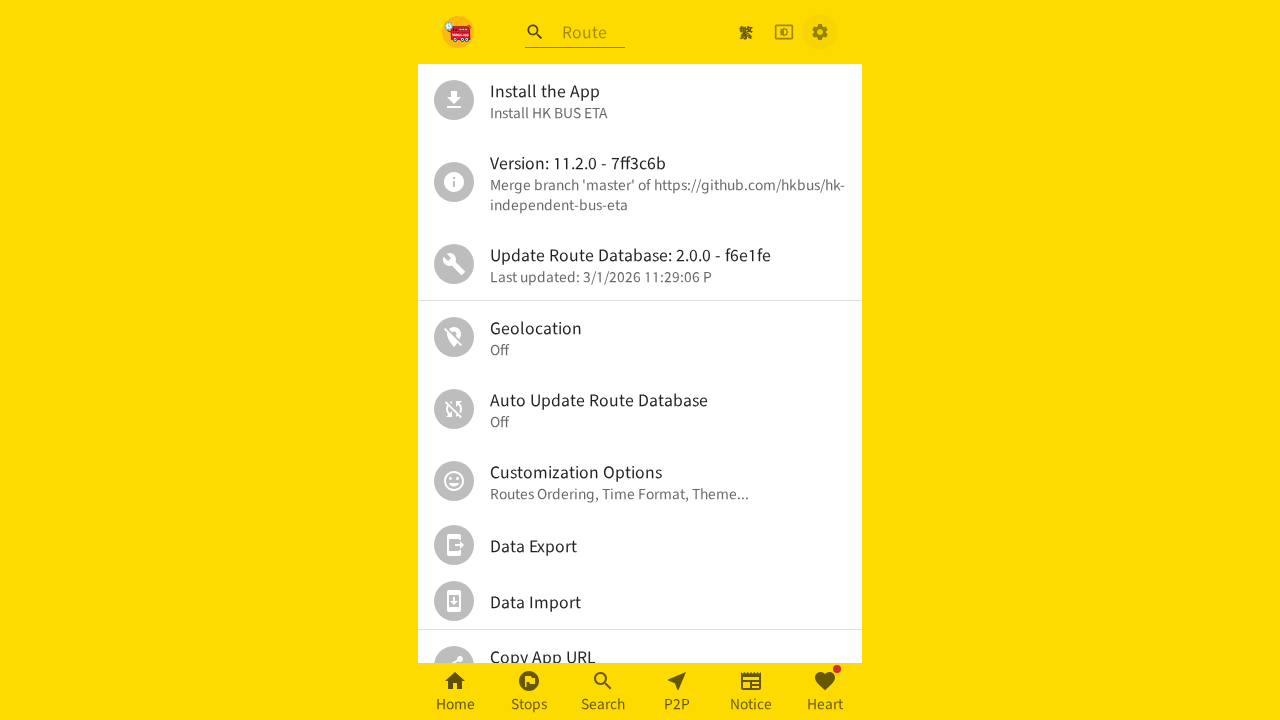

Waited 2 seconds for settings menu (iteration 6/10)
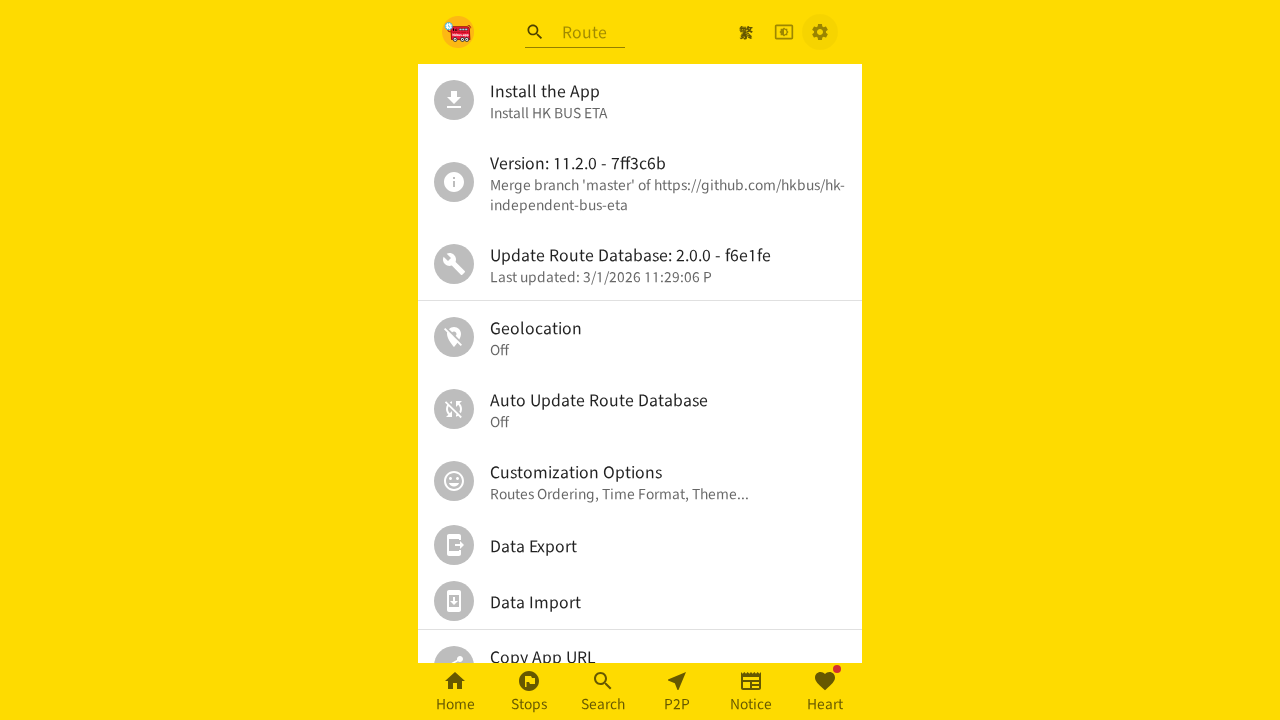

Clicked personal settings on new page (iteration 6/10) at (640, 481) on xpath=//*[@id='root']/div/div[2]/div/ul/div[6]
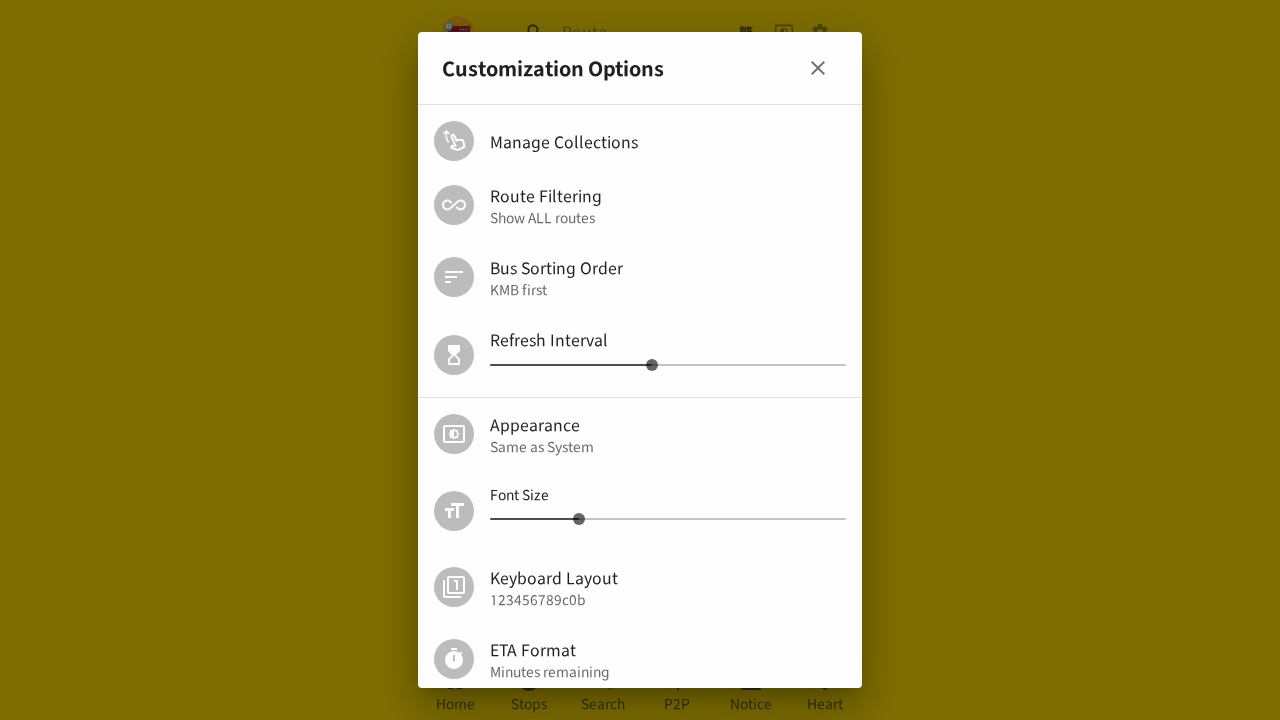

Waited 2 seconds for personal settings to load (iteration 6/10)
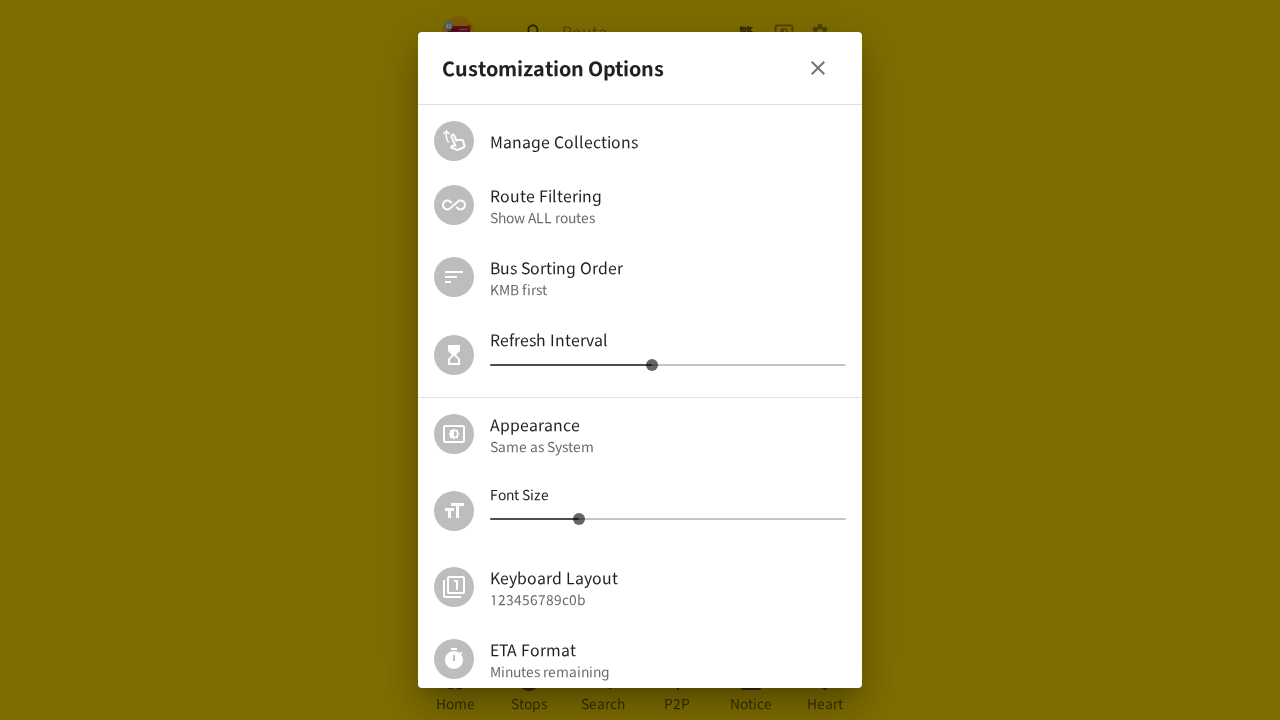

Located font size slider on new page (iteration 6/10)
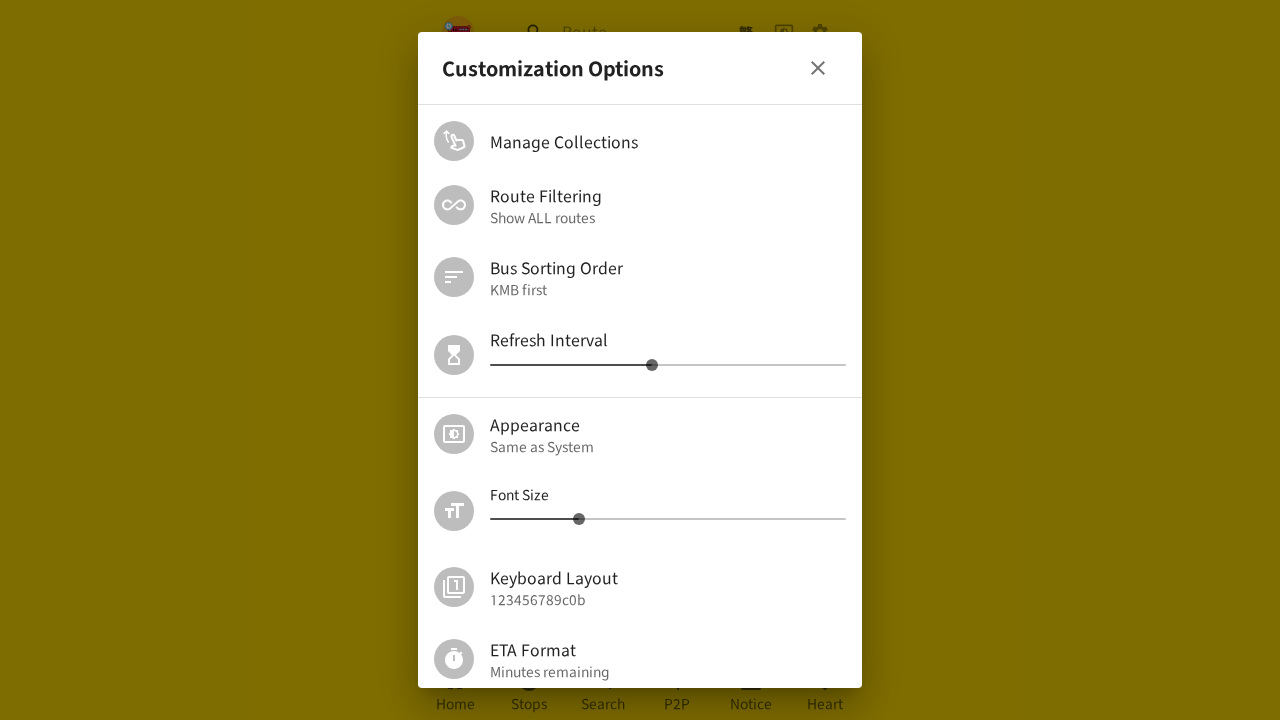

Retrieved font size value: 14 (iteration 6/10)
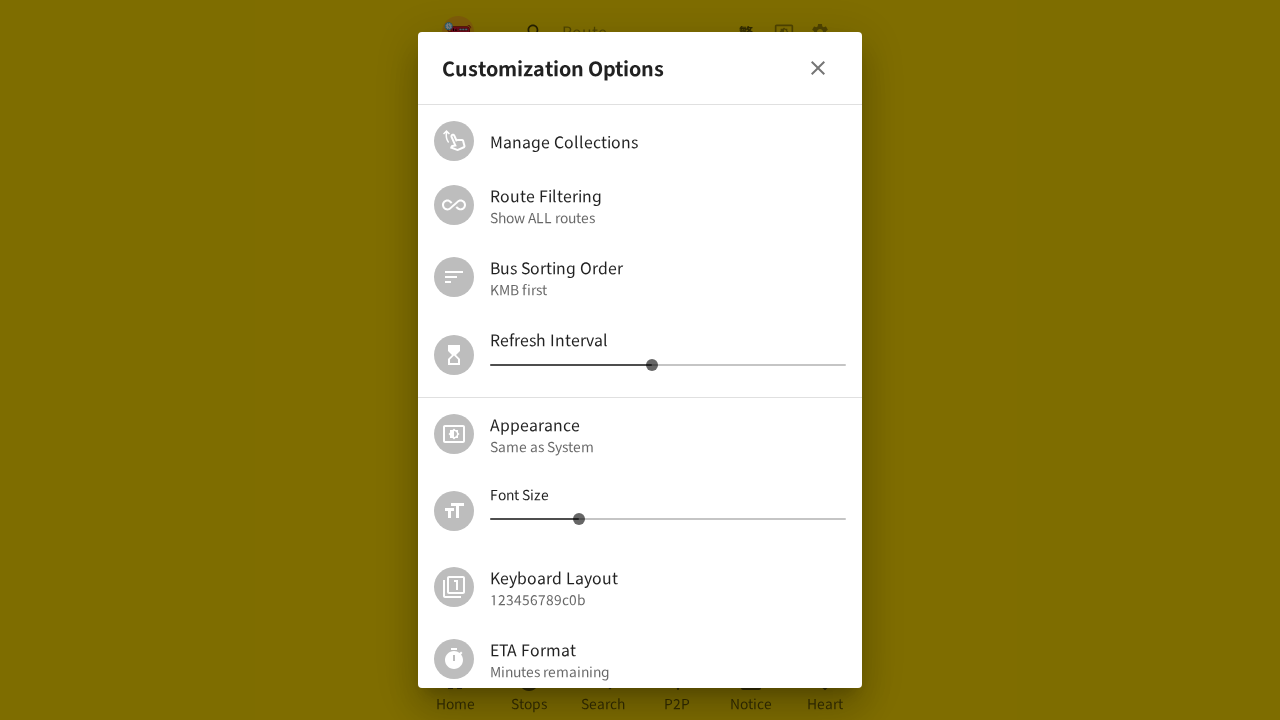

Closed new page (iteration 6/10)
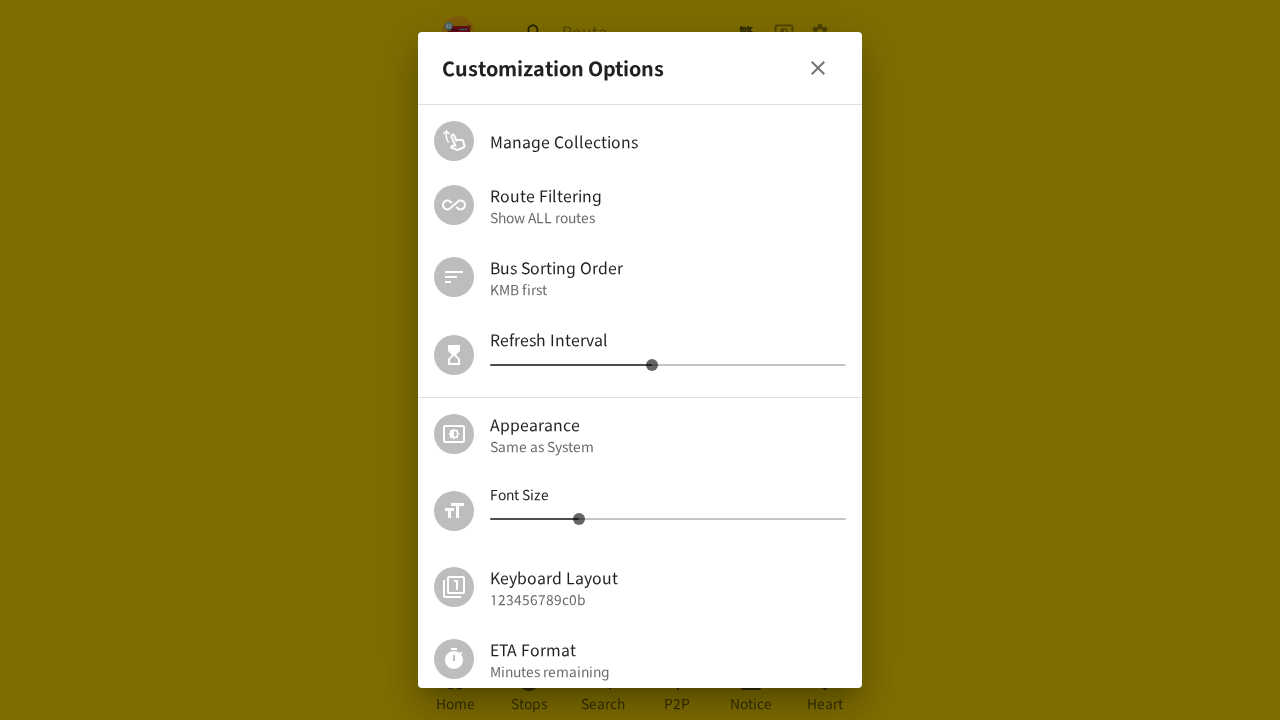

Opened new page (iteration 7/10)
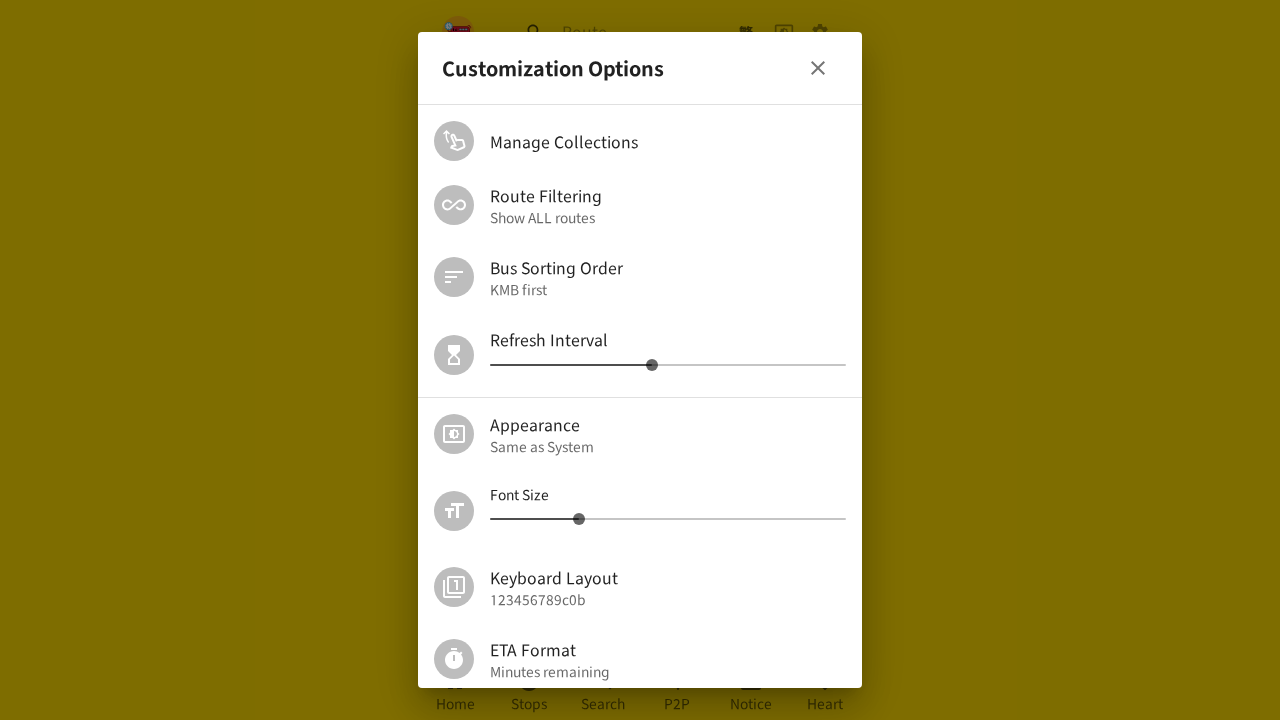

Navigated new page to https://hkbus.app/en/ (iteration 7/10)
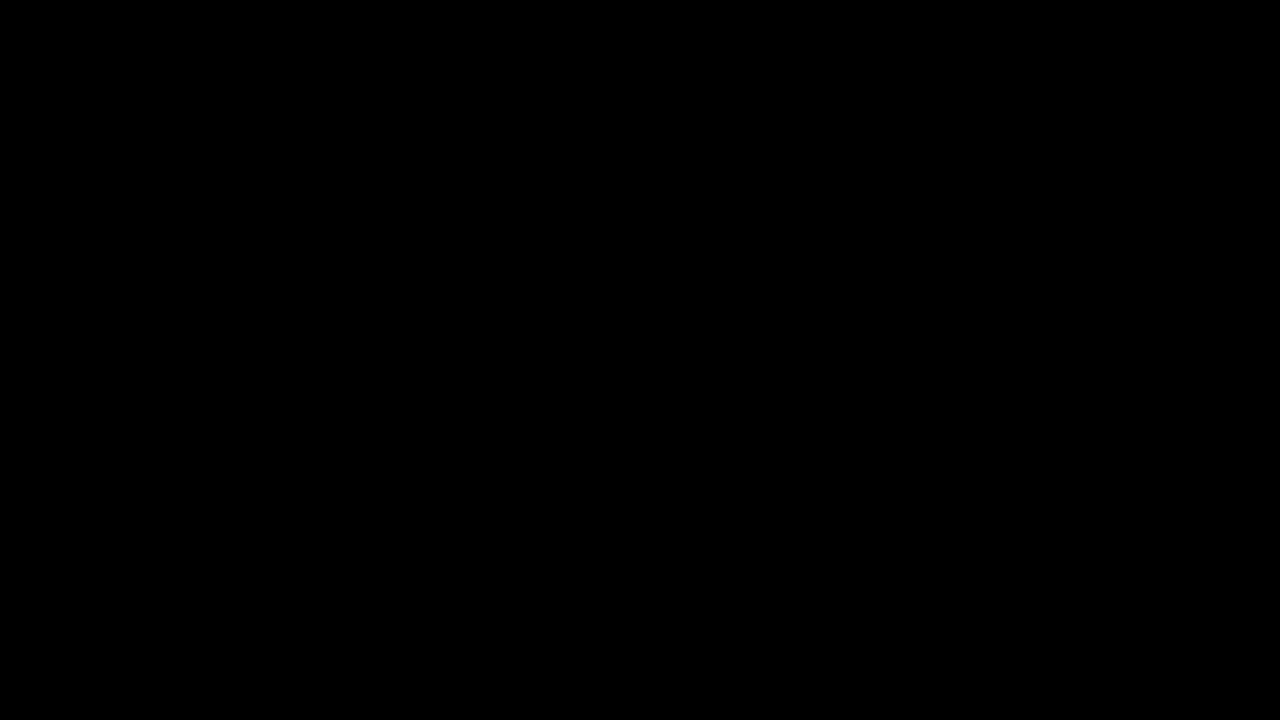

Waited 3 seconds for new page to load (iteration 7/10)
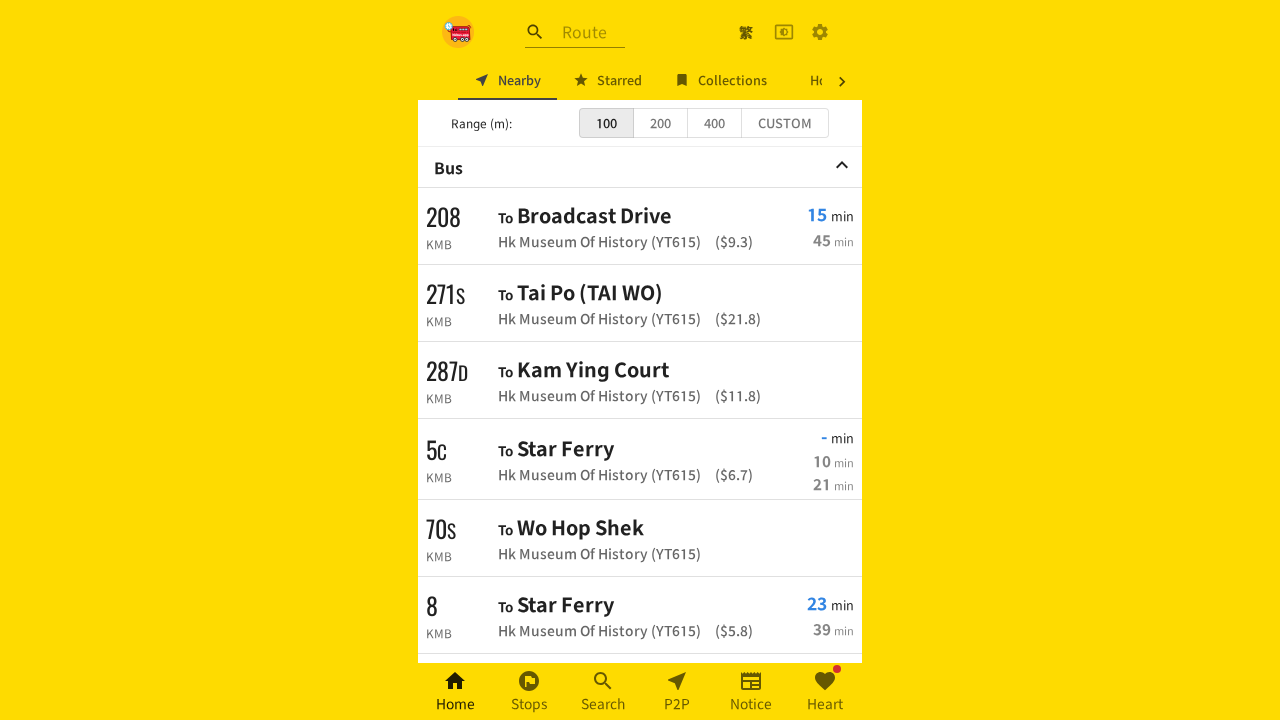

Clicked settings icon on new page (iteration 7/10) at (820, 32) on xpath=//a[contains(@class,'MuiButtonBase-root MuiIconButton-root')]
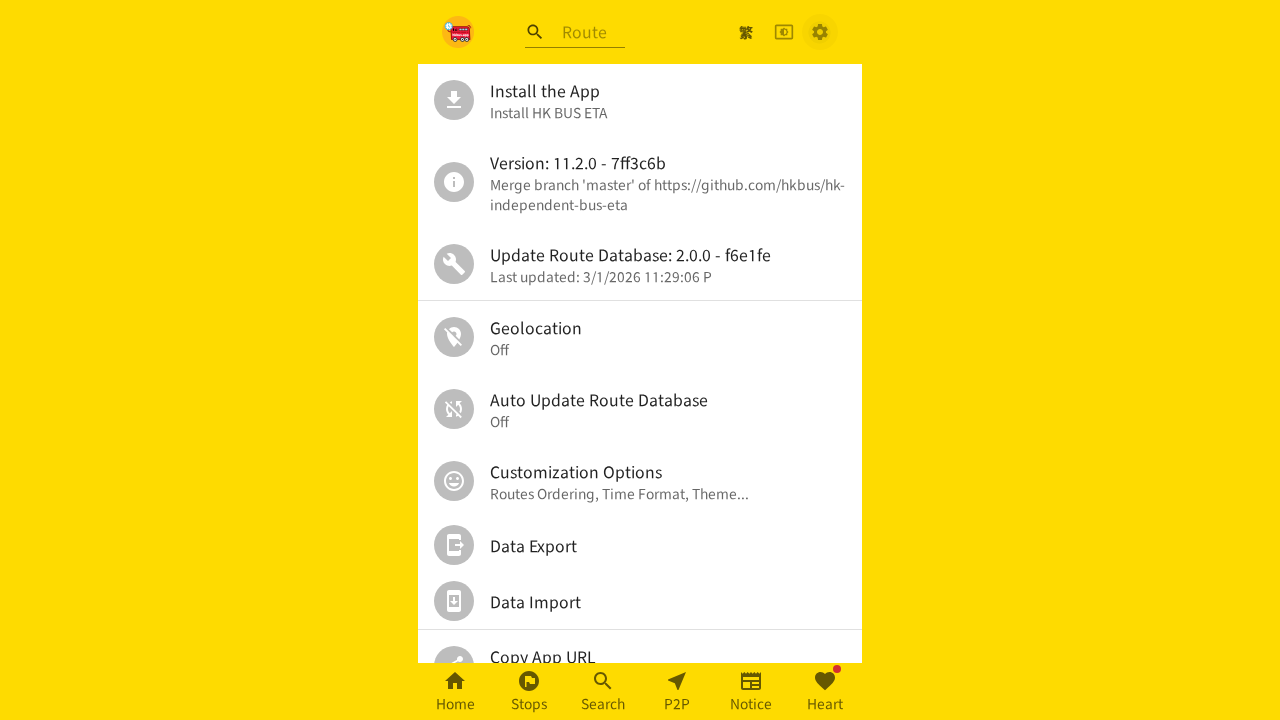

Waited 2 seconds for settings menu (iteration 7/10)
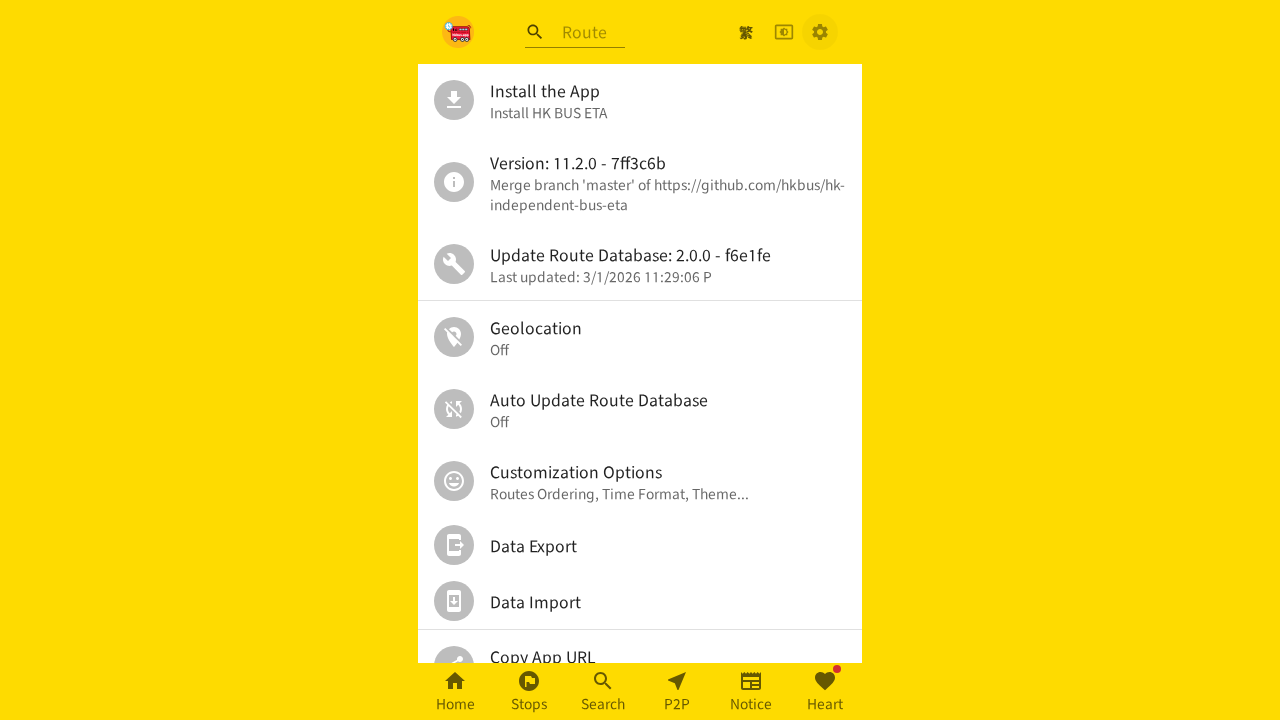

Clicked personal settings on new page (iteration 7/10) at (640, 481) on xpath=//*[@id='root']/div/div[2]/div/ul/div[6]
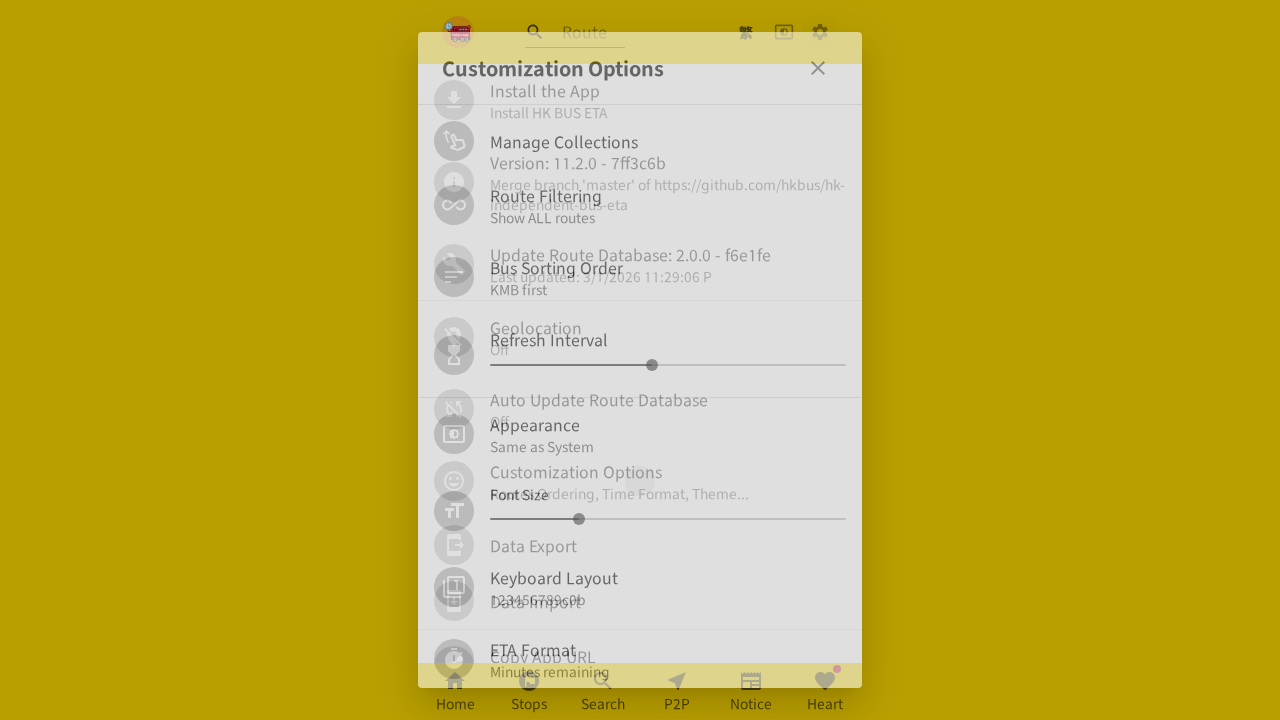

Waited 2 seconds for personal settings to load (iteration 7/10)
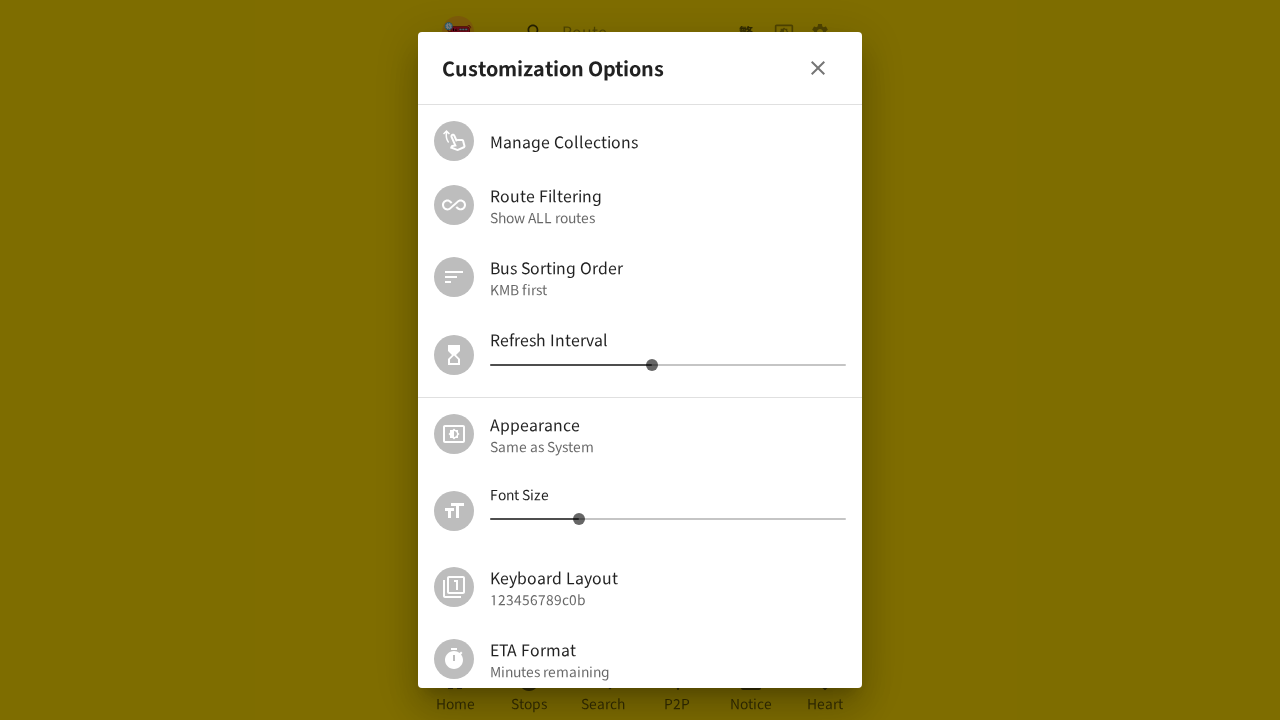

Located font size slider on new page (iteration 7/10)
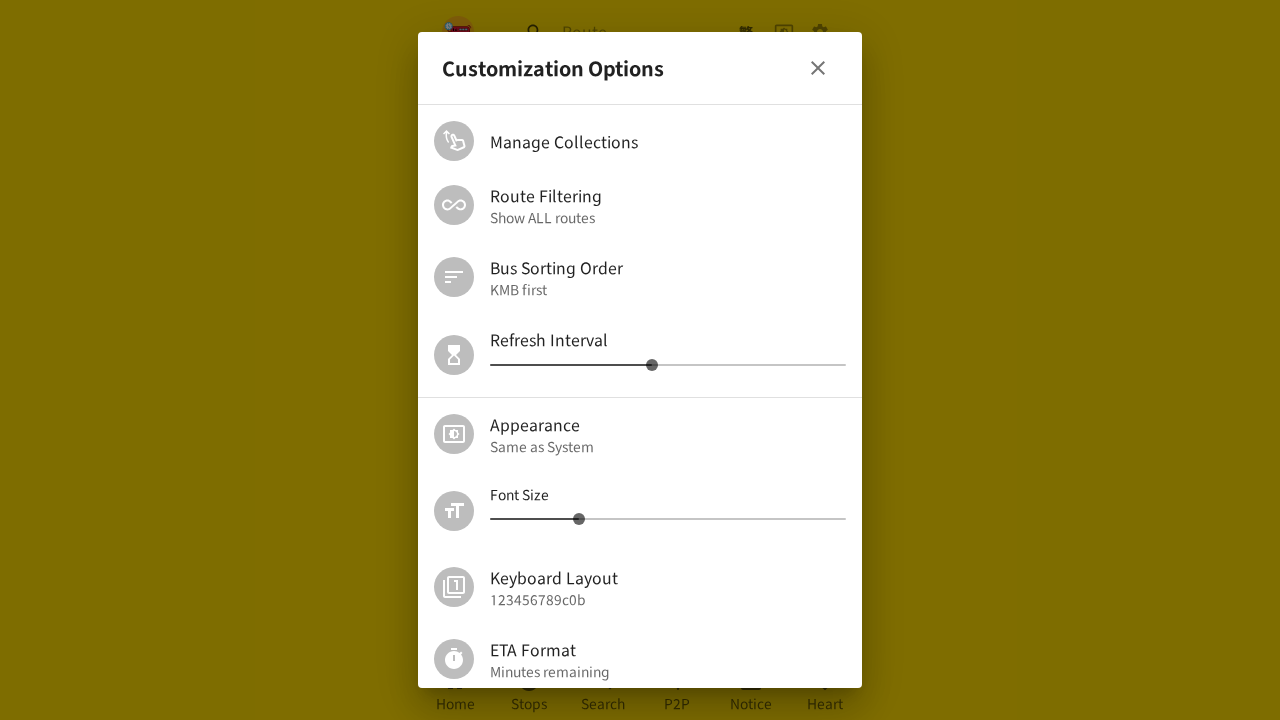

Retrieved font size value: 14 (iteration 7/10)
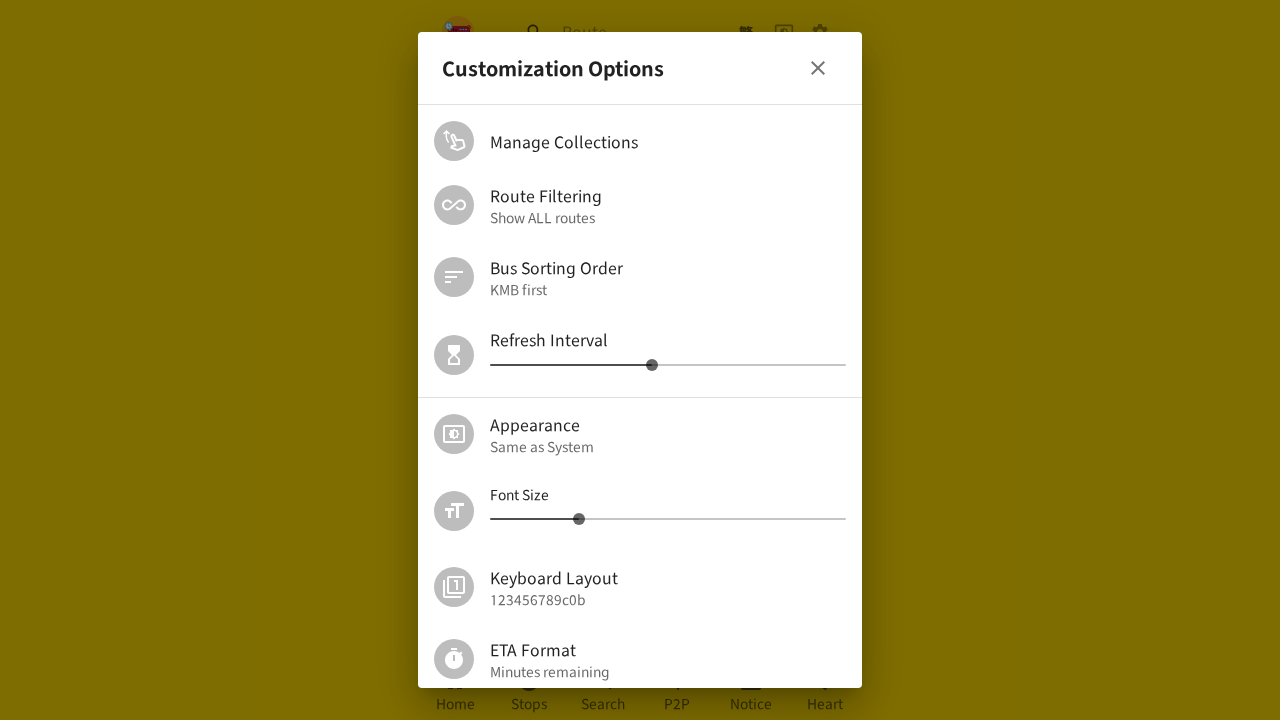

Closed new page (iteration 7/10)
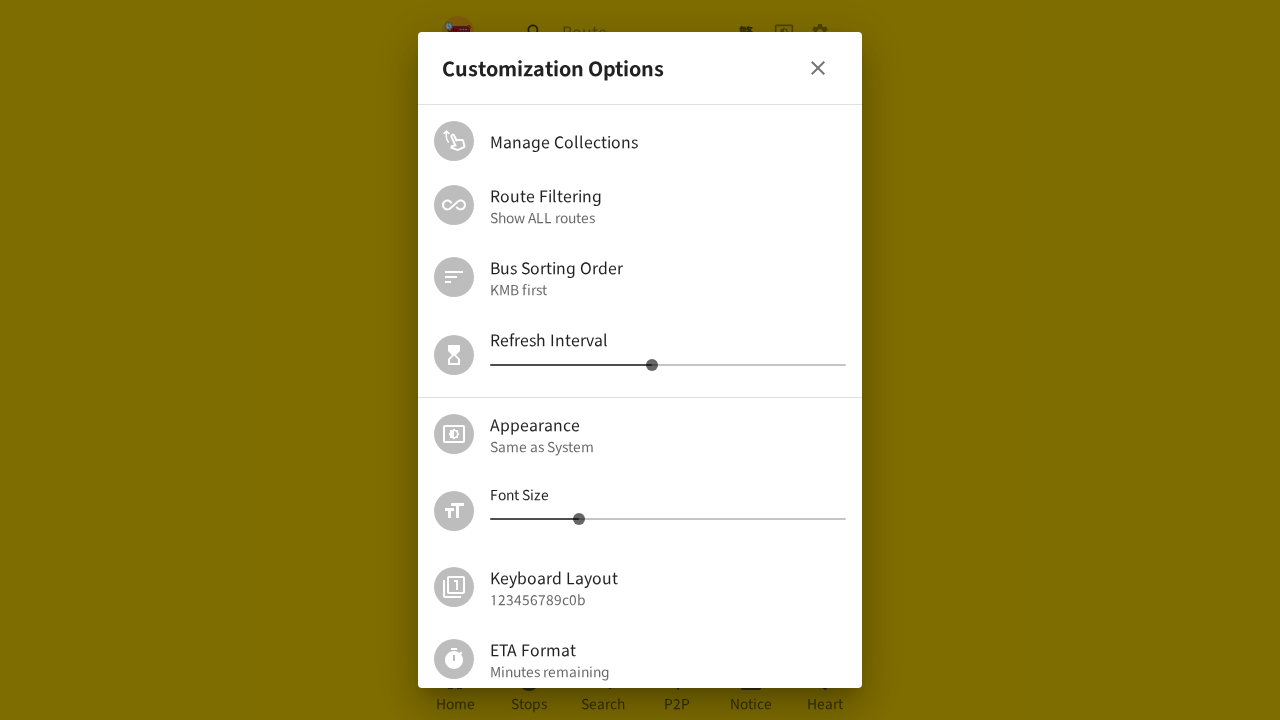

Opened new page (iteration 8/10)
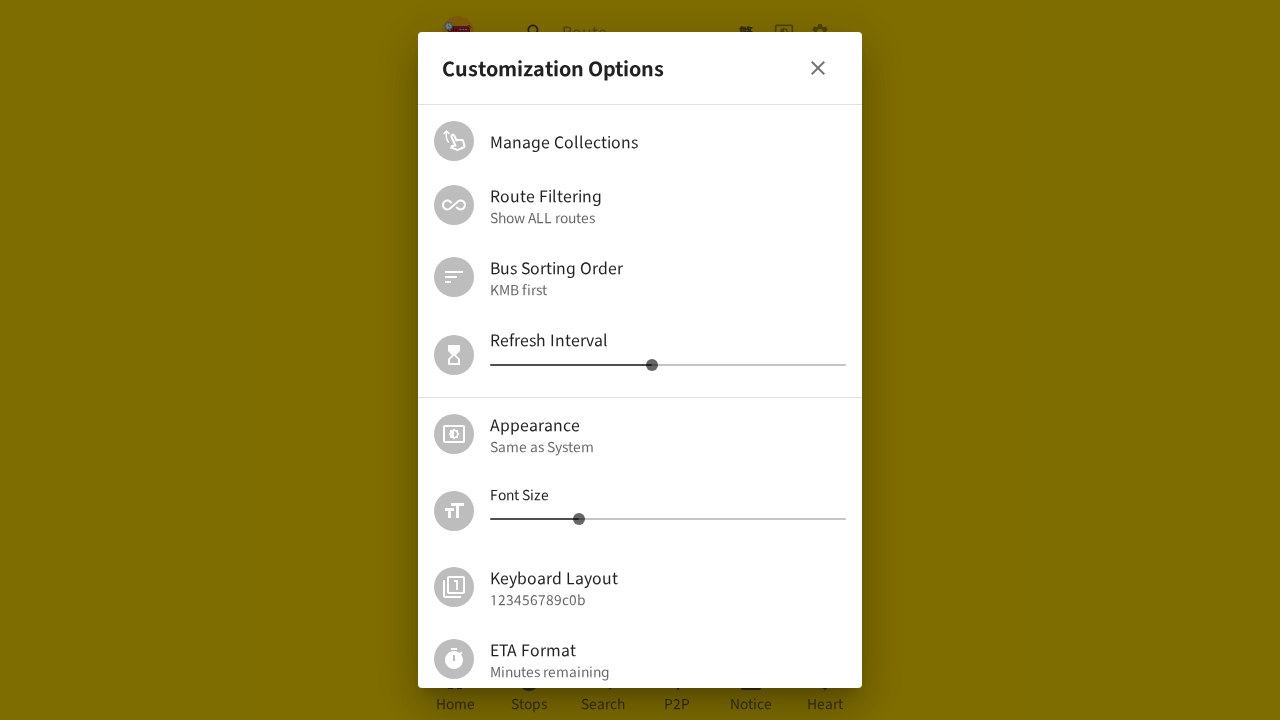

Navigated new page to https://hkbus.app/en/ (iteration 8/10)
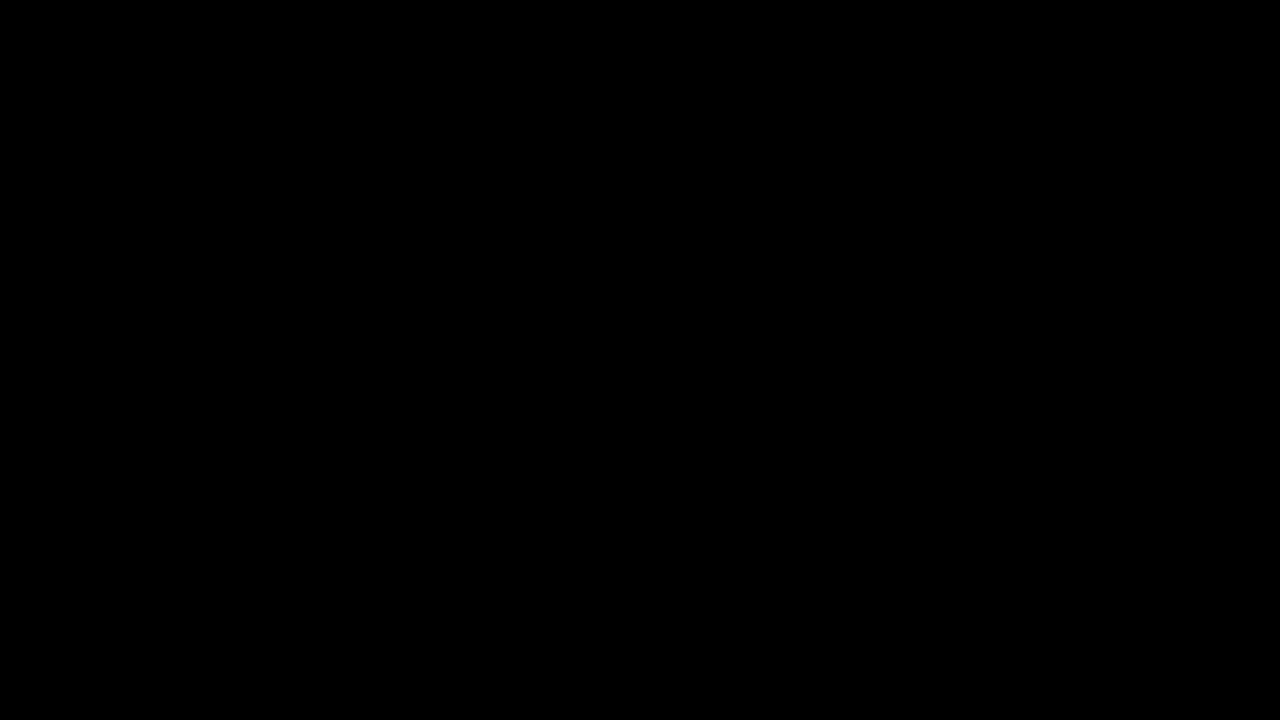

Waited 3 seconds for new page to load (iteration 8/10)
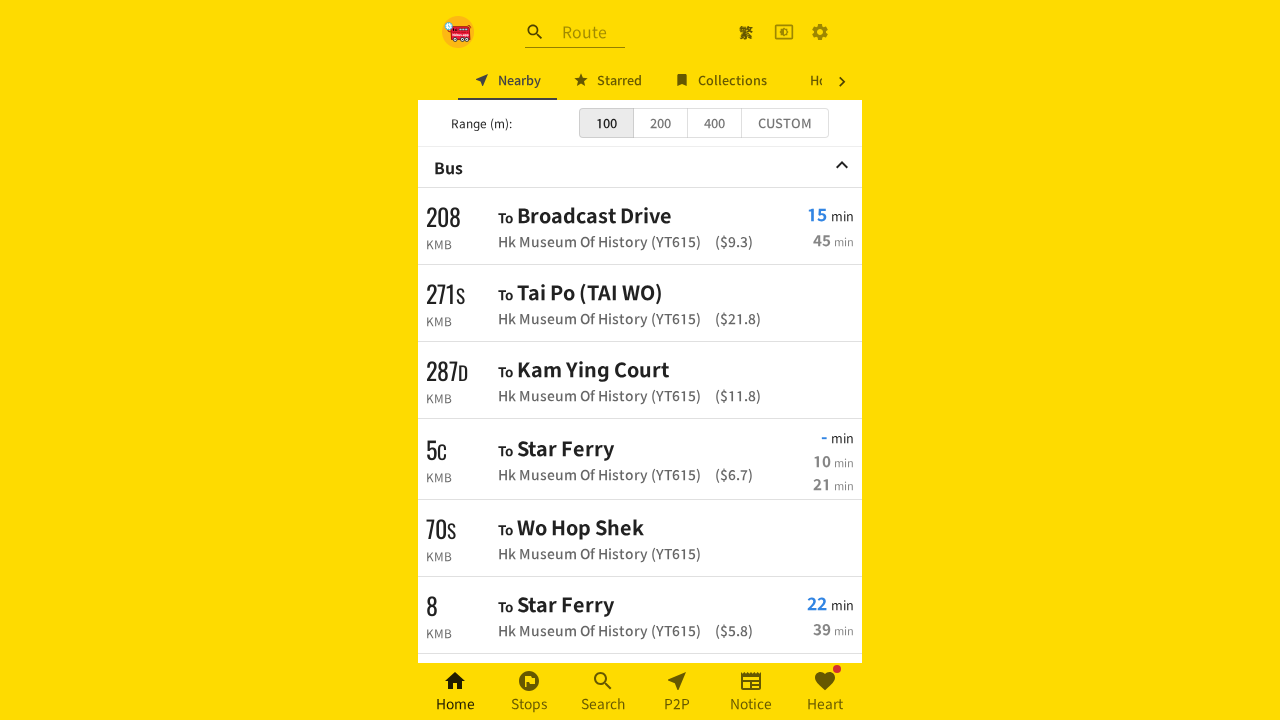

Clicked settings icon on new page (iteration 8/10) at (820, 32) on xpath=//a[contains(@class,'MuiButtonBase-root MuiIconButton-root')]
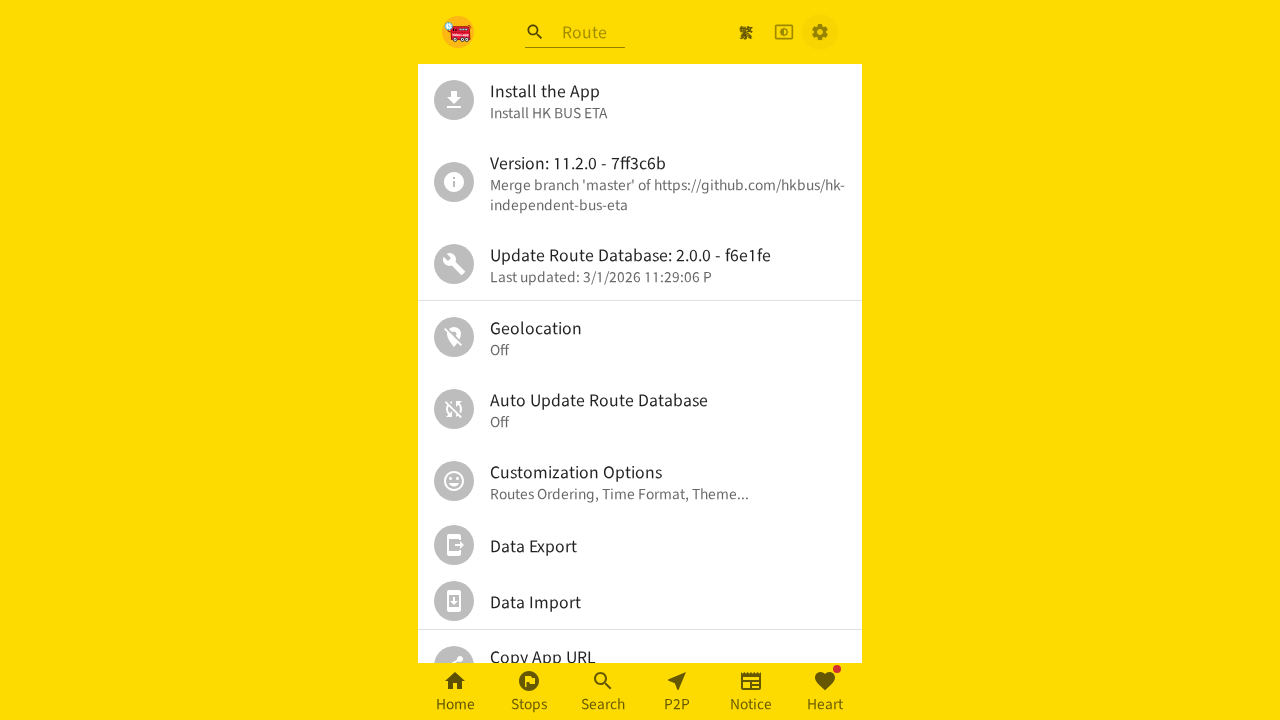

Waited 2 seconds for settings menu (iteration 8/10)
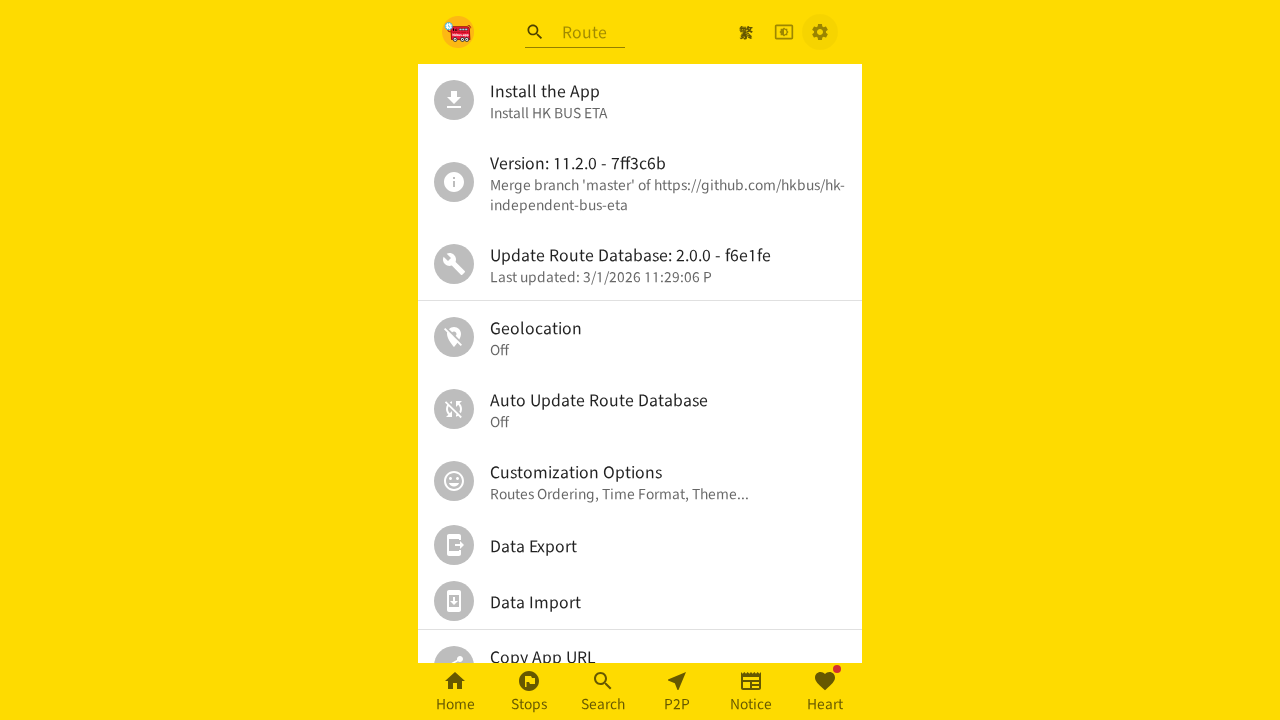

Clicked personal settings on new page (iteration 8/10) at (640, 481) on xpath=//*[@id='root']/div/div[2]/div/ul/div[6]
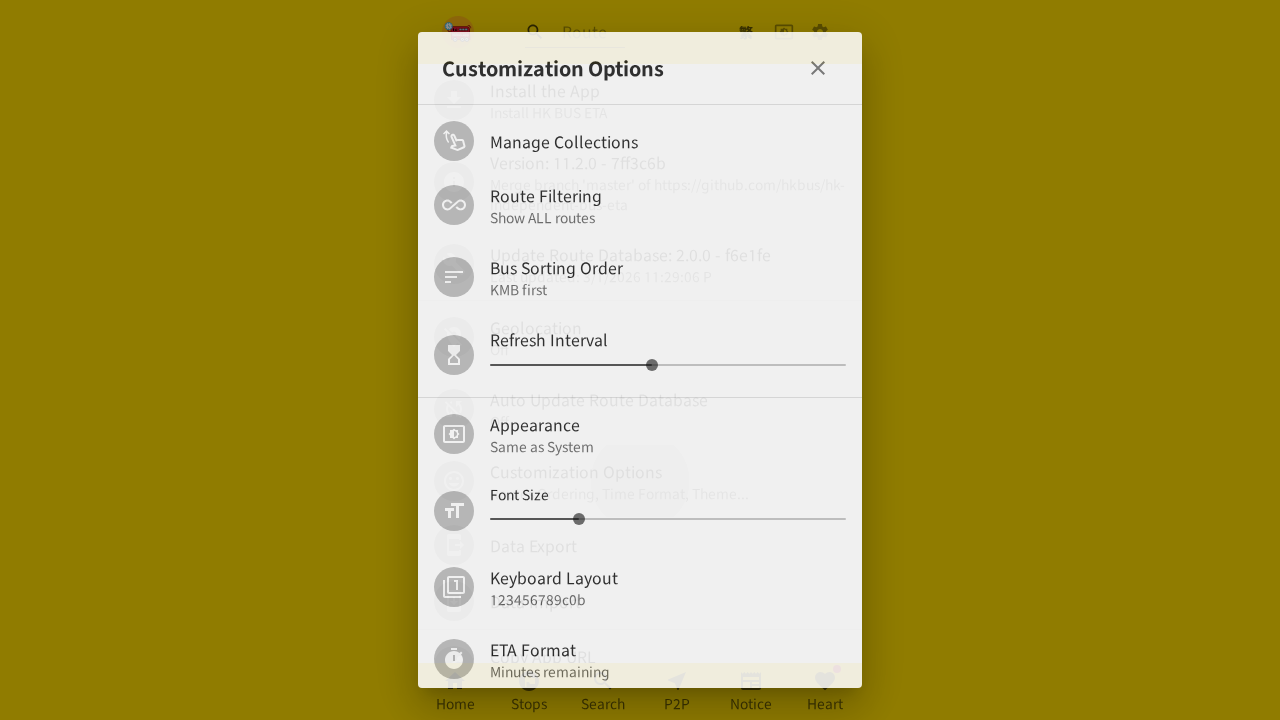

Waited 2 seconds for personal settings to load (iteration 8/10)
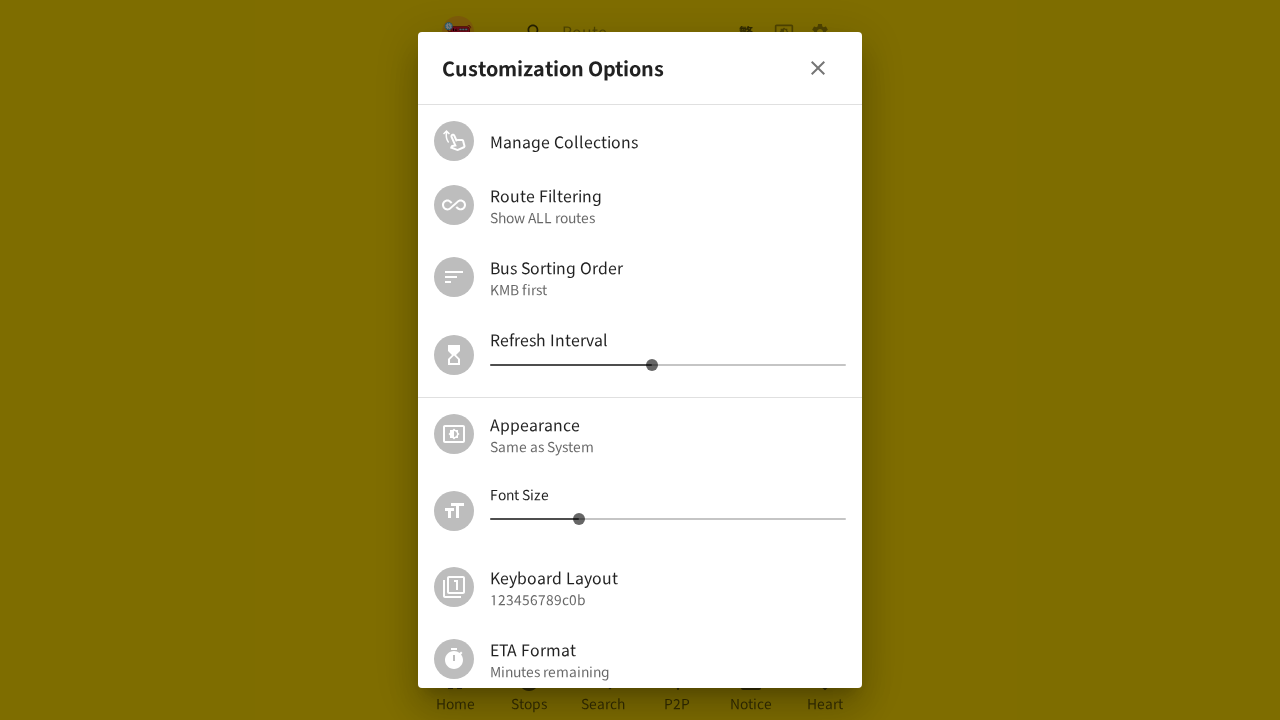

Located font size slider on new page (iteration 8/10)
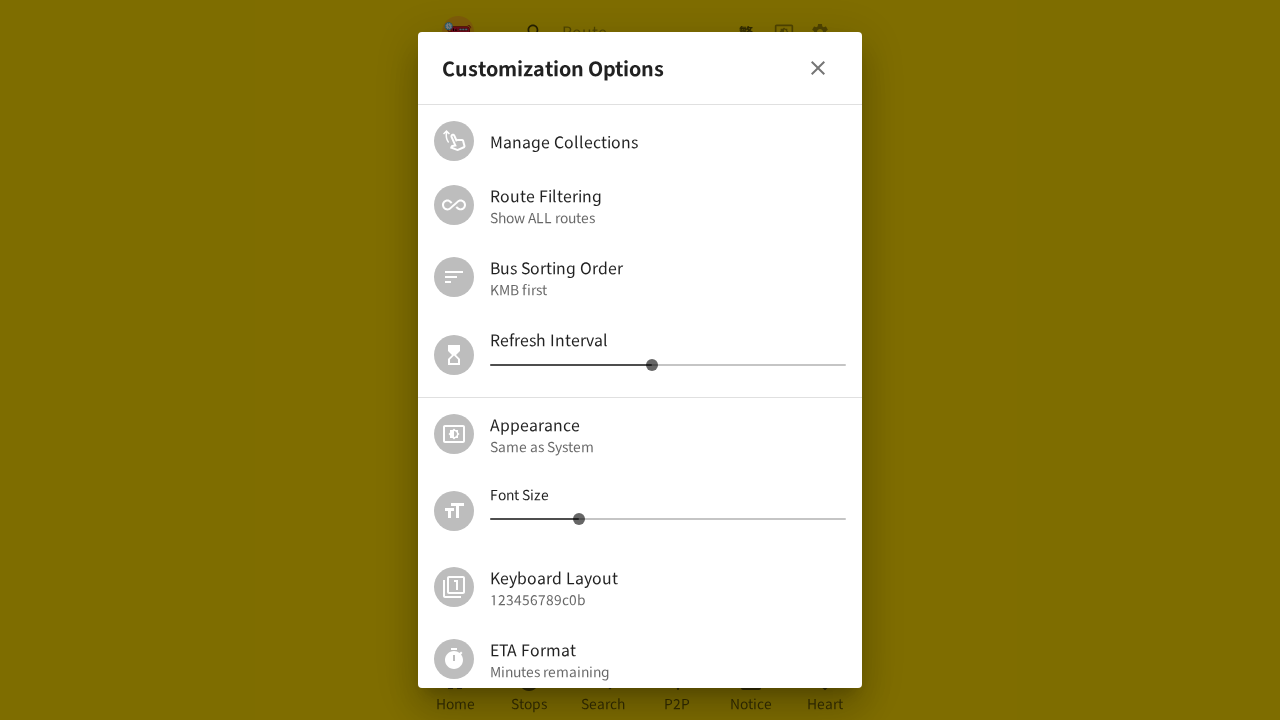

Retrieved font size value: 14 (iteration 8/10)
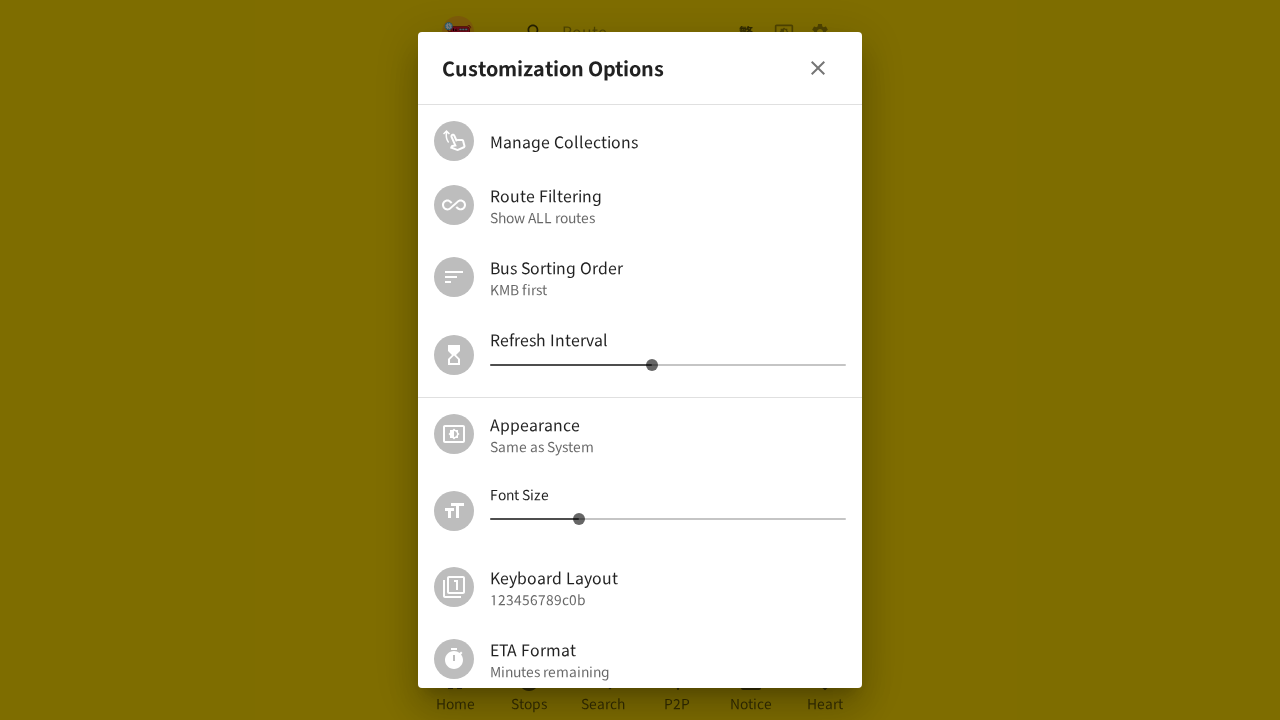

Closed new page (iteration 8/10)
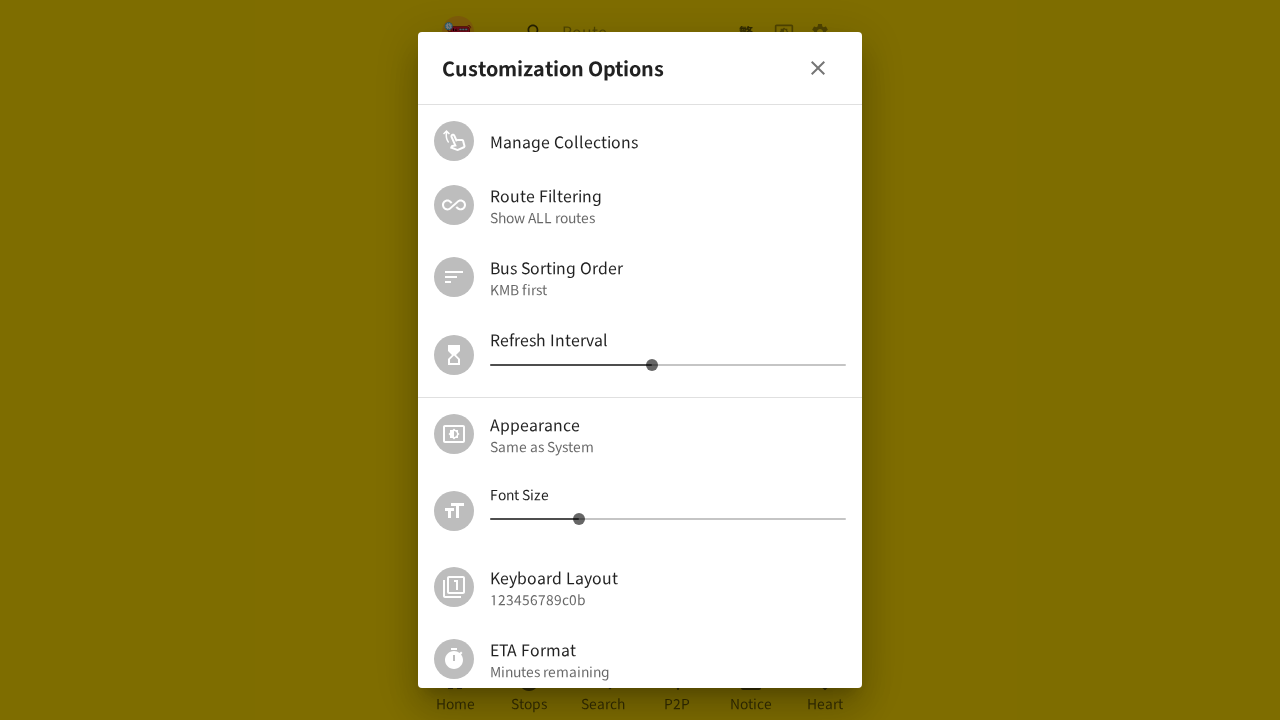

Opened new page (iteration 9/10)
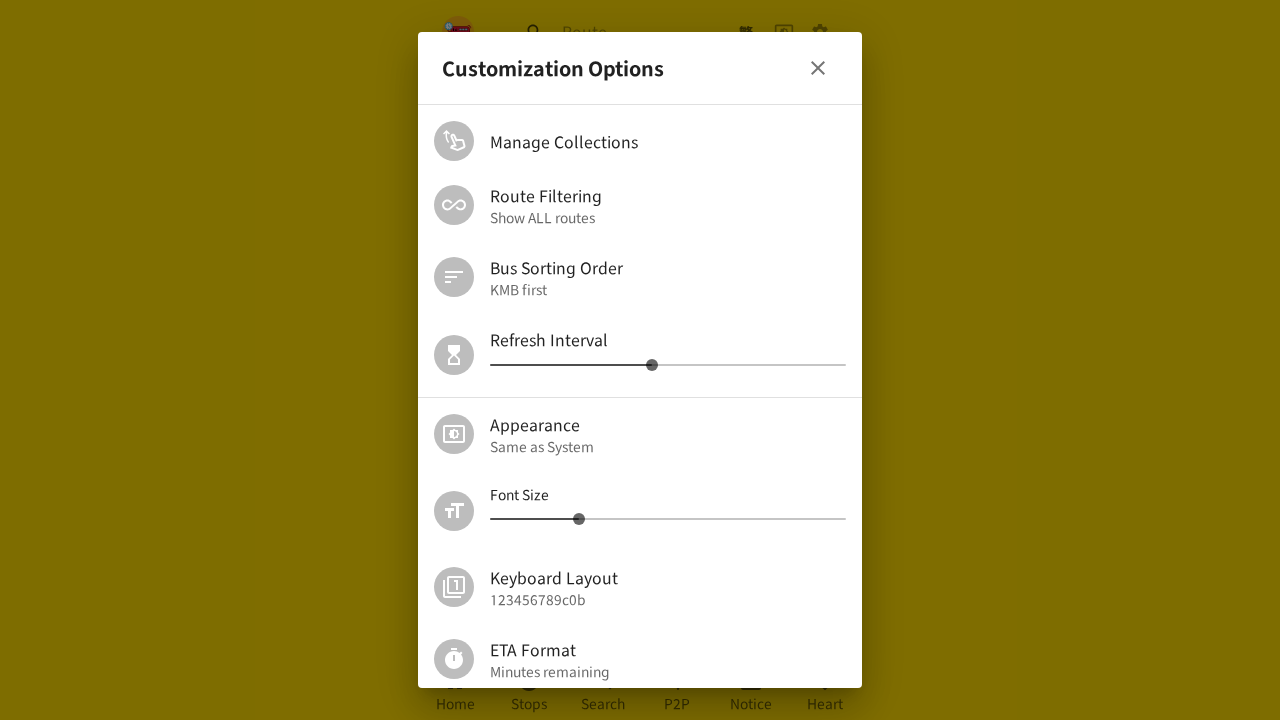

Navigated new page to https://hkbus.app/en/ (iteration 9/10)
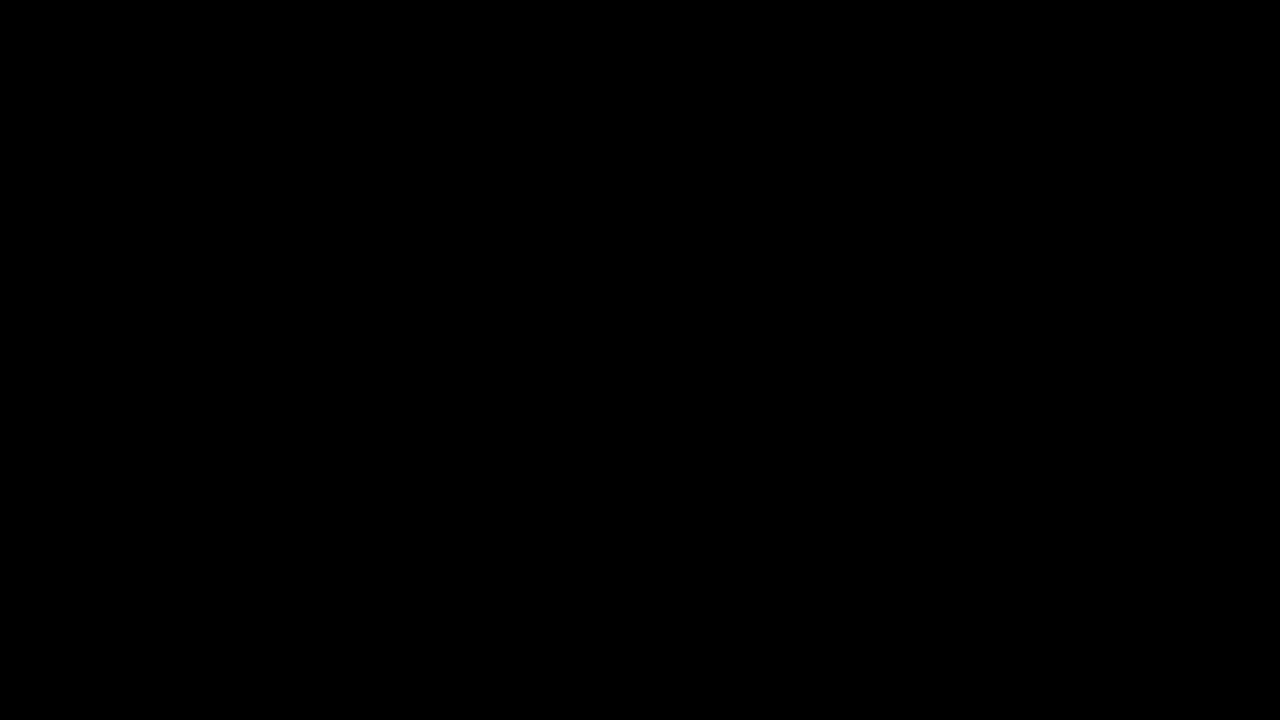

Waited 3 seconds for new page to load (iteration 9/10)
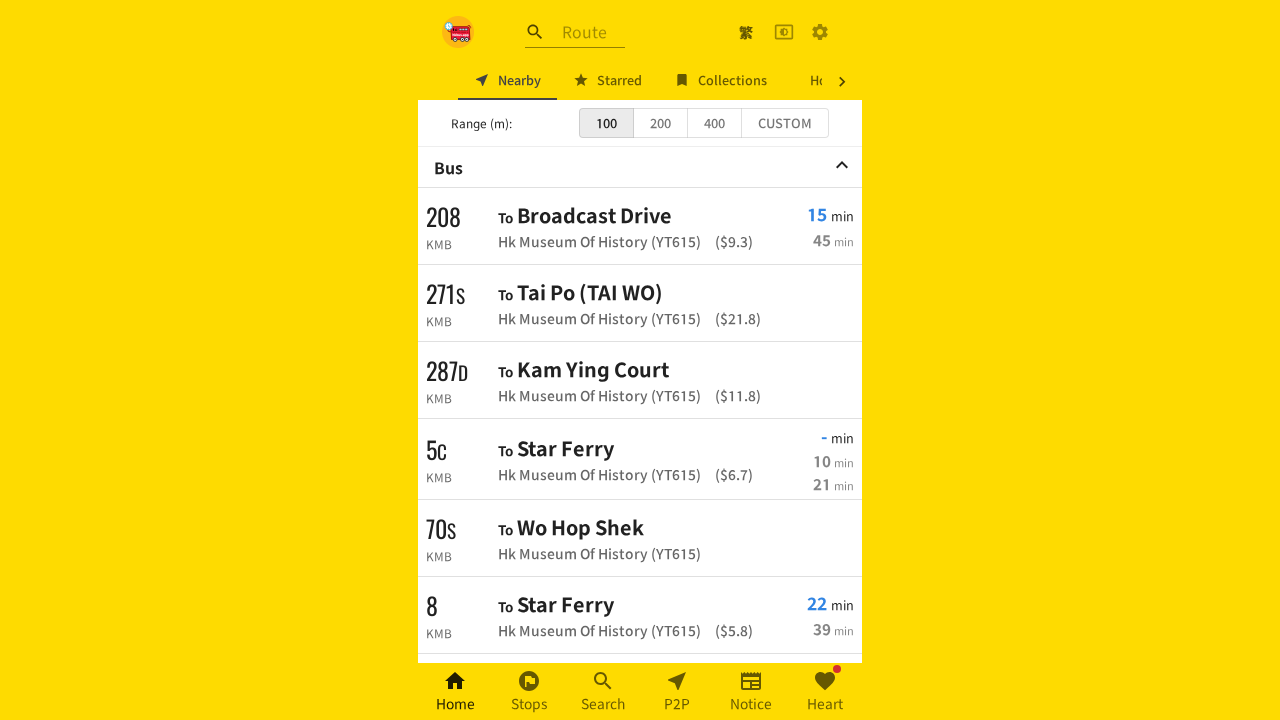

Clicked settings icon on new page (iteration 9/10) at (820, 32) on xpath=//a[contains(@class,'MuiButtonBase-root MuiIconButton-root')]
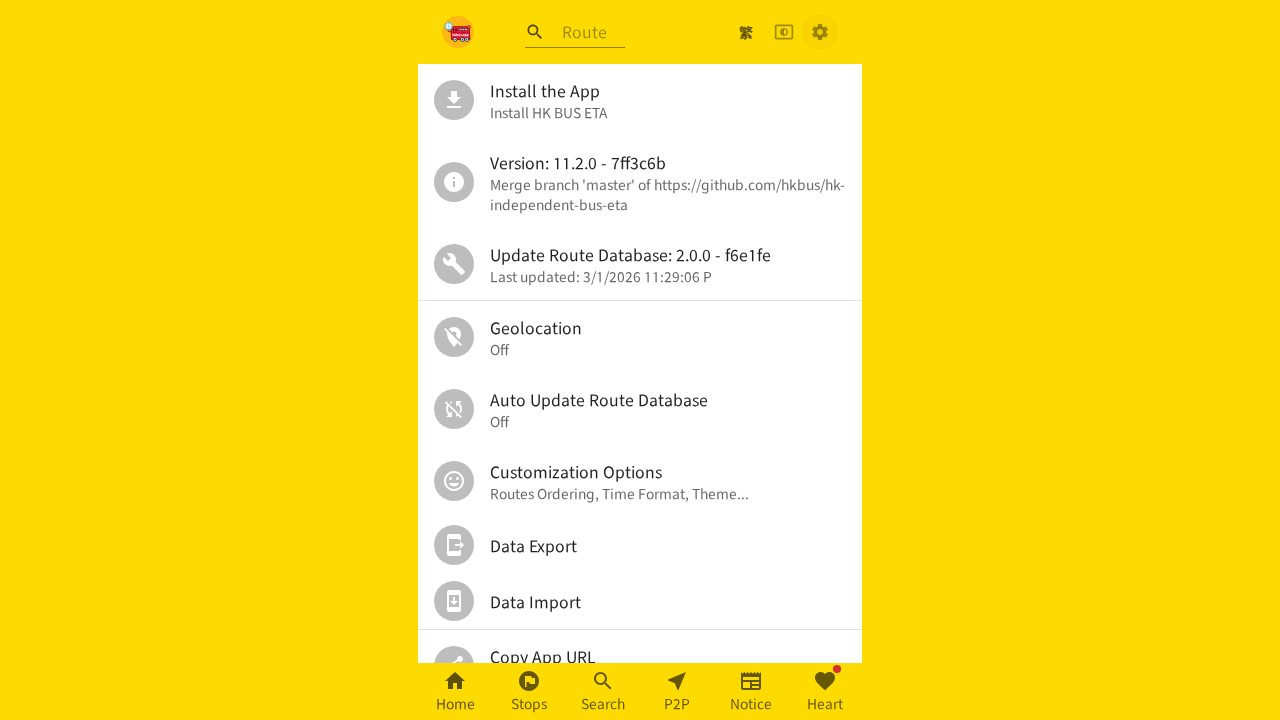

Waited 2 seconds for settings menu (iteration 9/10)
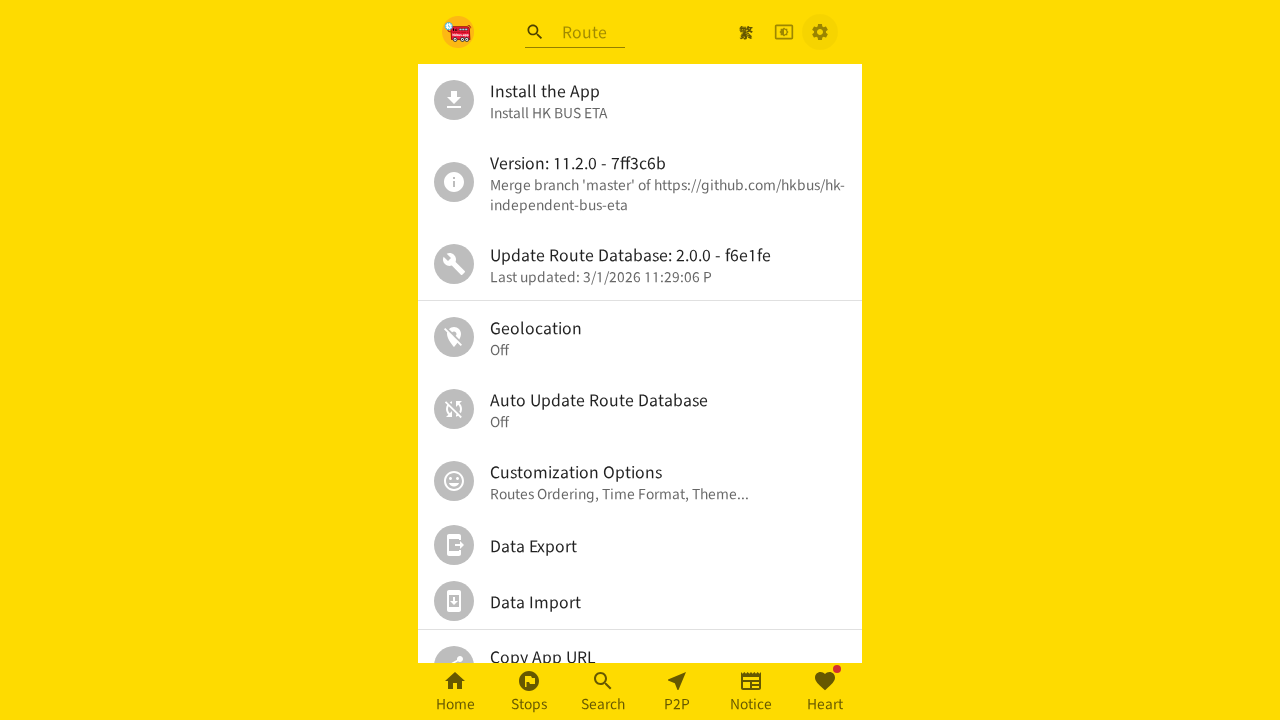

Clicked personal settings on new page (iteration 9/10) at (640, 481) on xpath=//*[@id='root']/div/div[2]/div/ul/div[6]
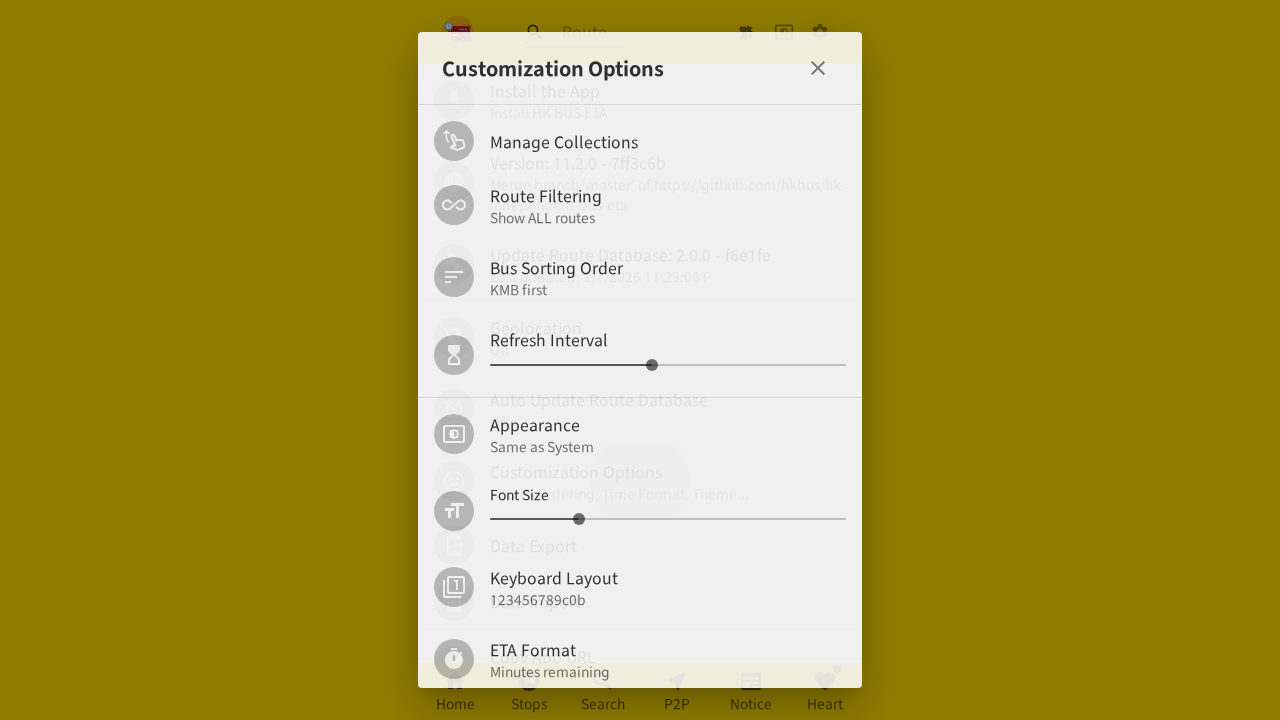

Waited 2 seconds for personal settings to load (iteration 9/10)
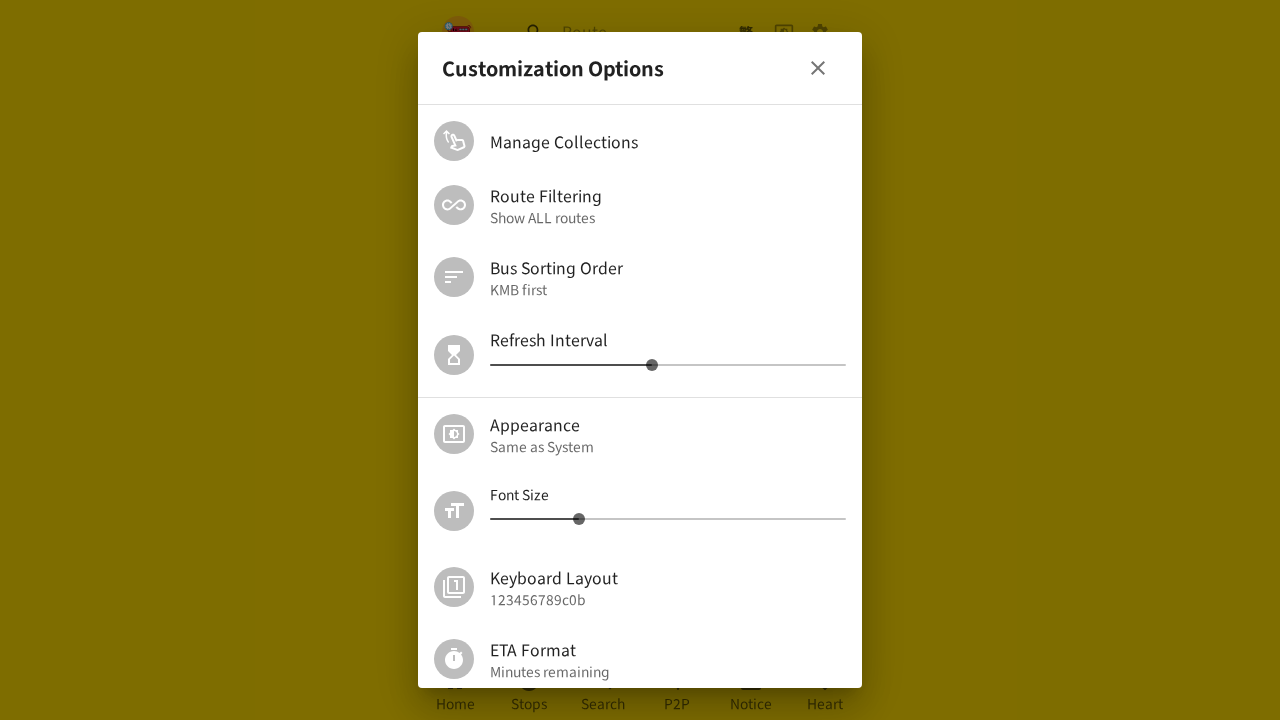

Located font size slider on new page (iteration 9/10)
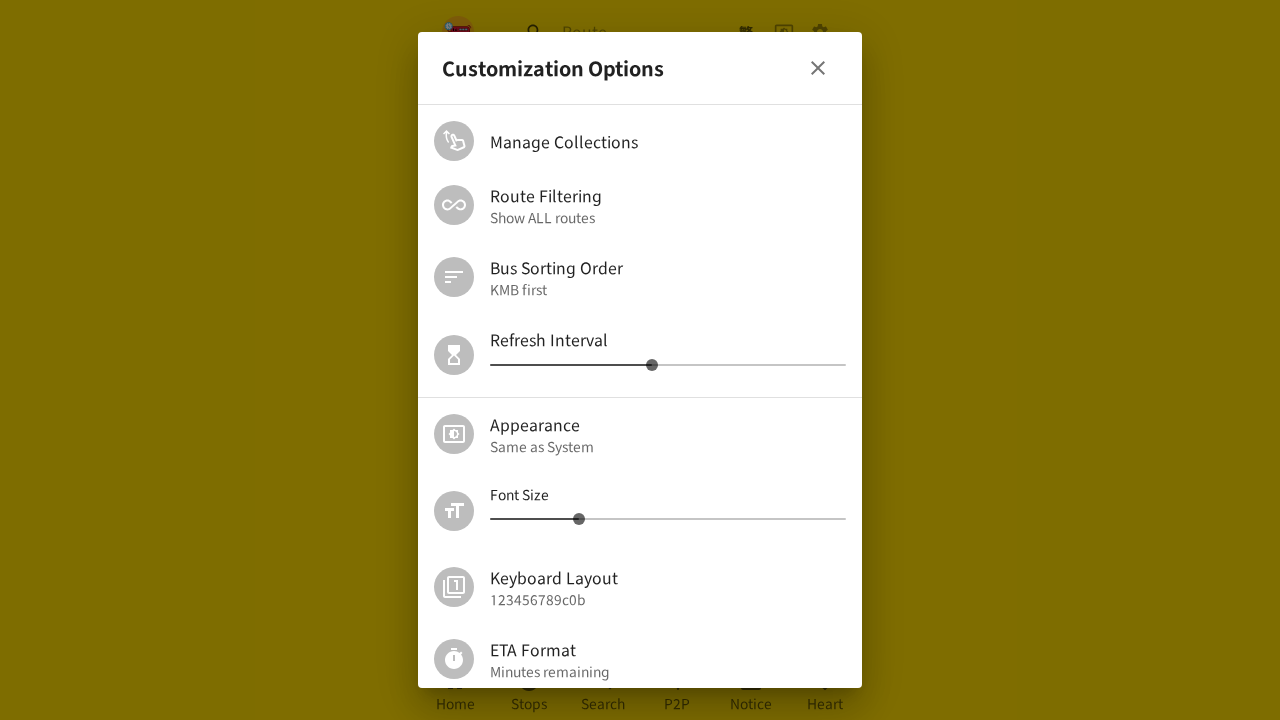

Retrieved font size value: 14 (iteration 9/10)
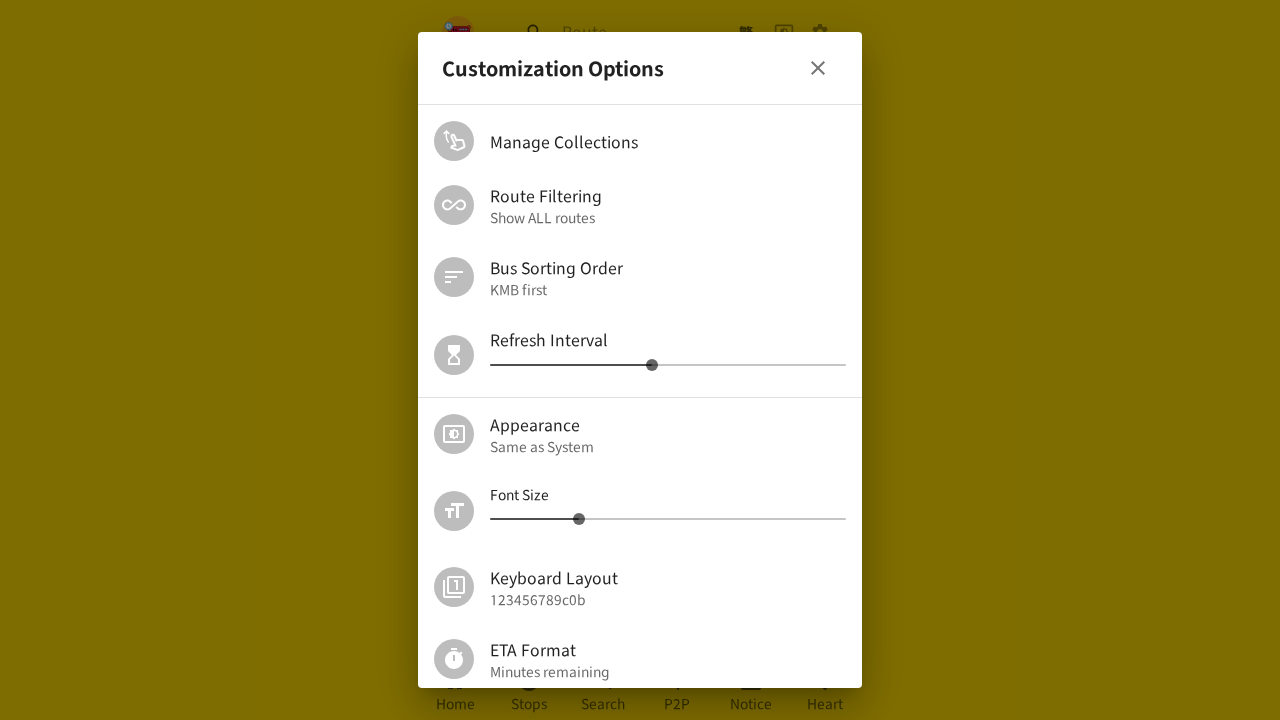

Closed new page (iteration 9/10)
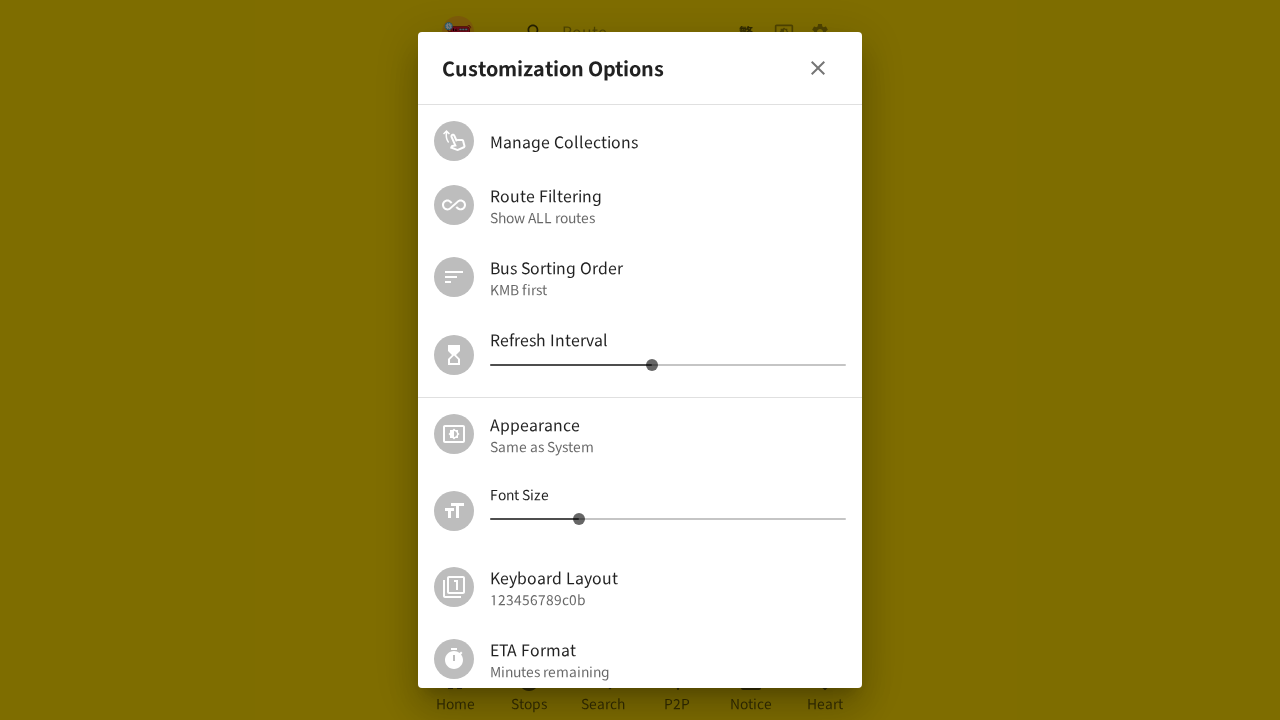

Opened new page (iteration 10/10)
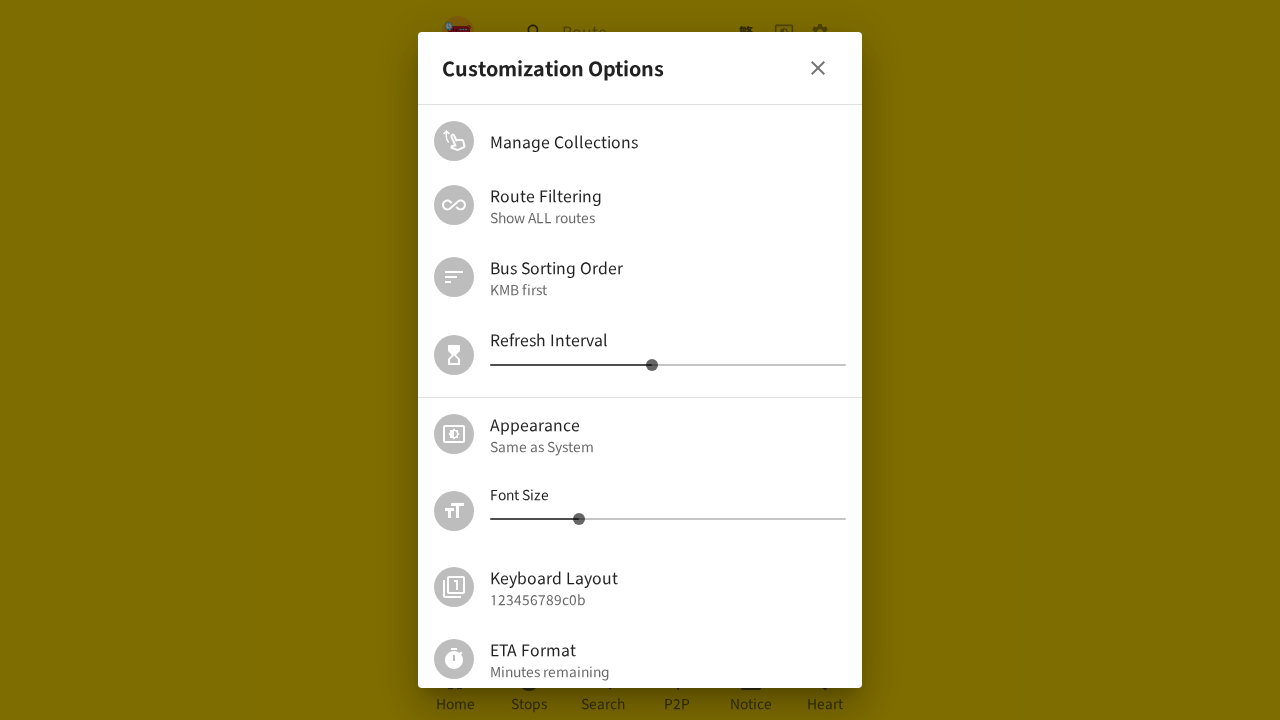

Navigated new page to https://hkbus.app/en/ (iteration 10/10)
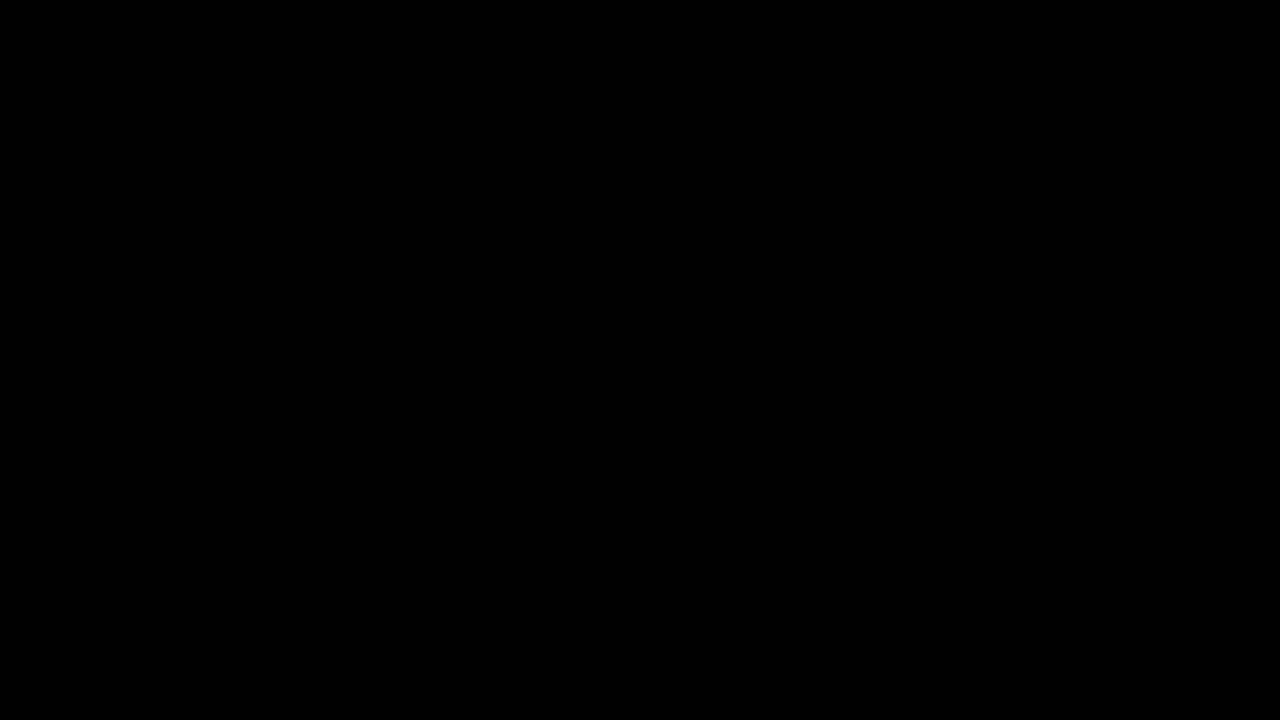

Waited 3 seconds for new page to load (iteration 10/10)
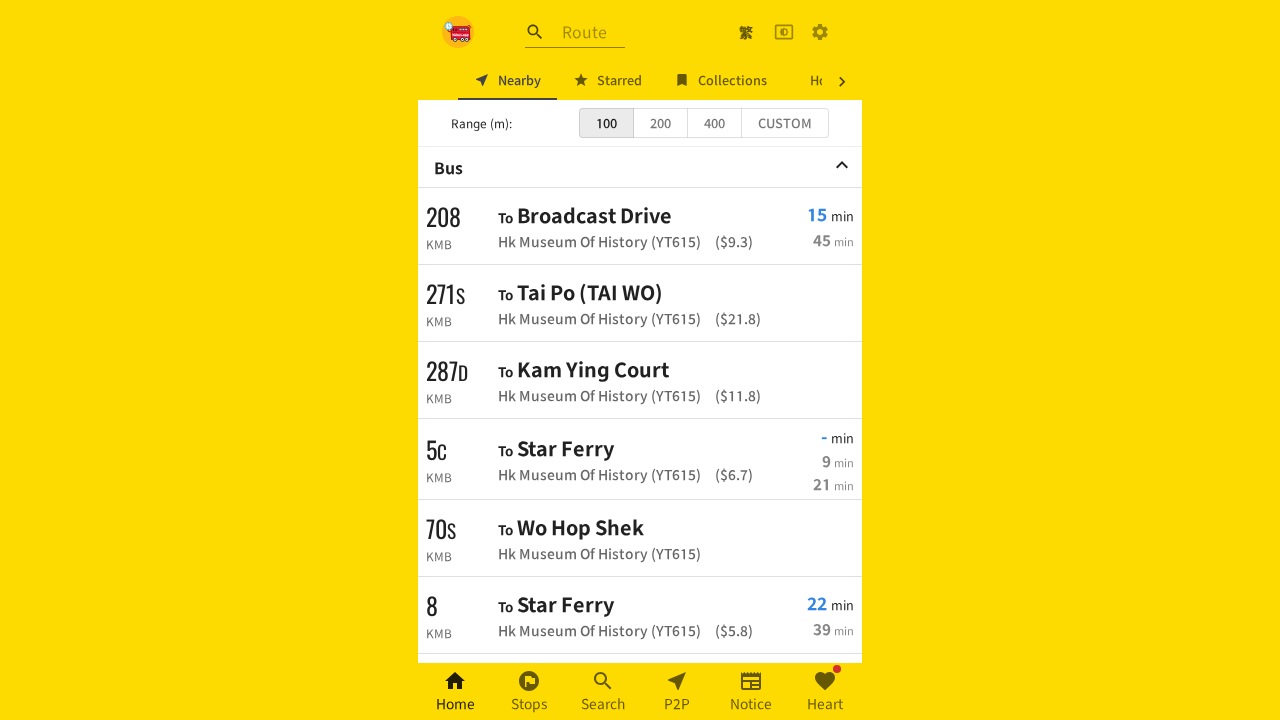

Clicked settings icon on new page (iteration 10/10) at (820, 32) on xpath=//a[contains(@class,'MuiButtonBase-root MuiIconButton-root')]
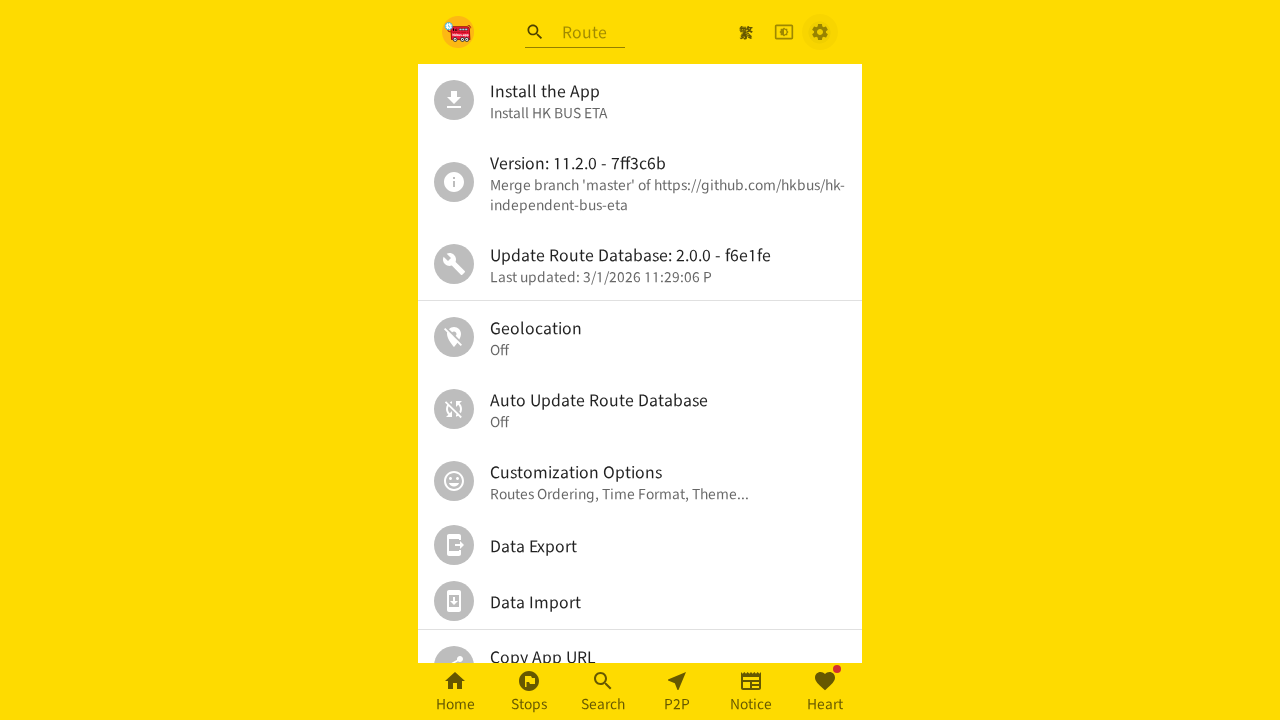

Waited 2 seconds for settings menu (iteration 10/10)
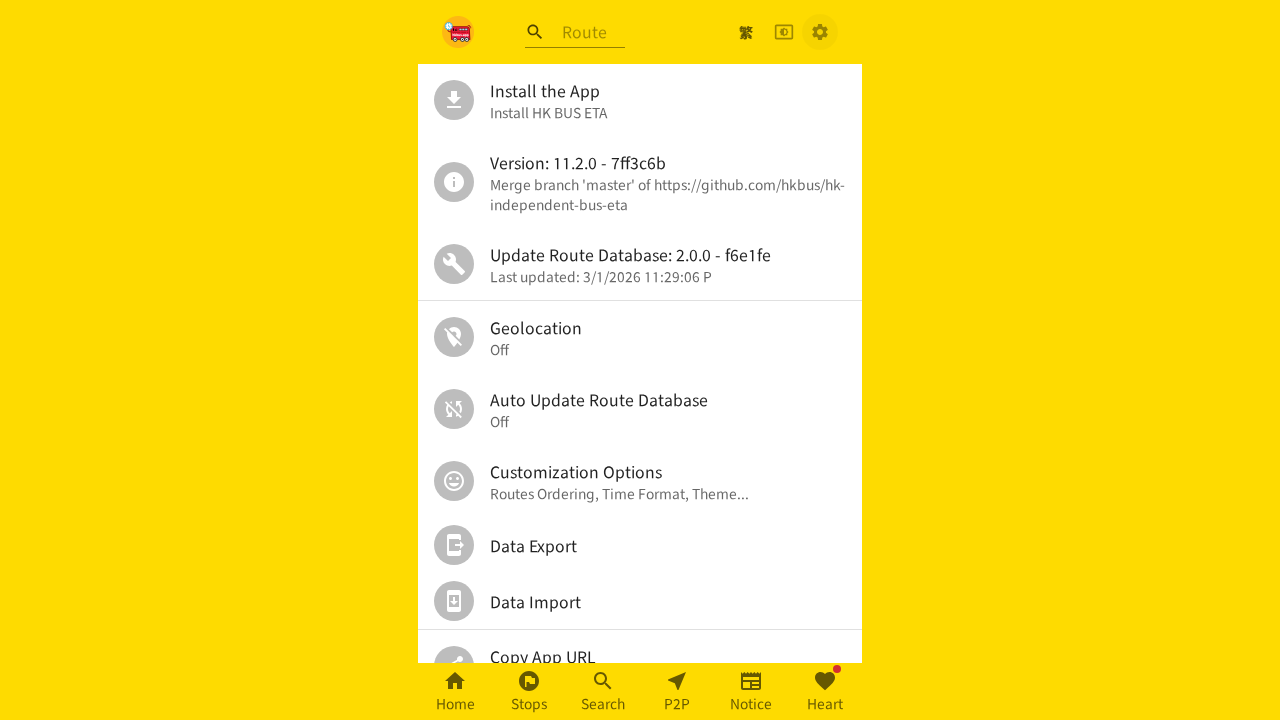

Clicked personal settings on new page (iteration 10/10) at (640, 481) on xpath=//*[@id='root']/div/div[2]/div/ul/div[6]
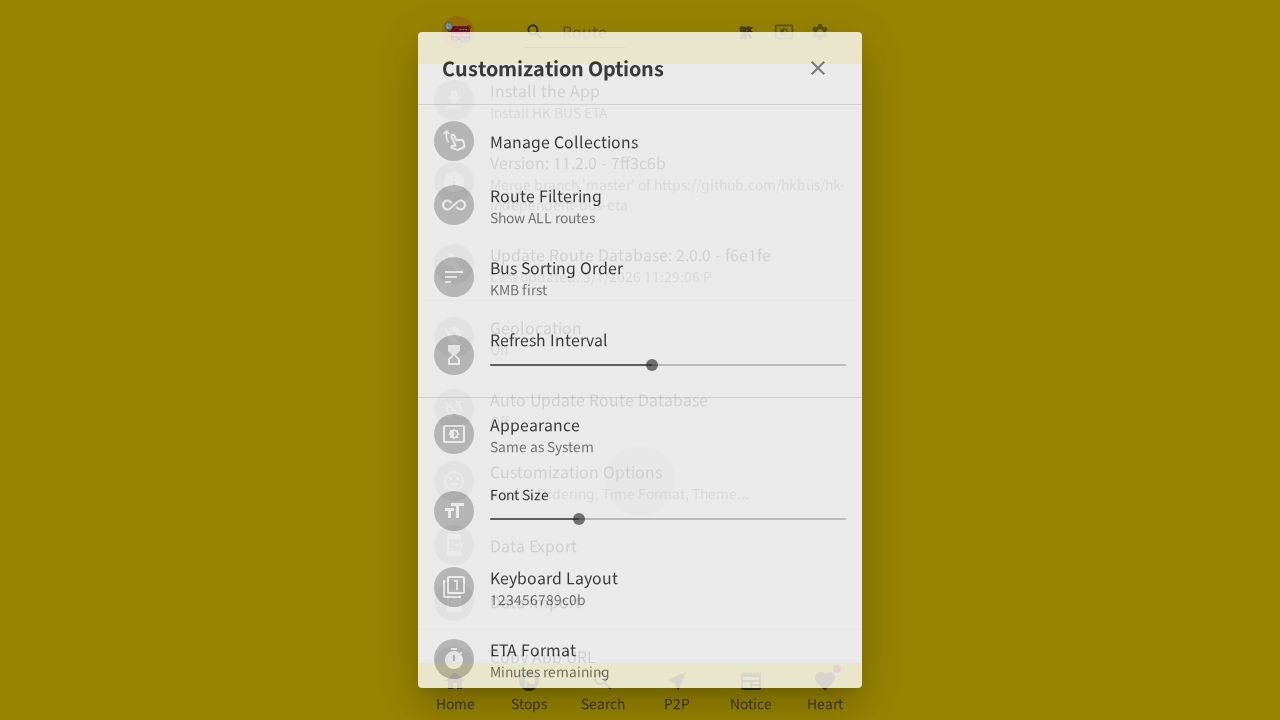

Waited 2 seconds for personal settings to load (iteration 10/10)
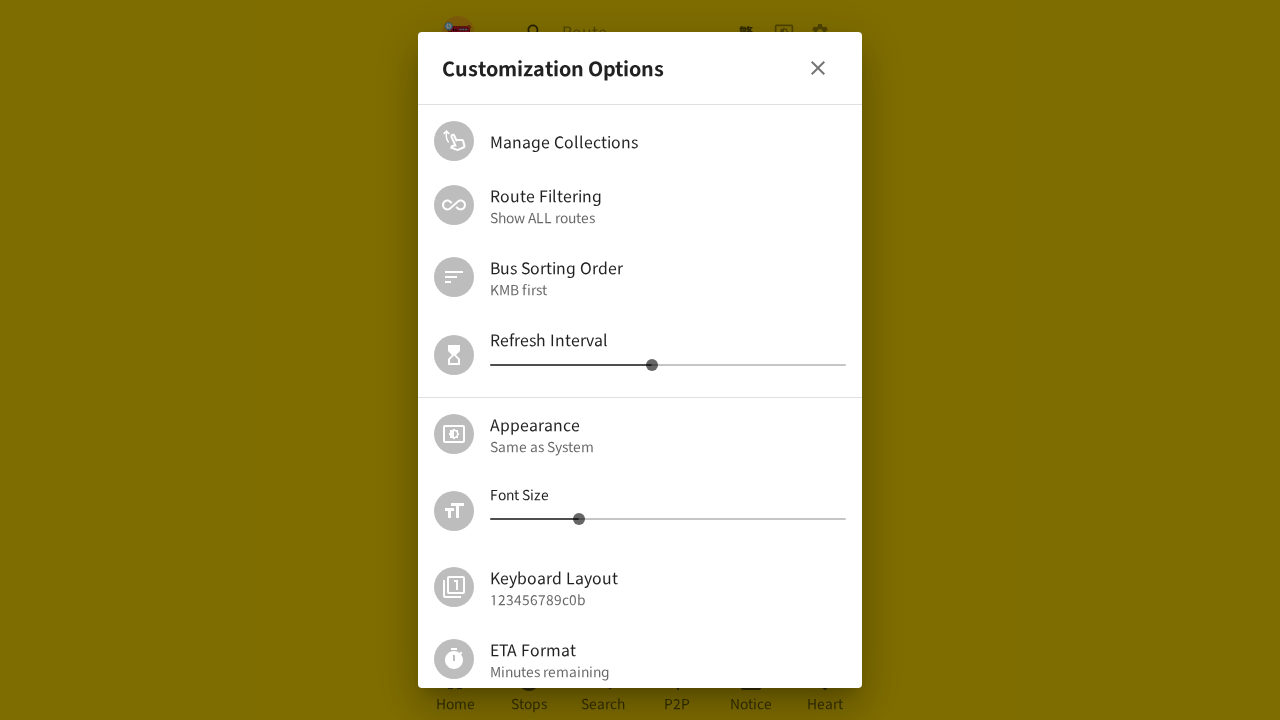

Located font size slider on new page (iteration 10/10)
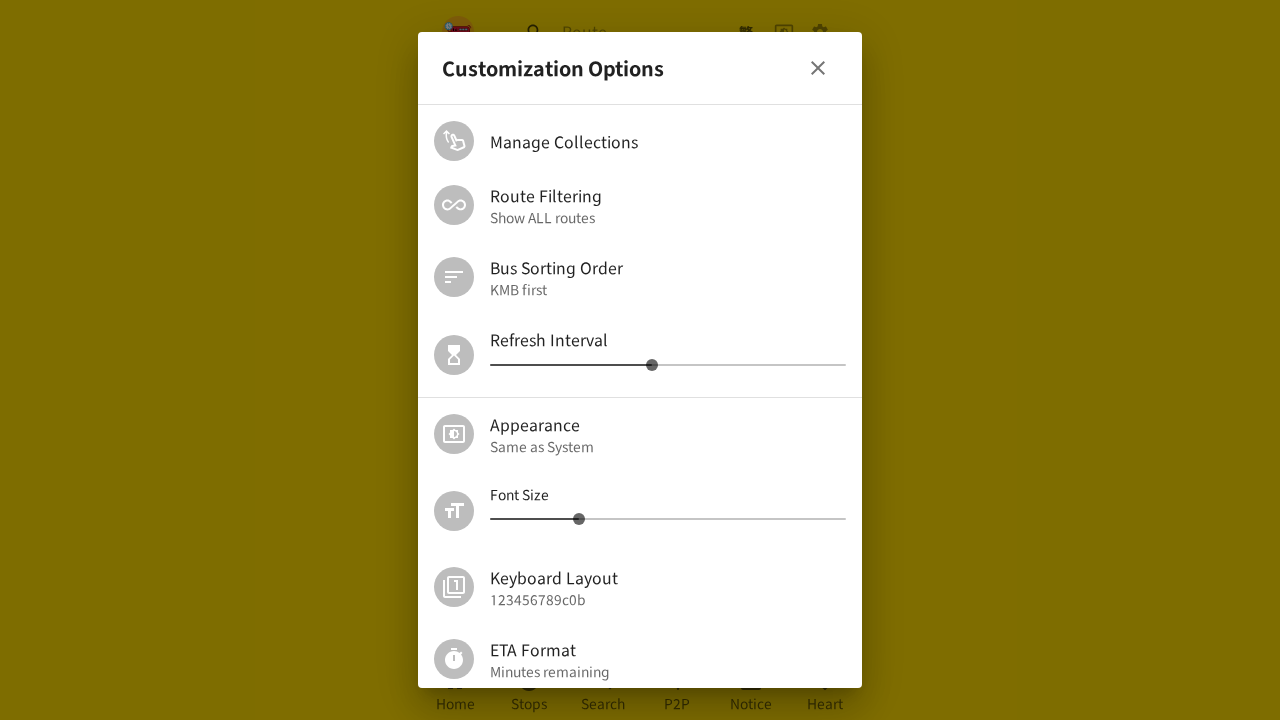

Retrieved font size value: 14 (iteration 10/10)
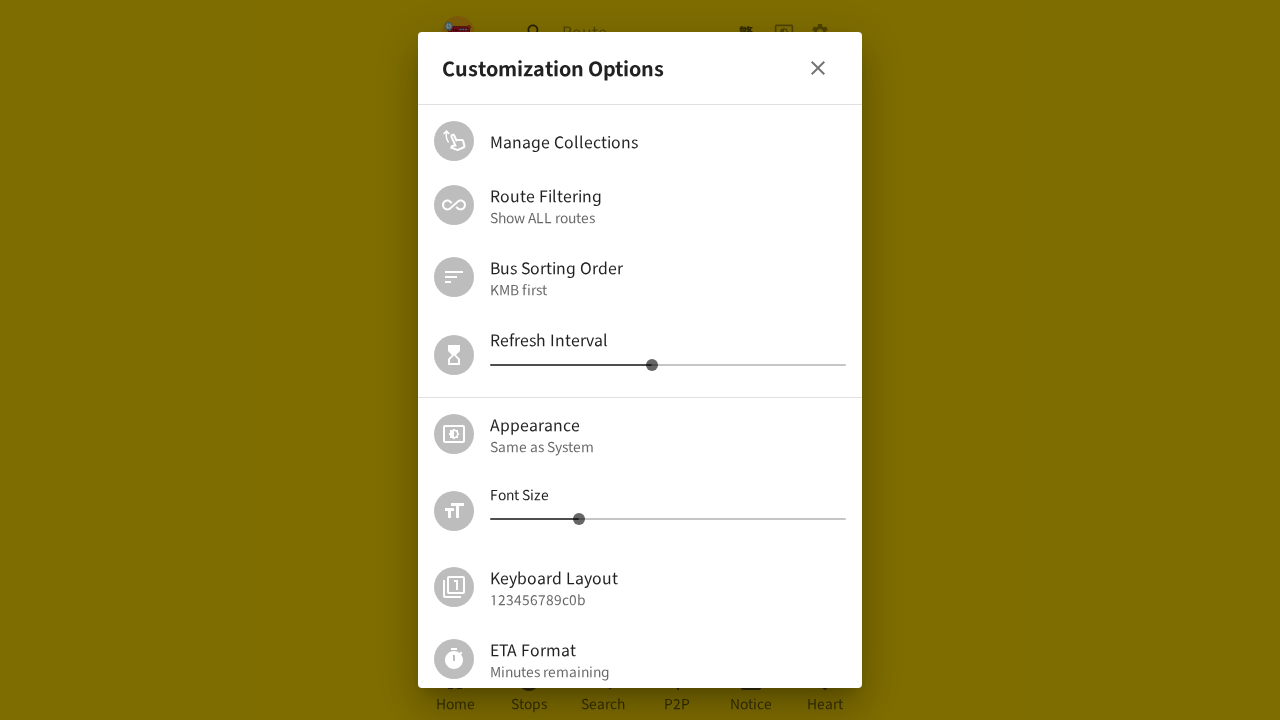

Closed new page (iteration 10/10)
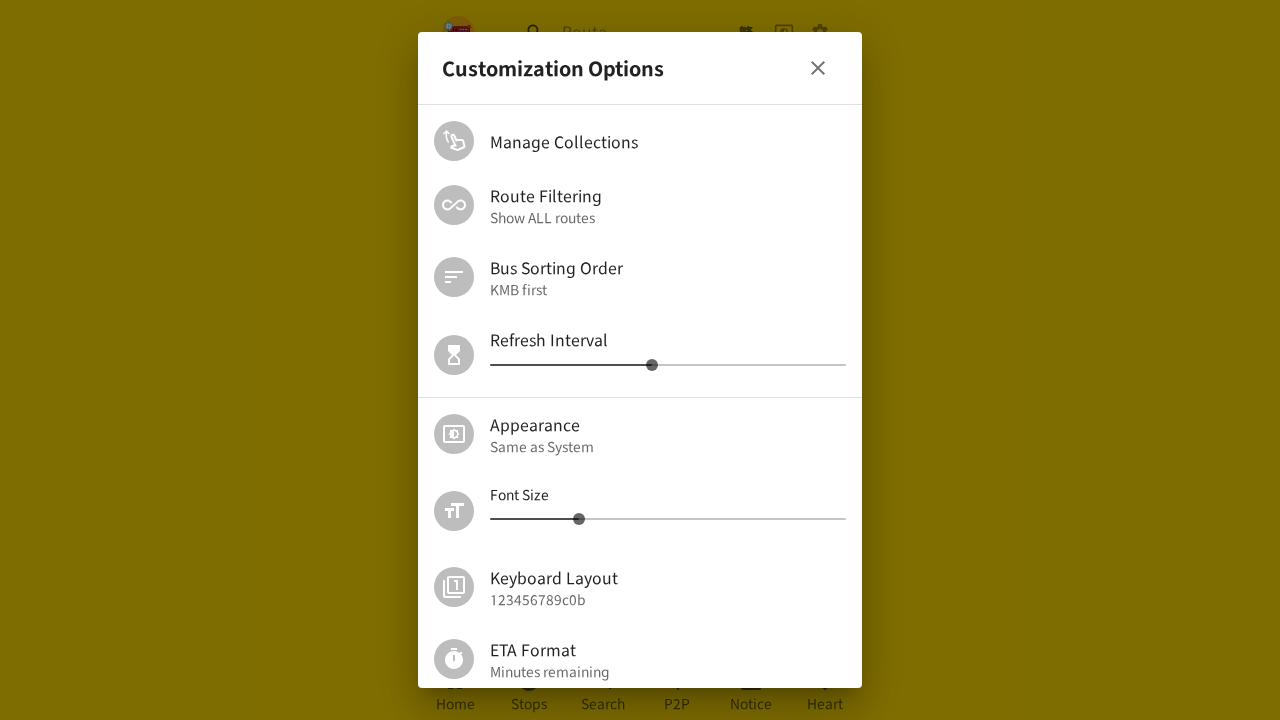

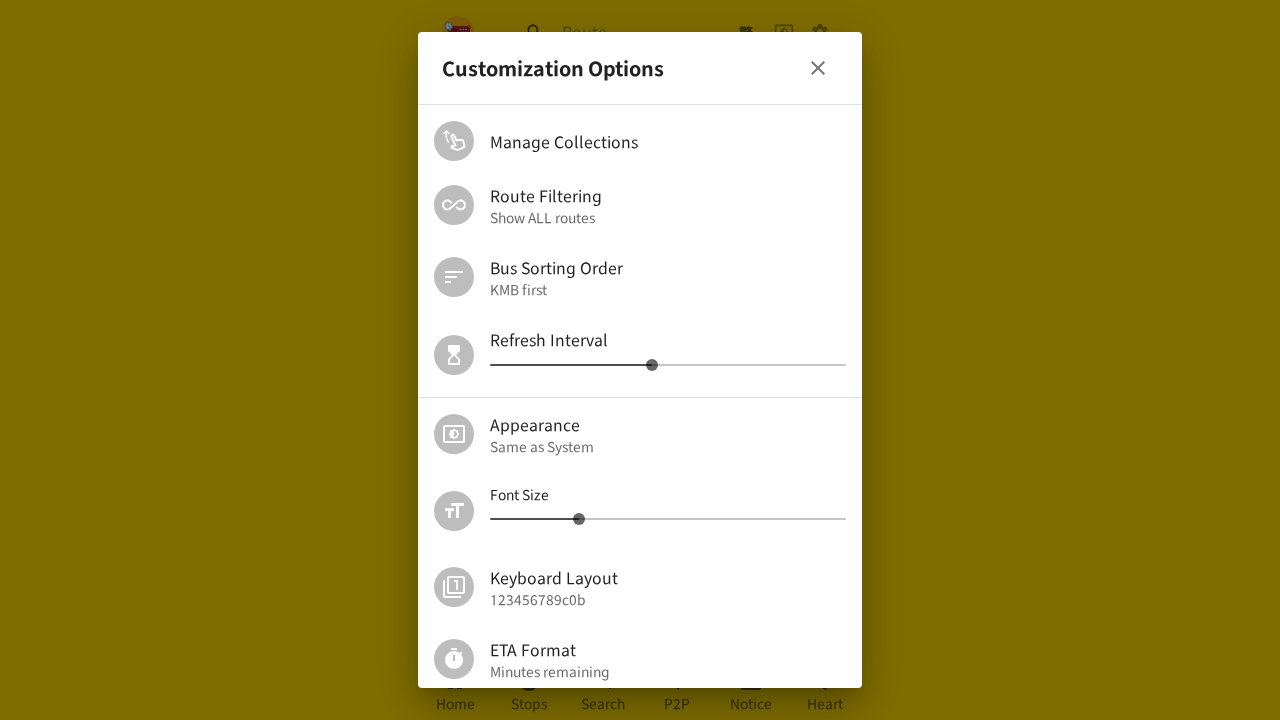